Fills all input fields in a large form with the same text

Starting URL: http://suninjuly.github.io/huge_form.html

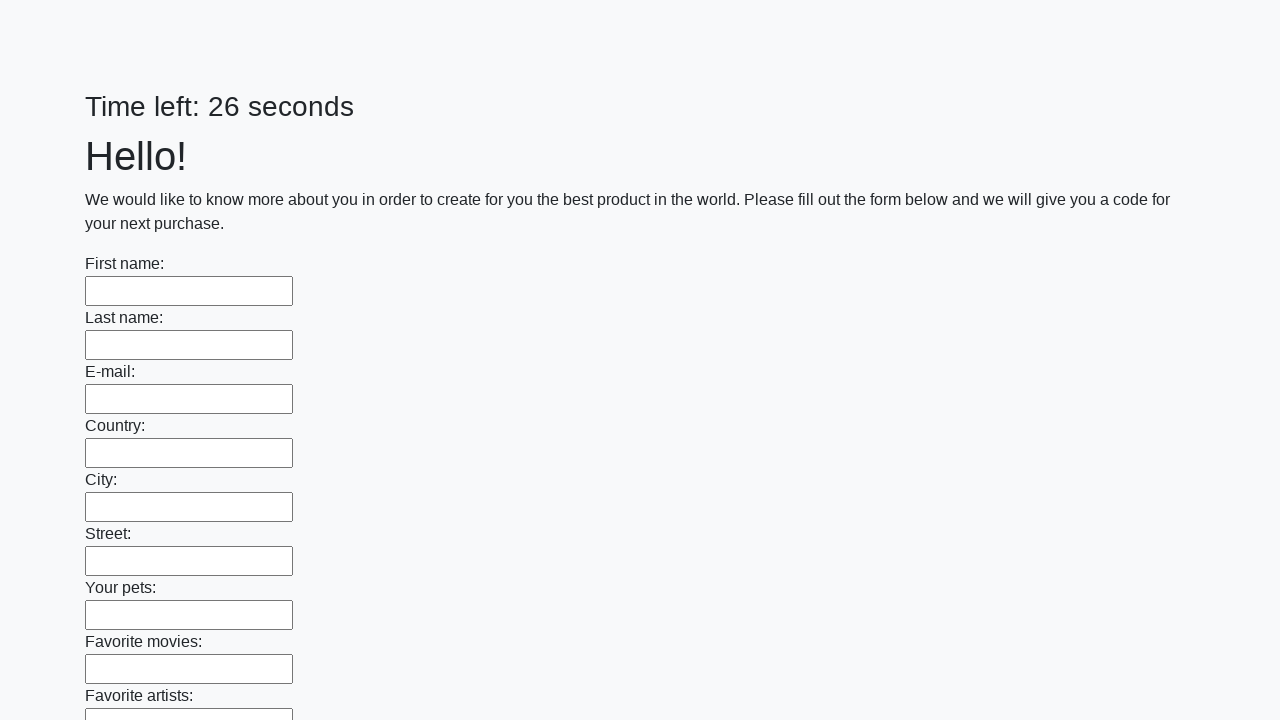

Located all input elements on the form
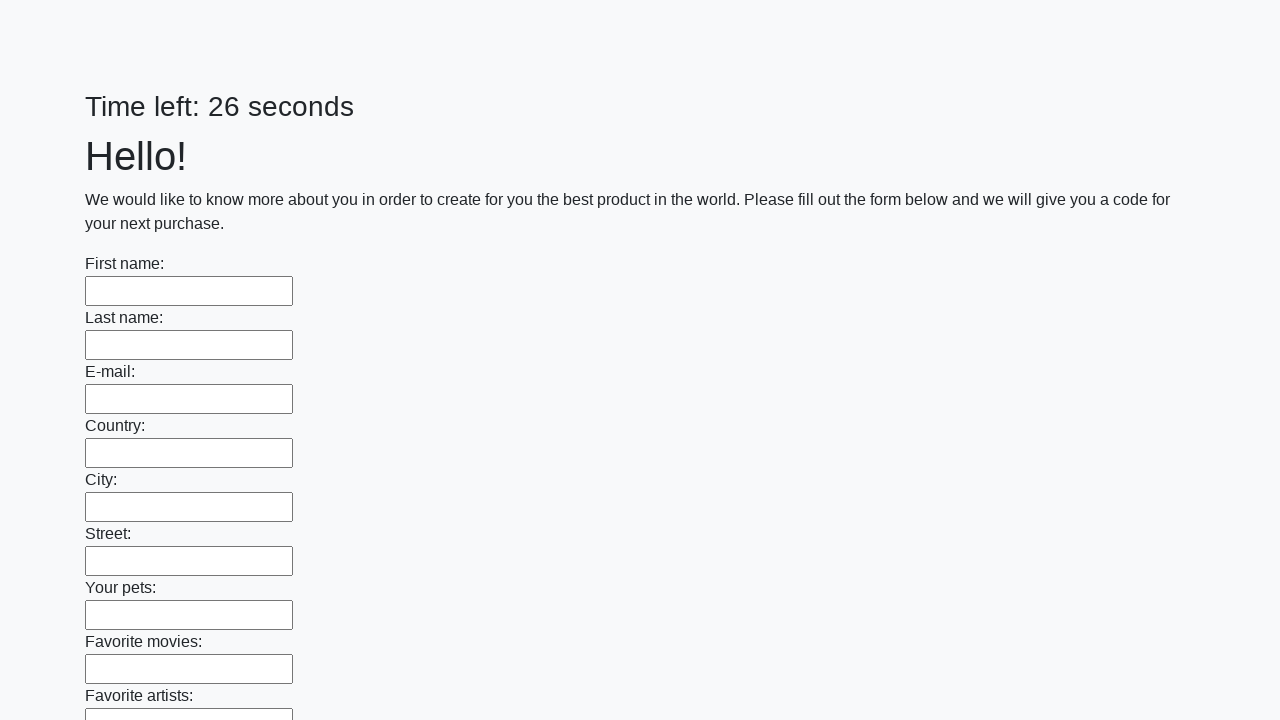

Filled input field with 'Мой ответ' on input >> nth=0
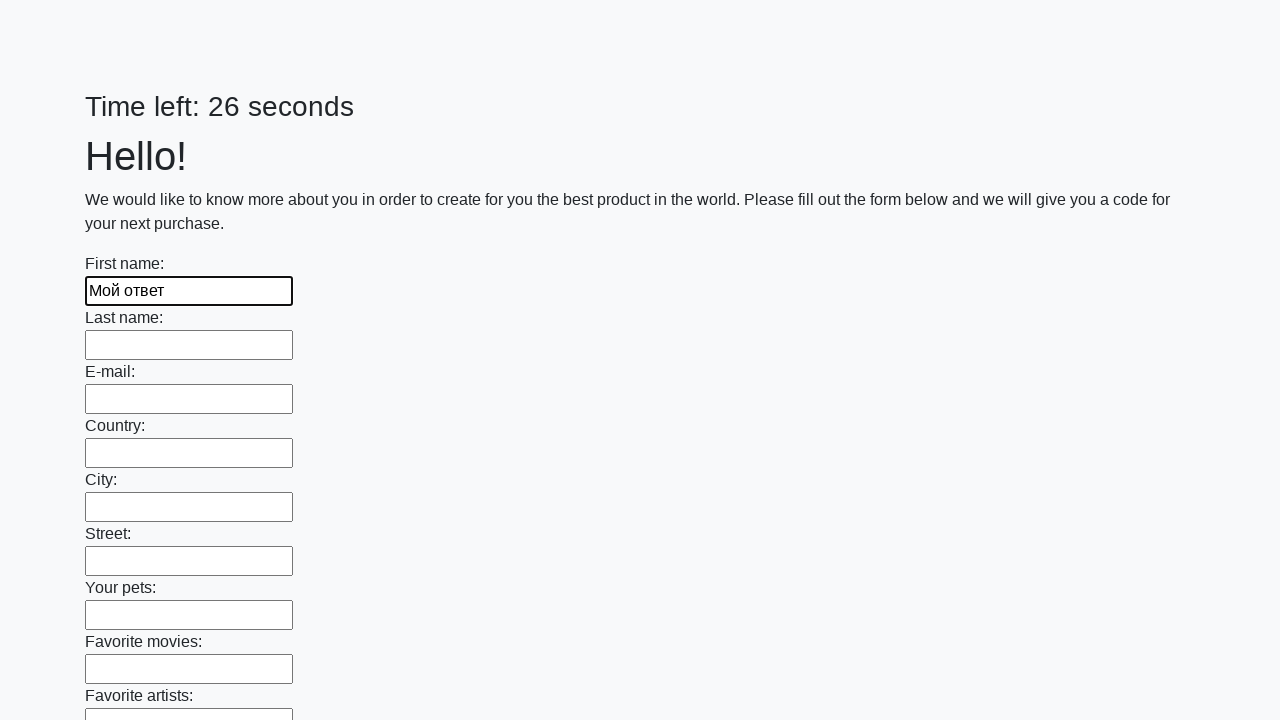

Filled input field with 'Мой ответ' on input >> nth=1
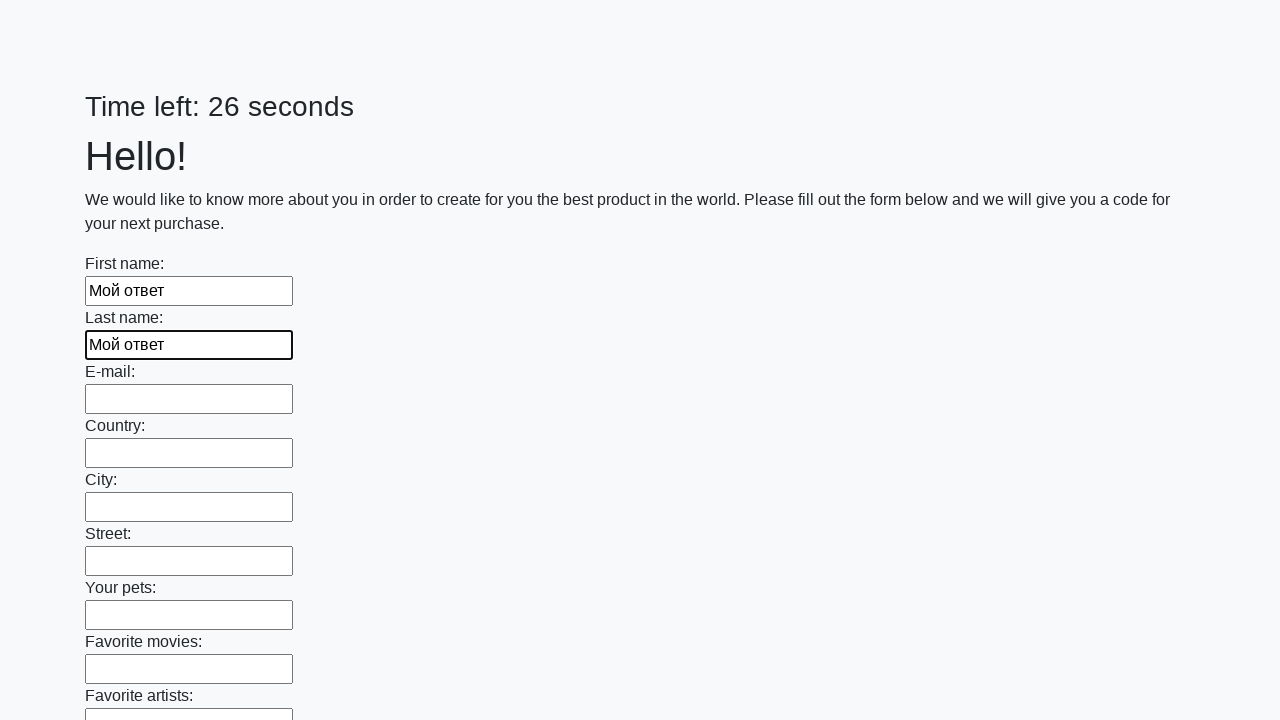

Filled input field with 'Мой ответ' on input >> nth=2
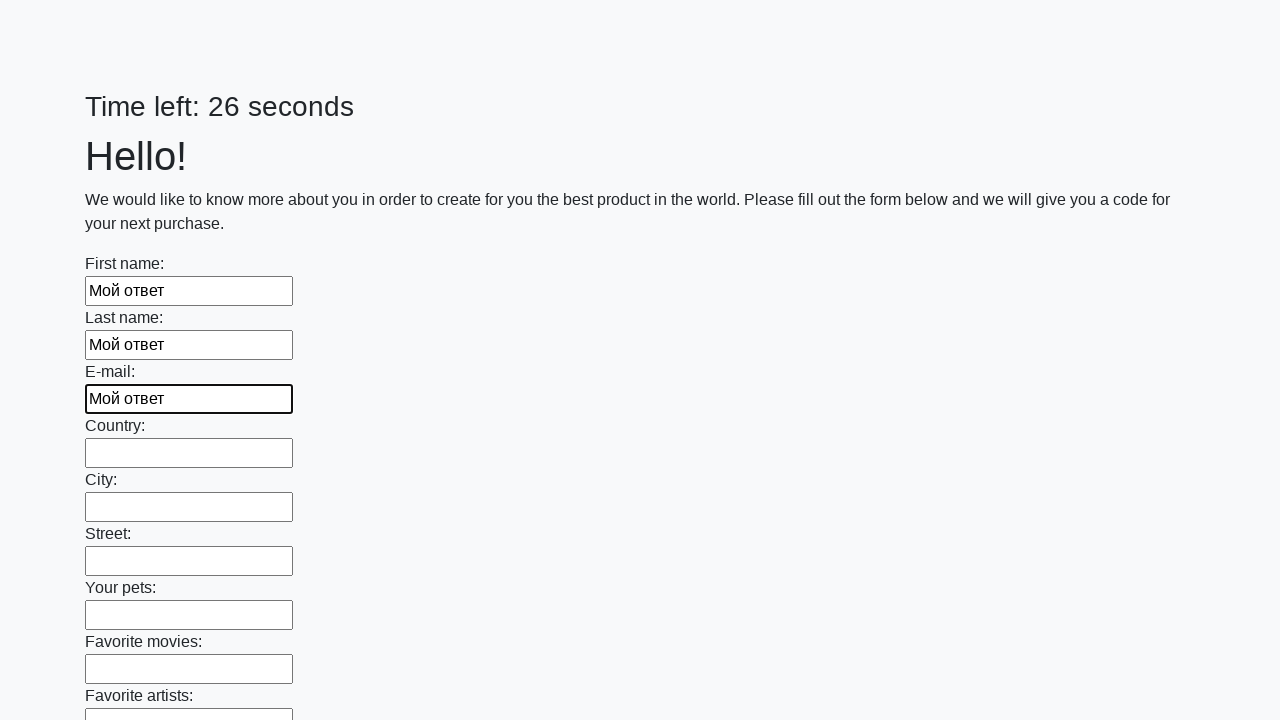

Filled input field with 'Мой ответ' on input >> nth=3
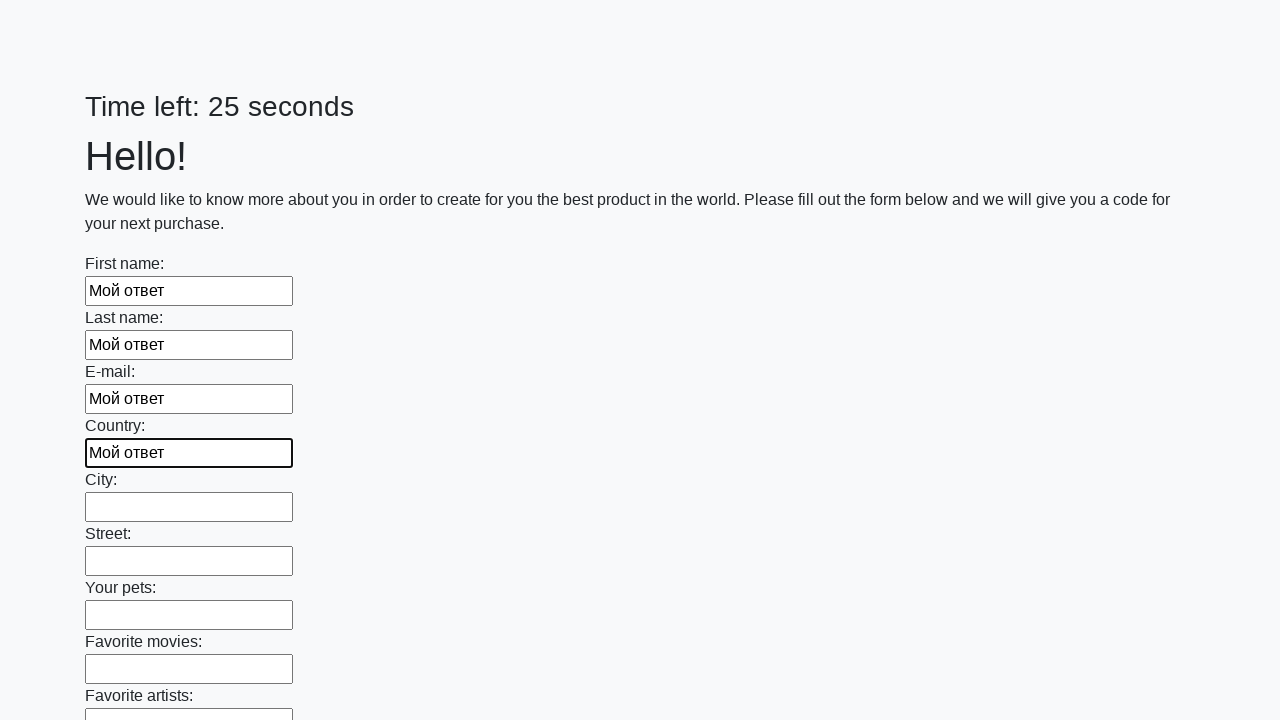

Filled input field with 'Мой ответ' on input >> nth=4
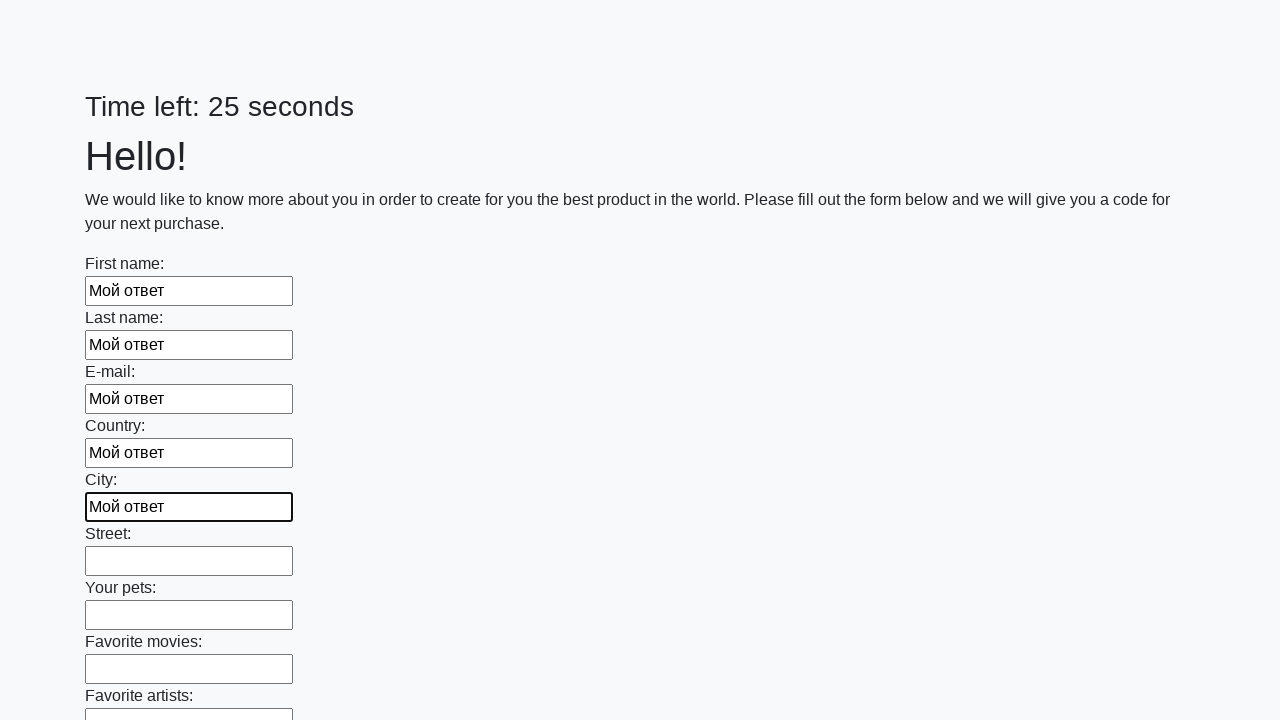

Filled input field with 'Мой ответ' on input >> nth=5
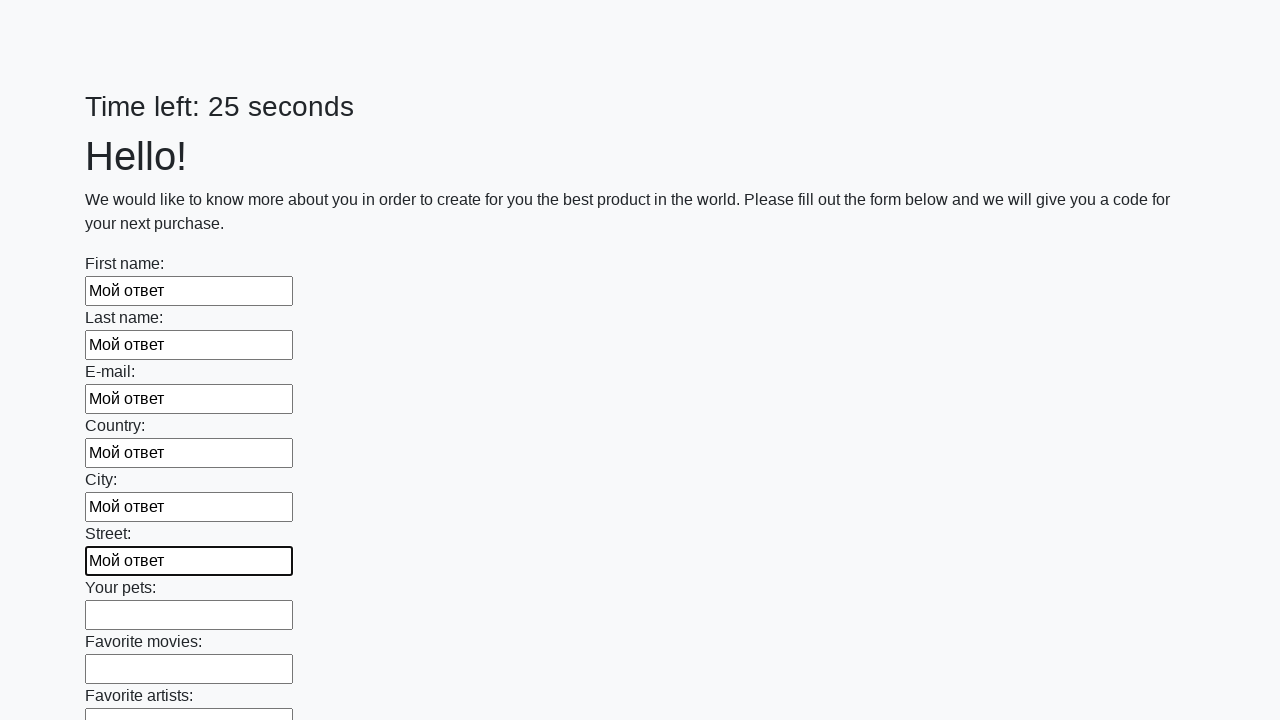

Filled input field with 'Мой ответ' on input >> nth=6
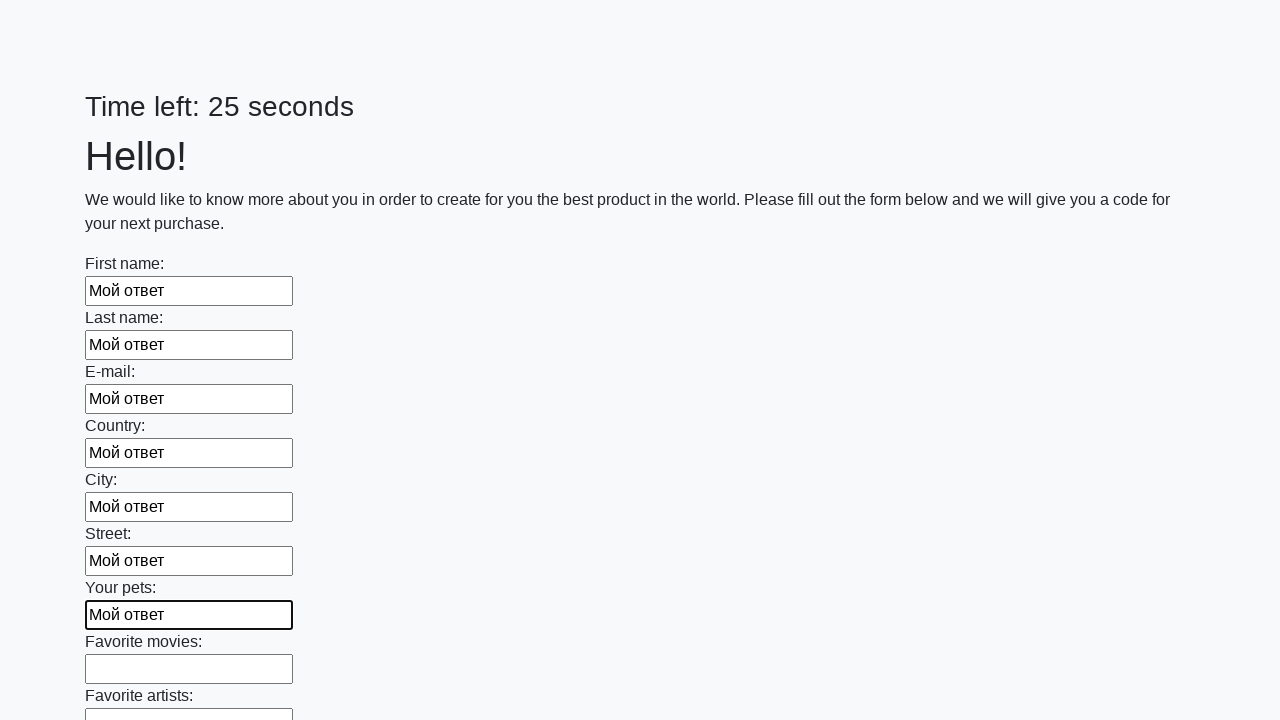

Filled input field with 'Мой ответ' on input >> nth=7
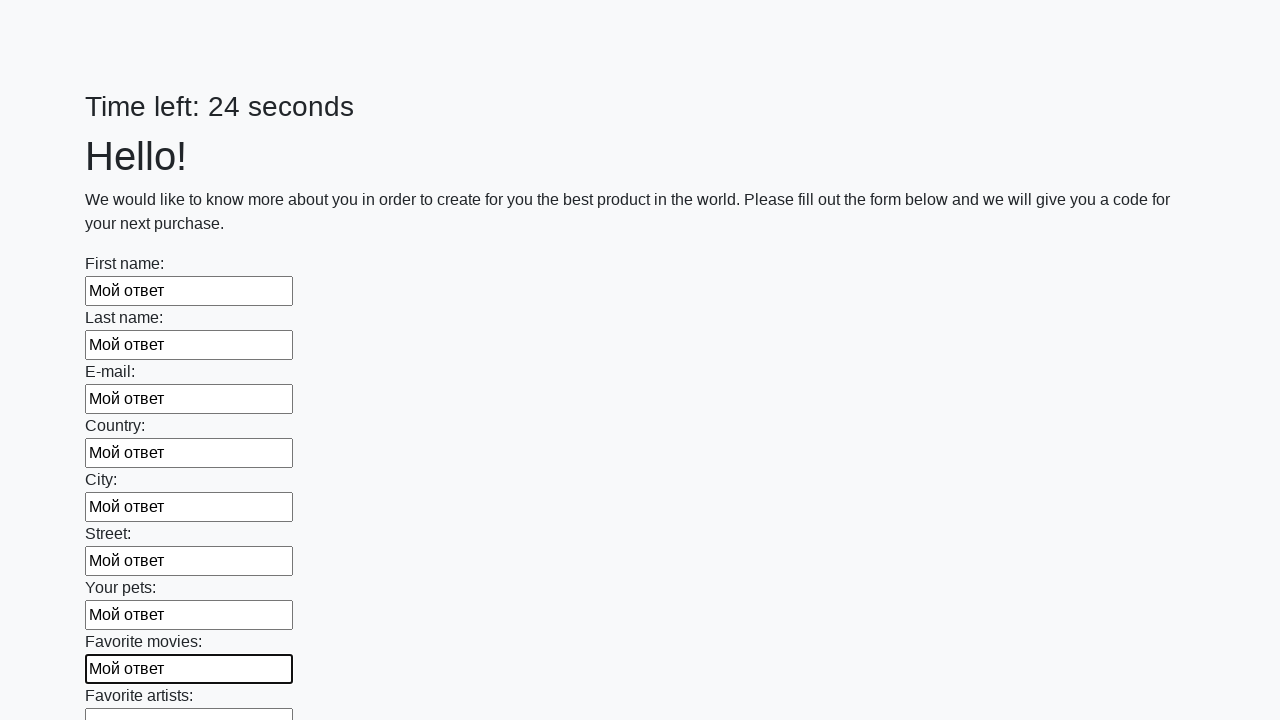

Filled input field with 'Мой ответ' on input >> nth=8
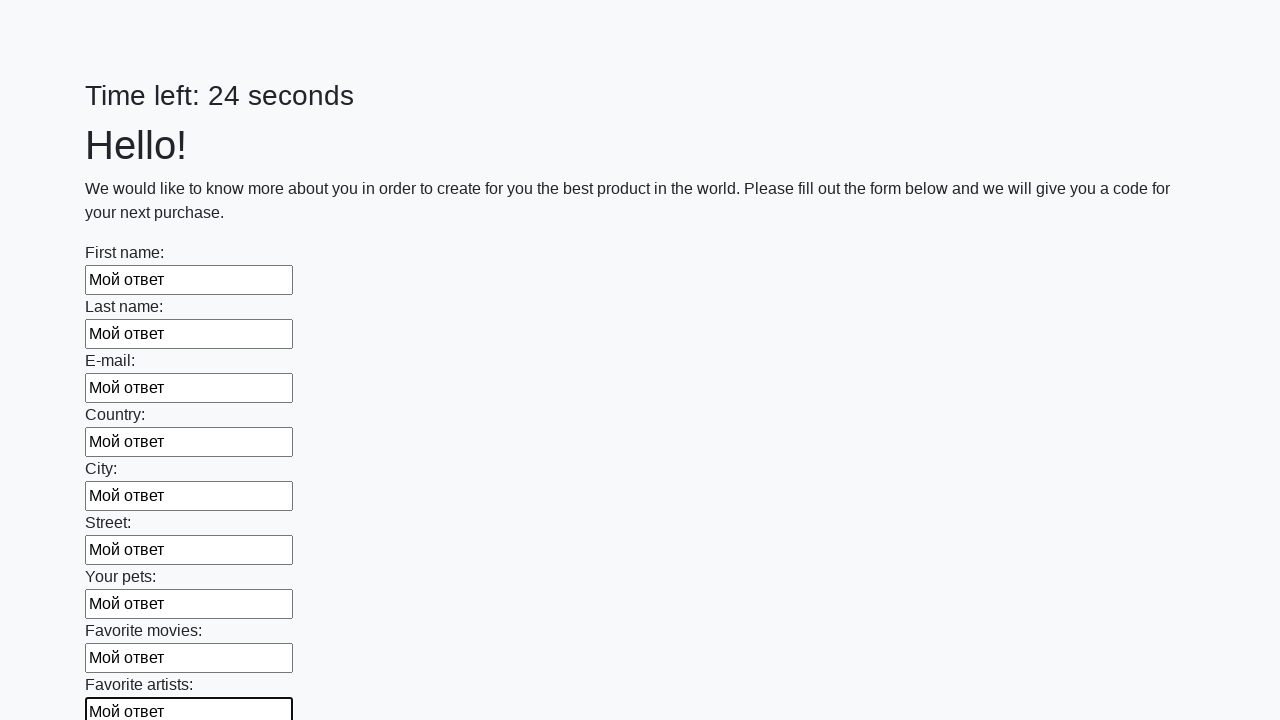

Filled input field with 'Мой ответ' on input >> nth=9
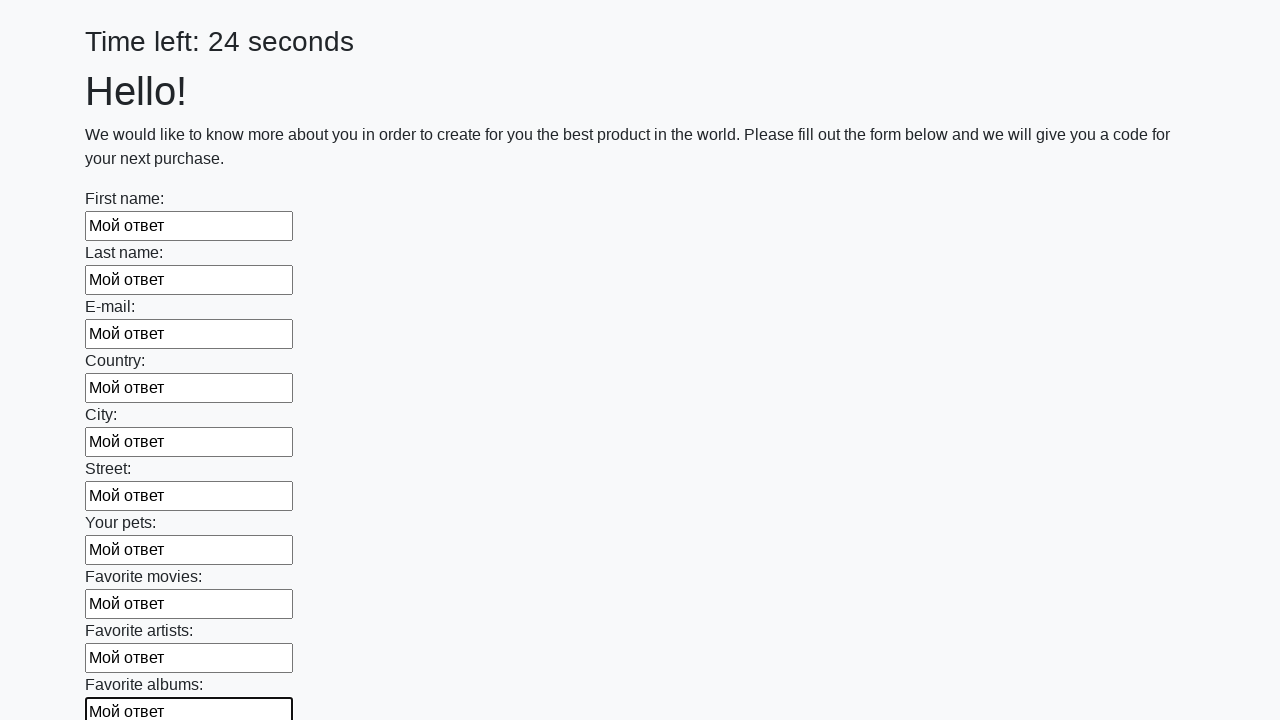

Filled input field with 'Мой ответ' on input >> nth=10
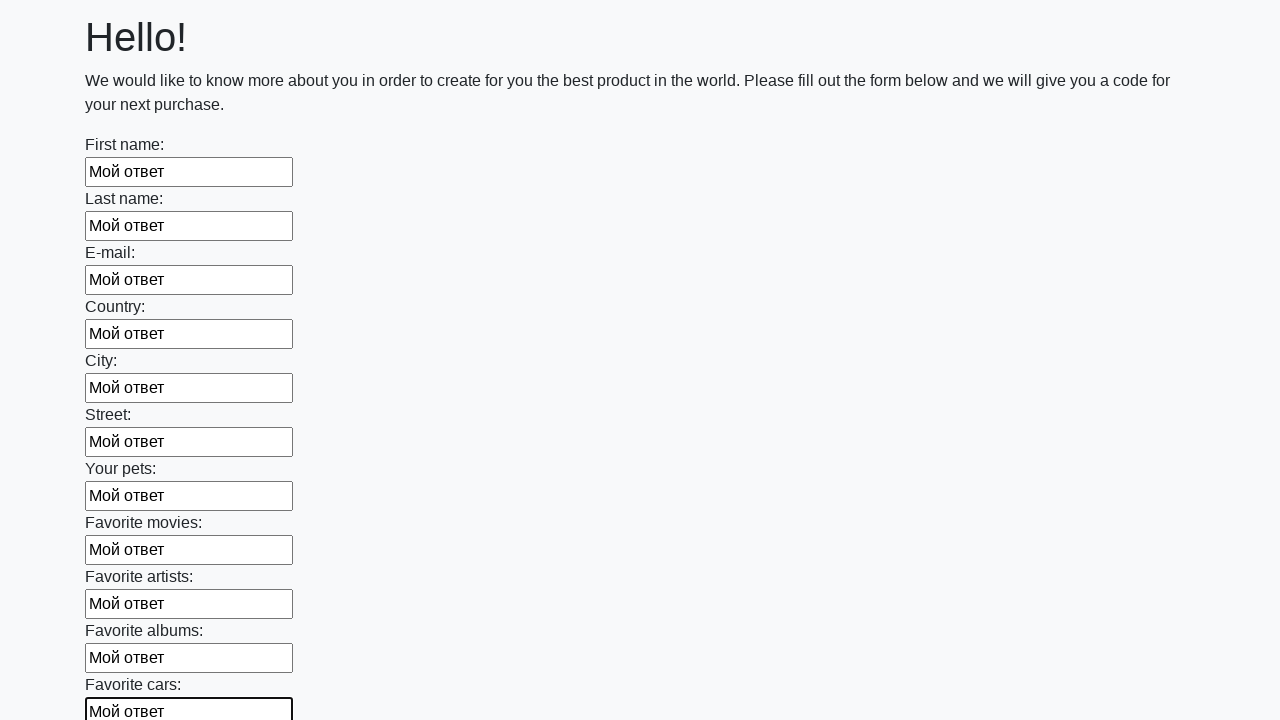

Filled input field with 'Мой ответ' on input >> nth=11
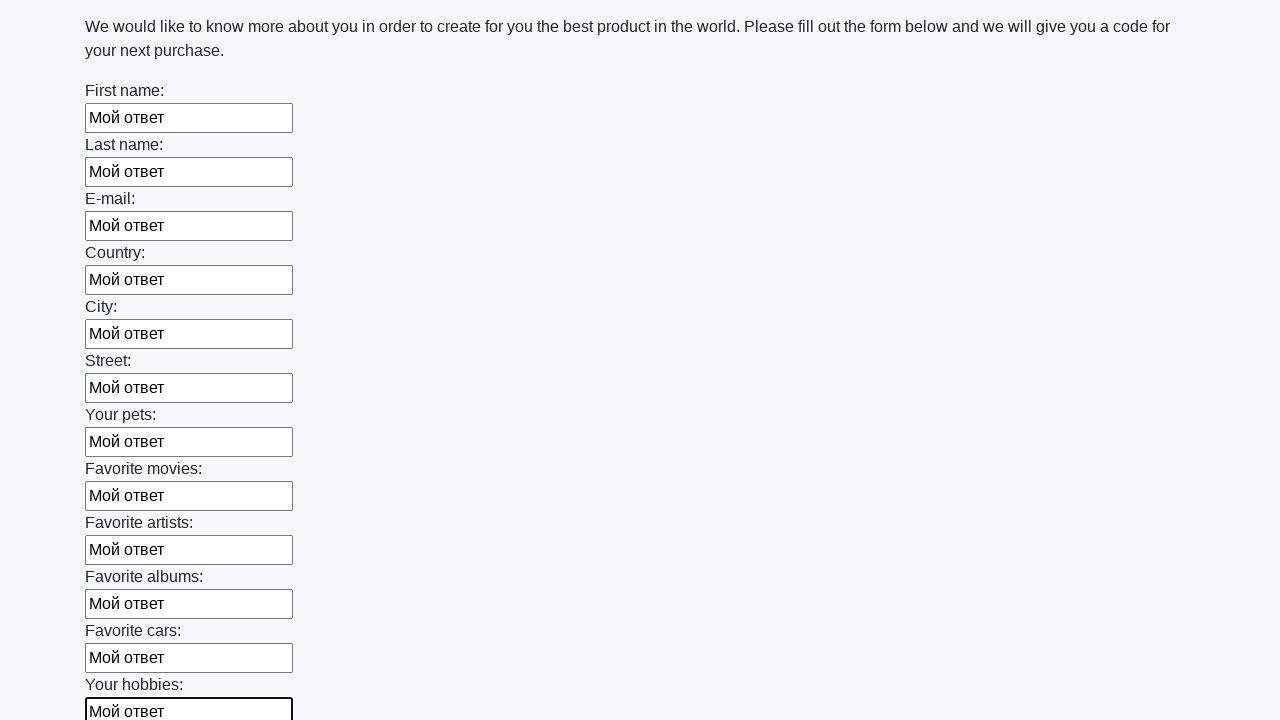

Filled input field with 'Мой ответ' on input >> nth=12
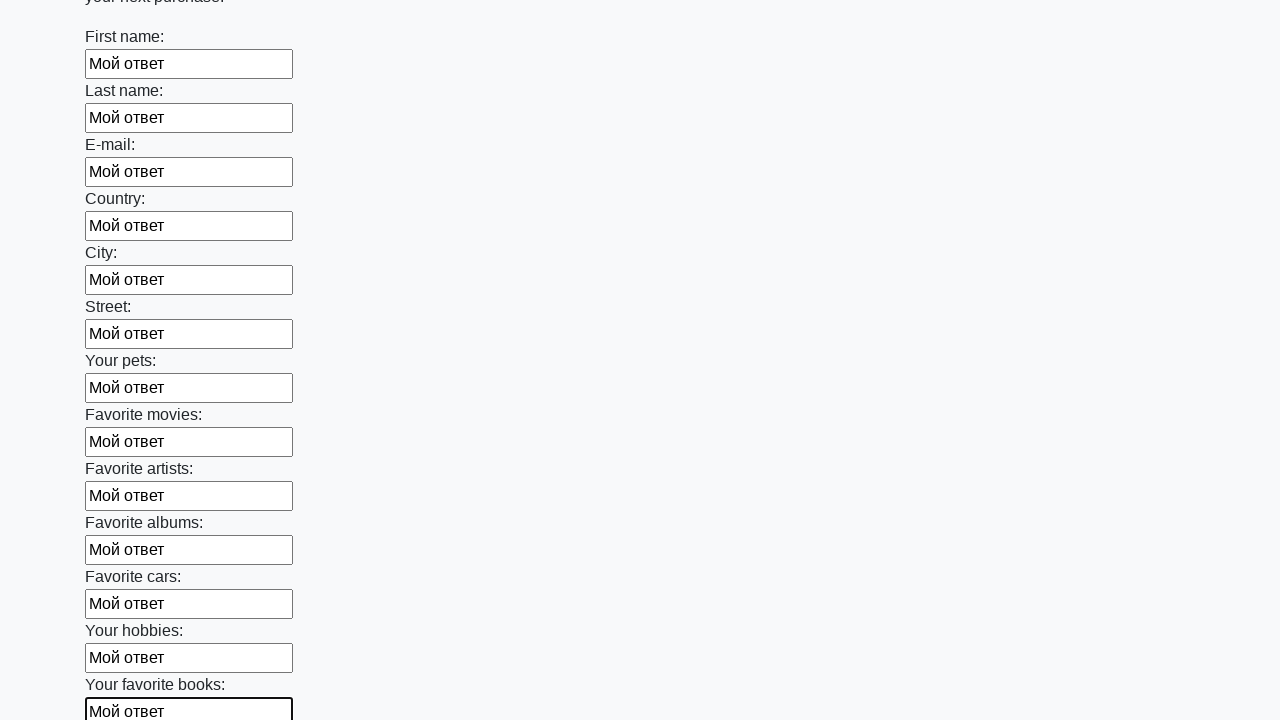

Filled input field with 'Мой ответ' on input >> nth=13
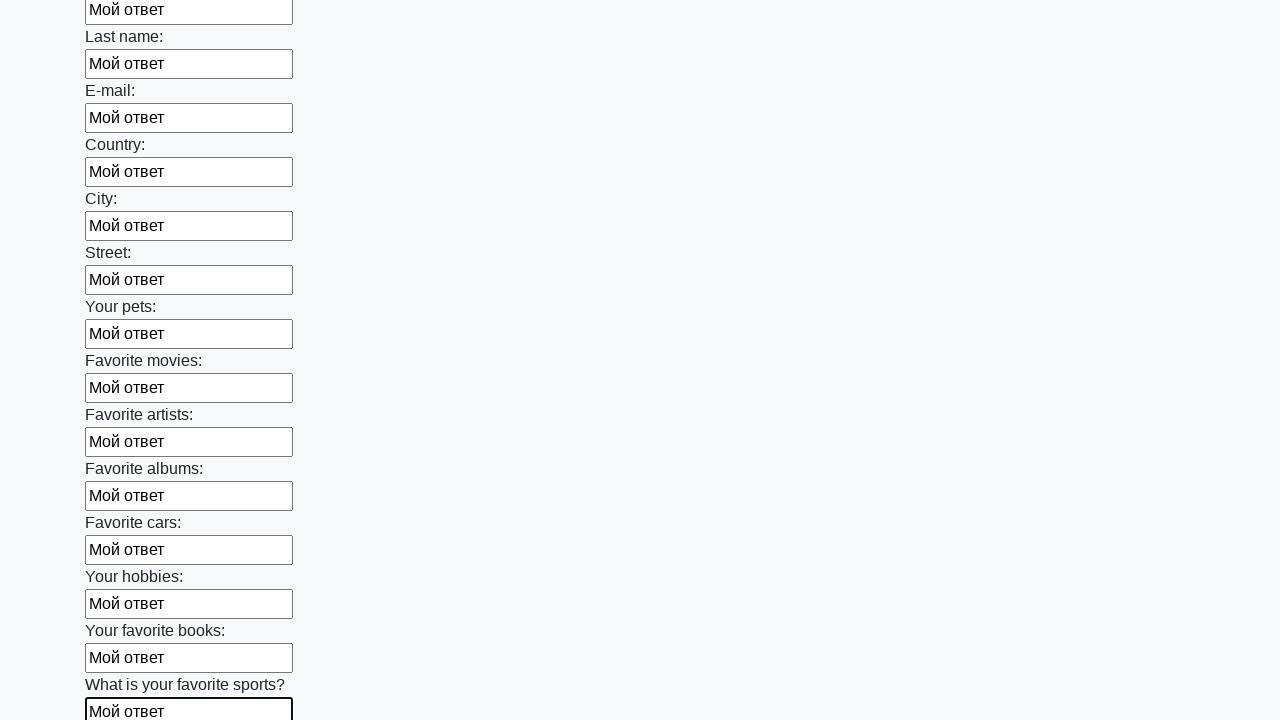

Filled input field with 'Мой ответ' on input >> nth=14
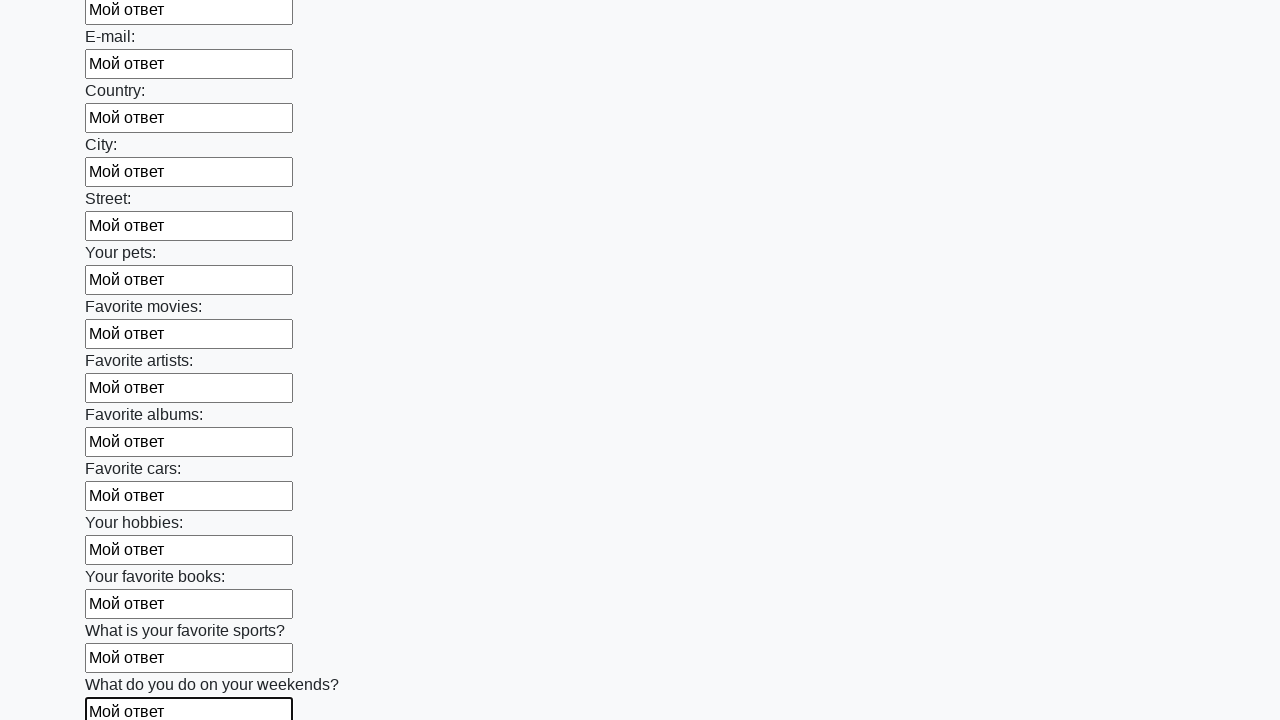

Filled input field with 'Мой ответ' on input >> nth=15
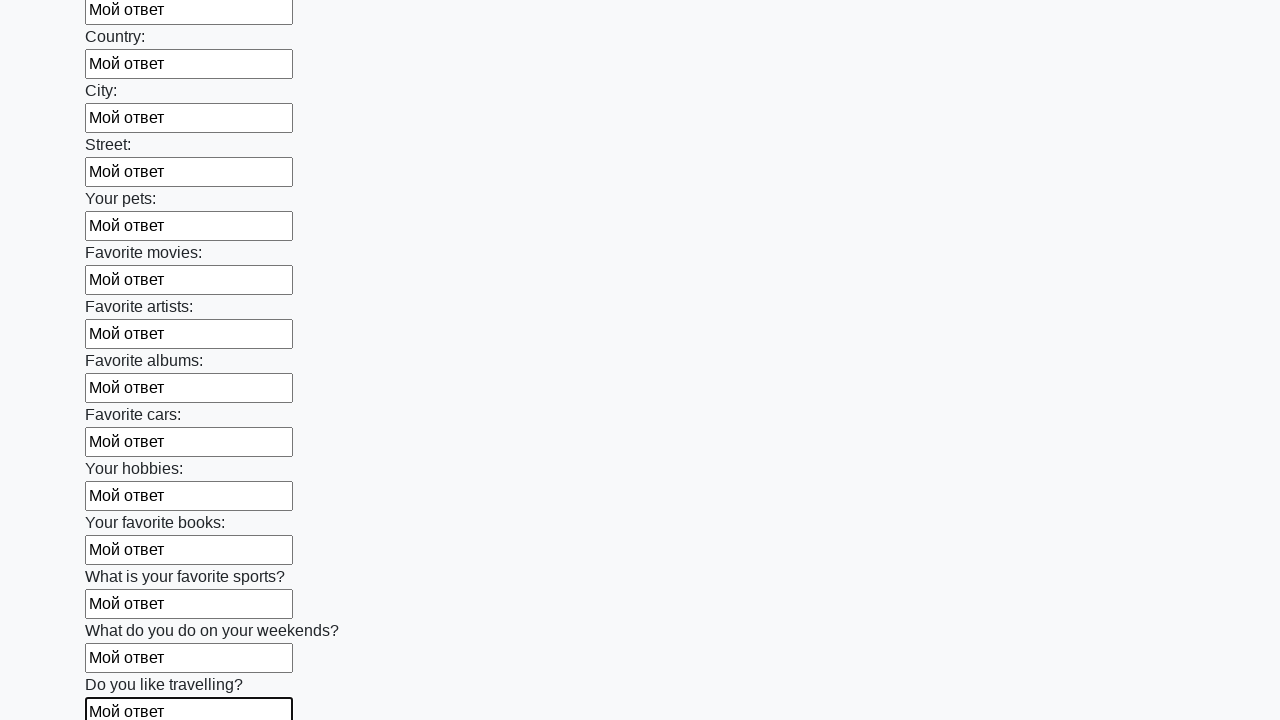

Filled input field with 'Мой ответ' on input >> nth=16
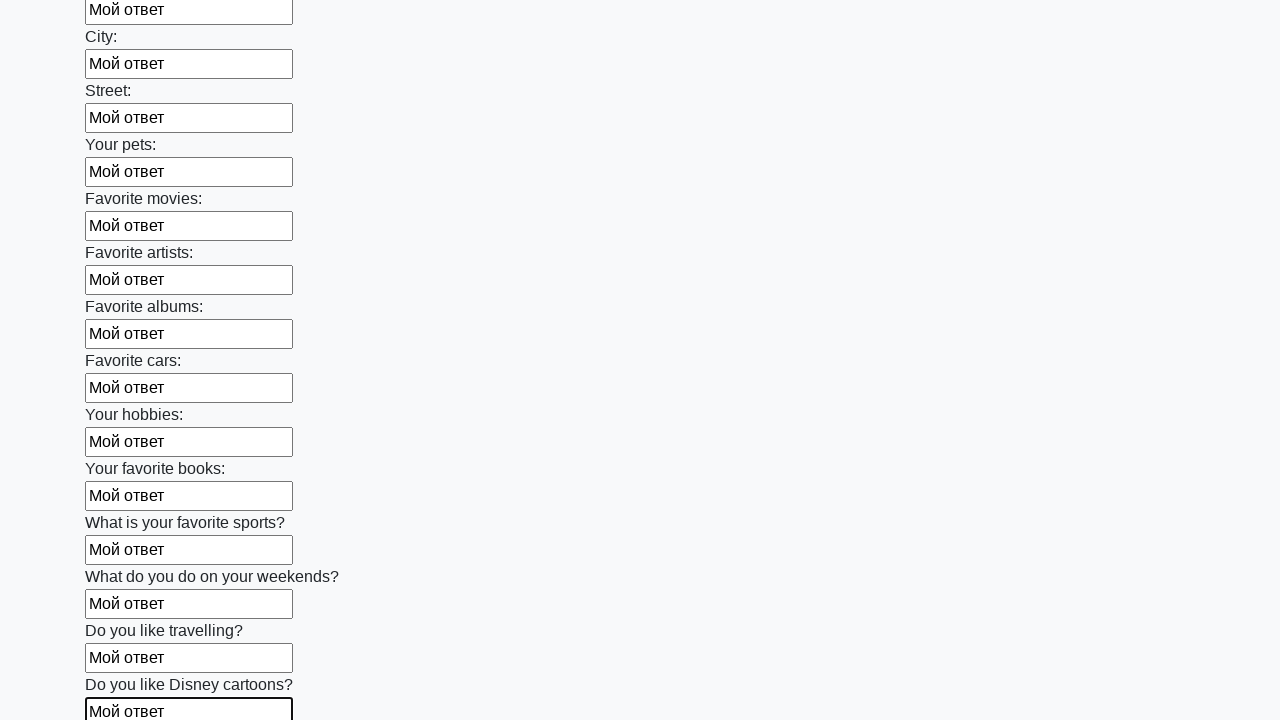

Filled input field with 'Мой ответ' on input >> nth=17
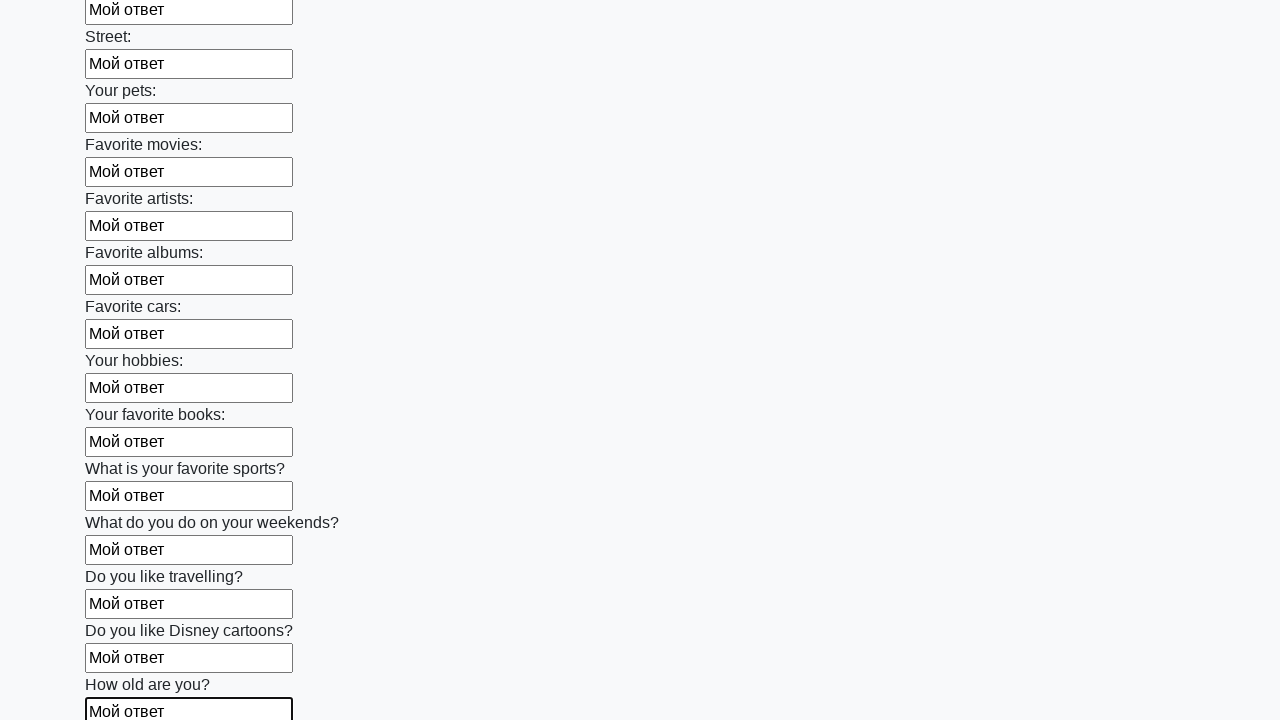

Filled input field with 'Мой ответ' on input >> nth=18
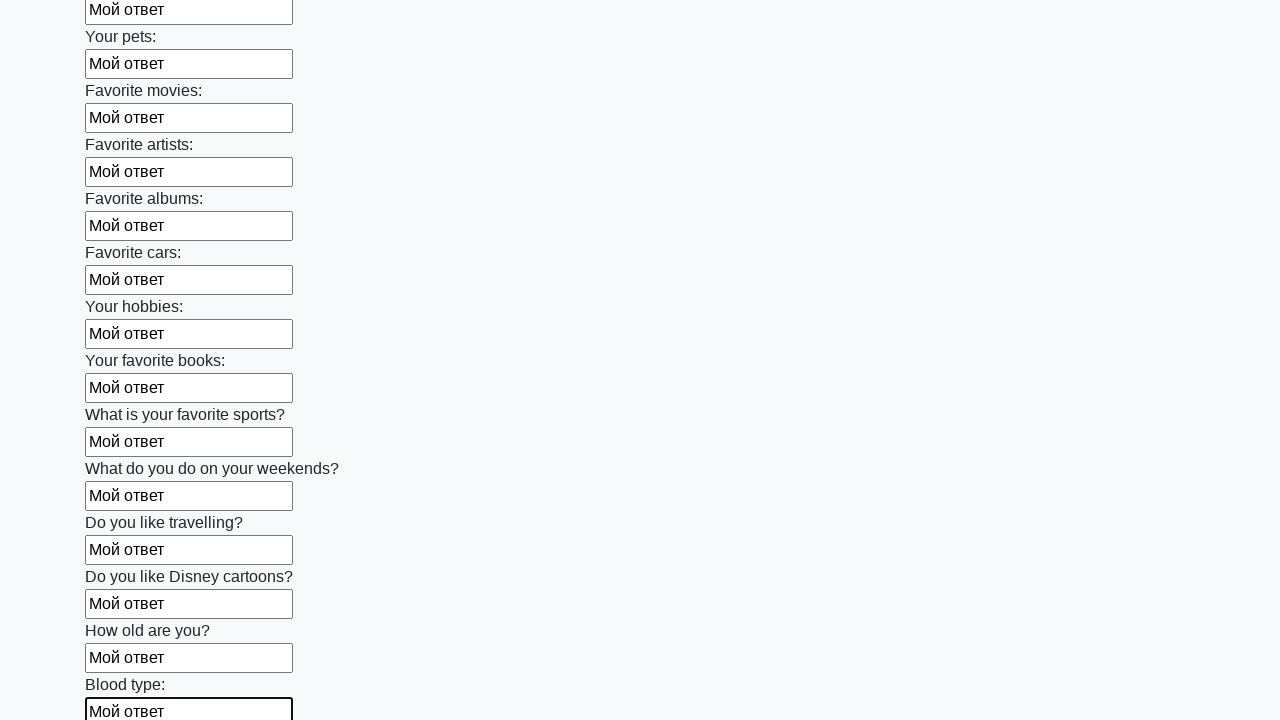

Filled input field with 'Мой ответ' on input >> nth=19
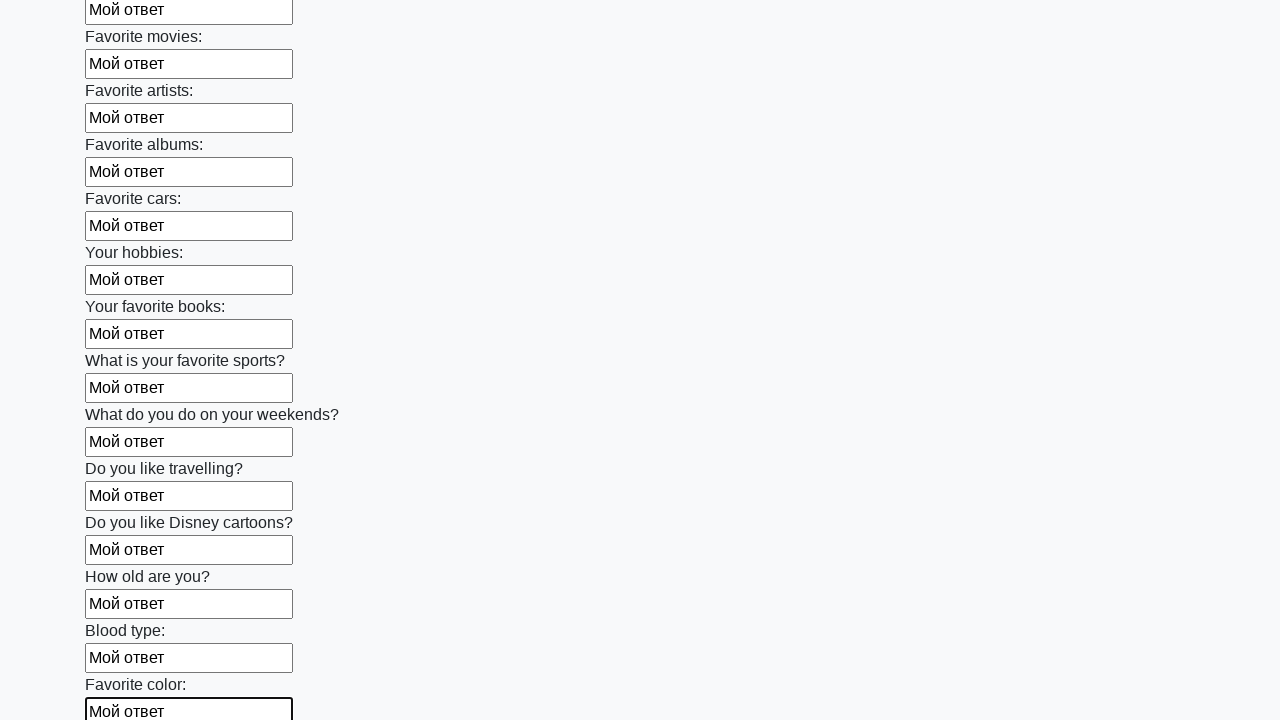

Filled input field with 'Мой ответ' on input >> nth=20
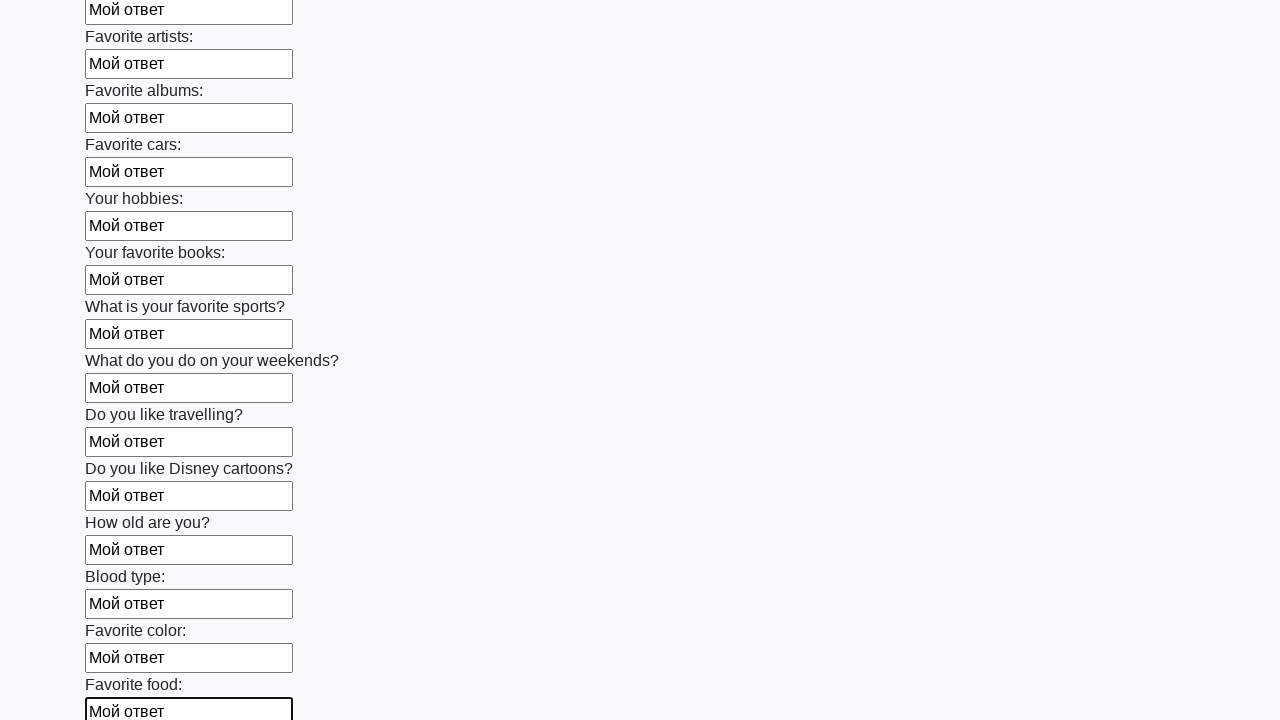

Filled input field with 'Мой ответ' on input >> nth=21
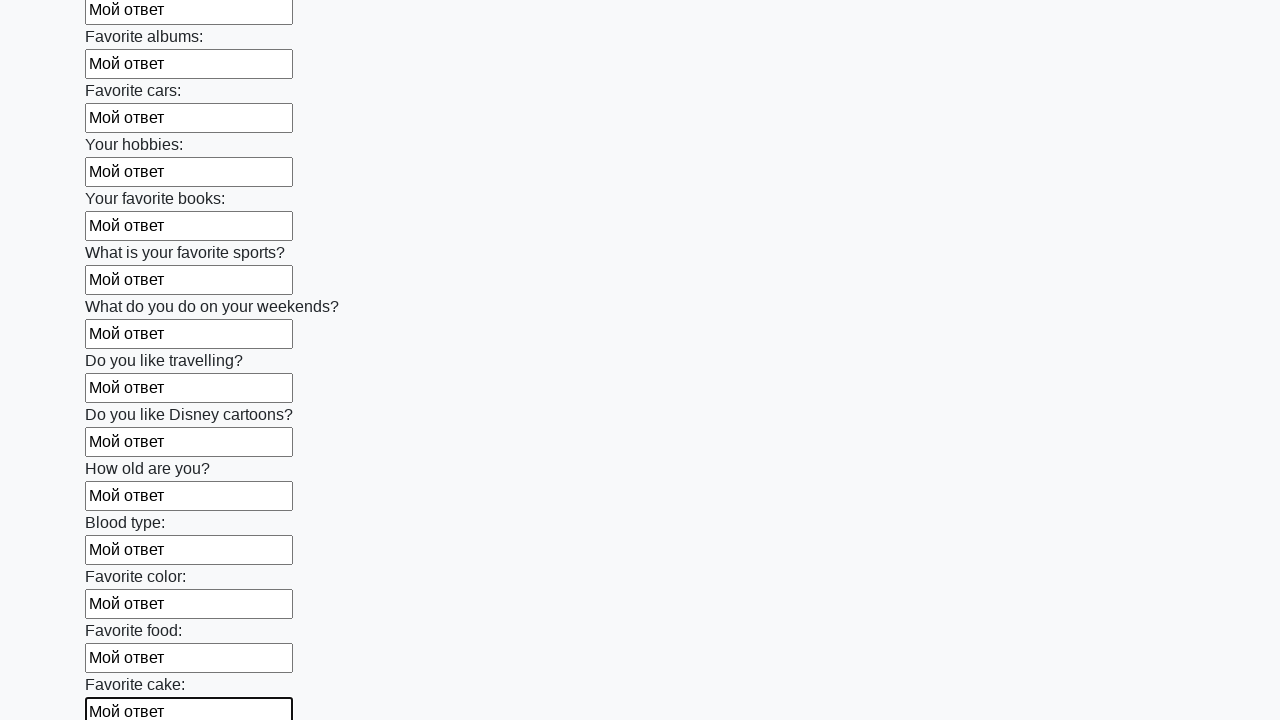

Filled input field with 'Мой ответ' on input >> nth=22
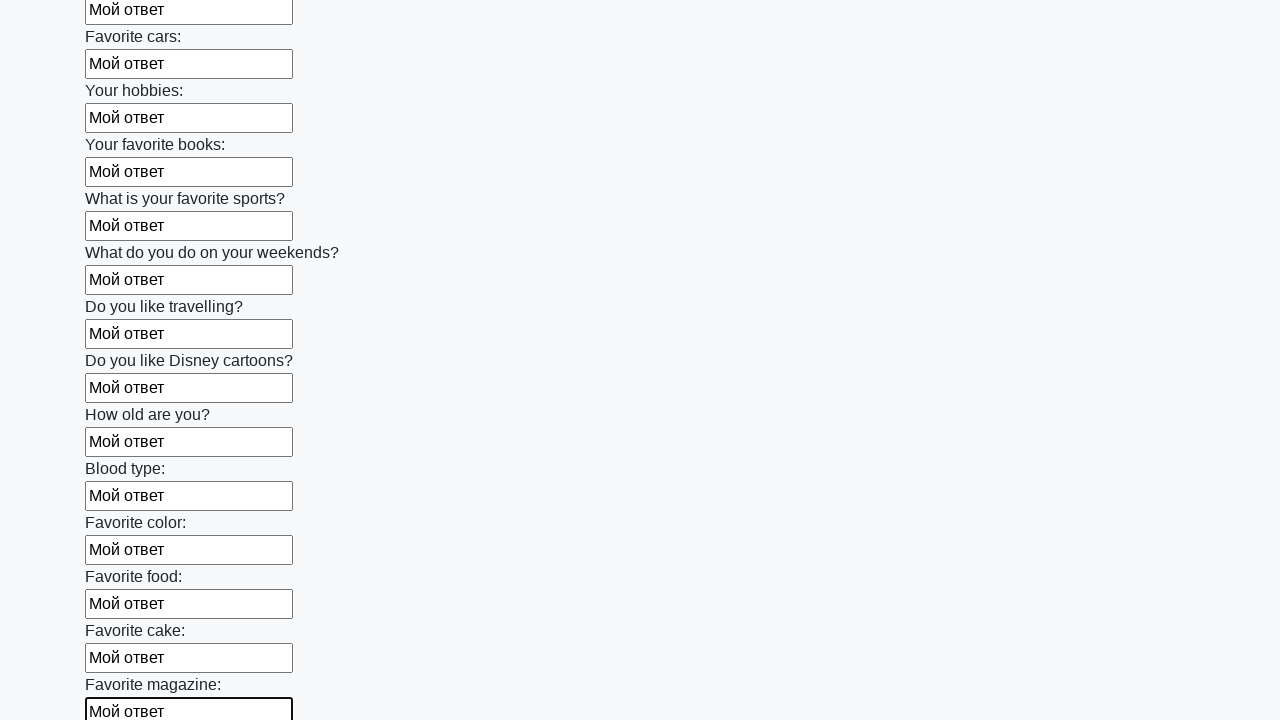

Filled input field with 'Мой ответ' on input >> nth=23
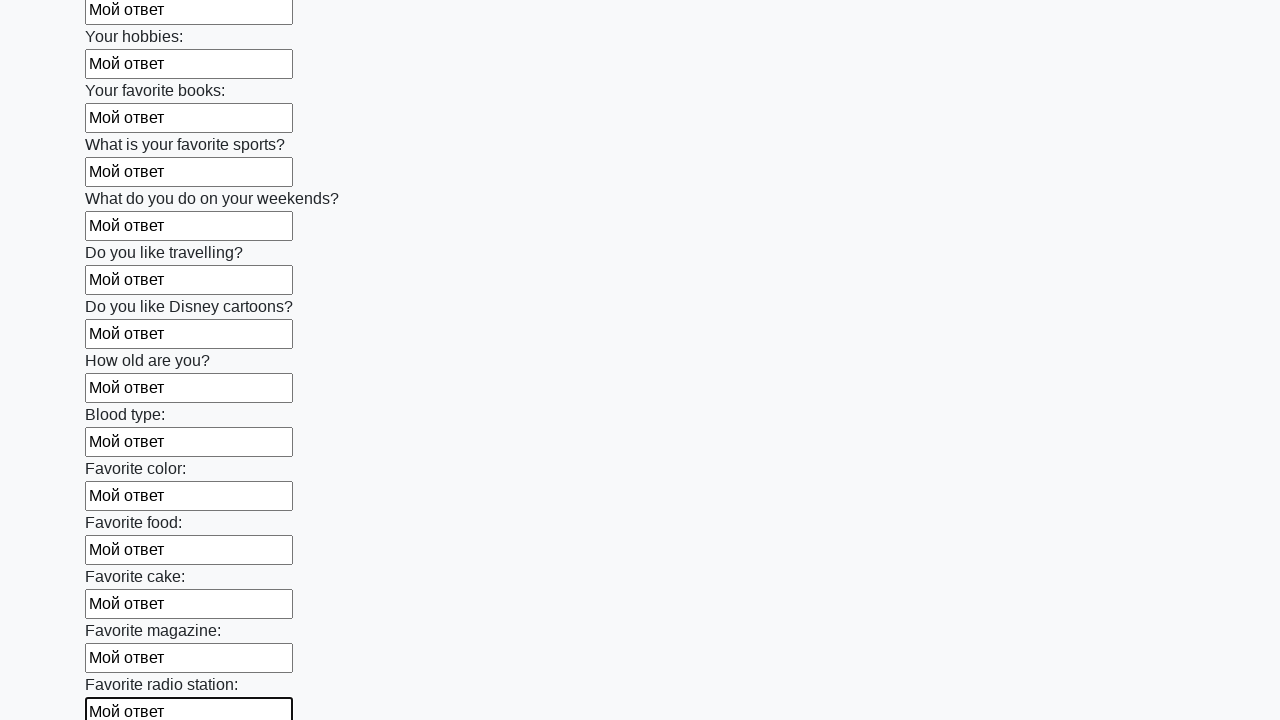

Filled input field with 'Мой ответ' on input >> nth=24
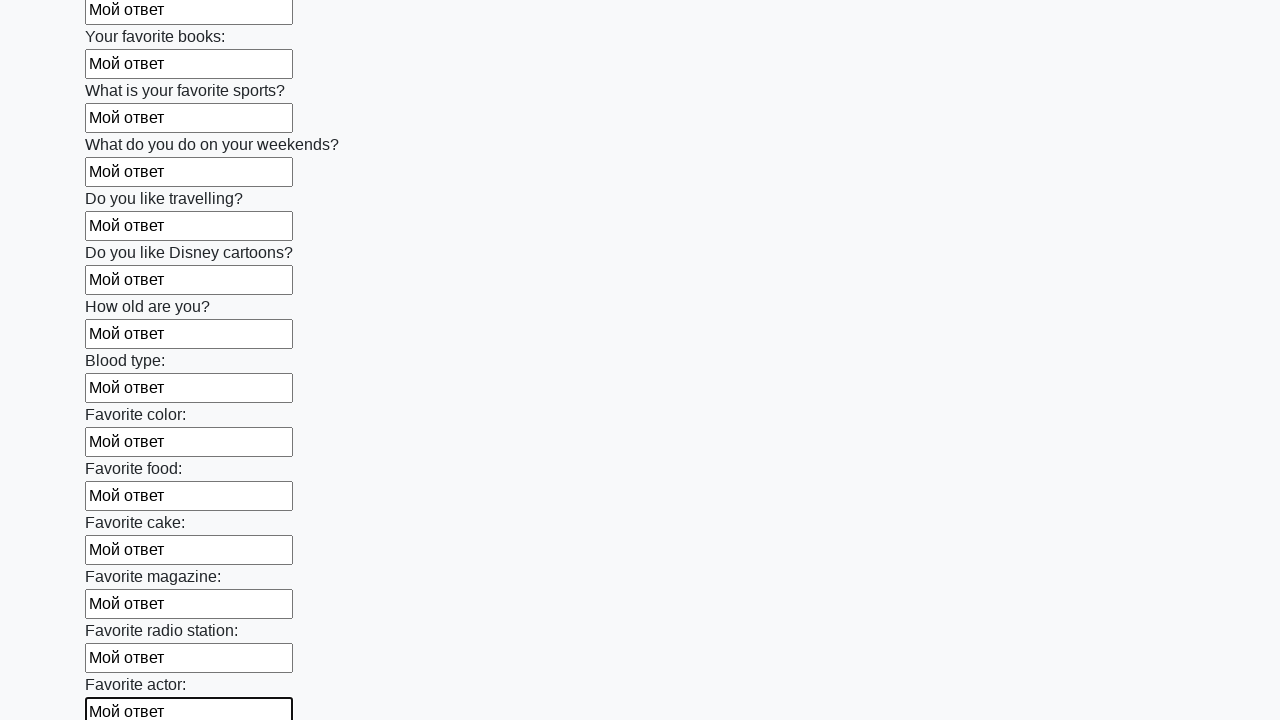

Filled input field with 'Мой ответ' on input >> nth=25
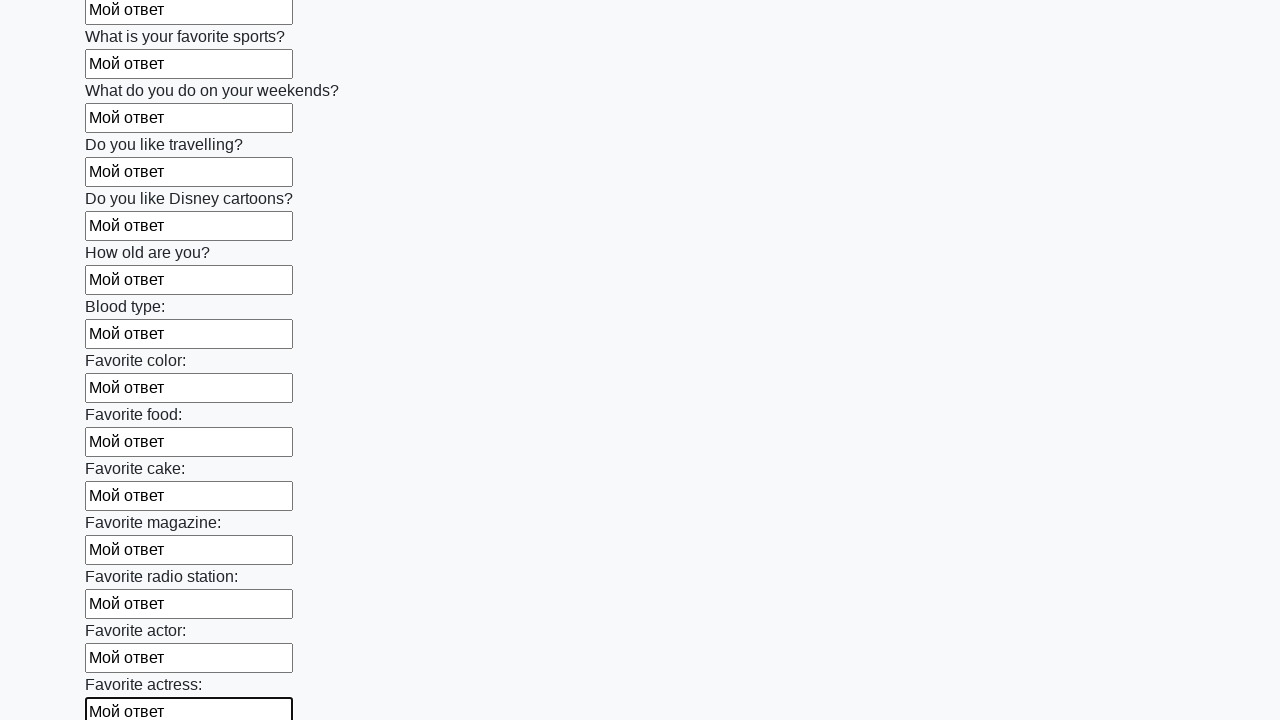

Filled input field with 'Мой ответ' on input >> nth=26
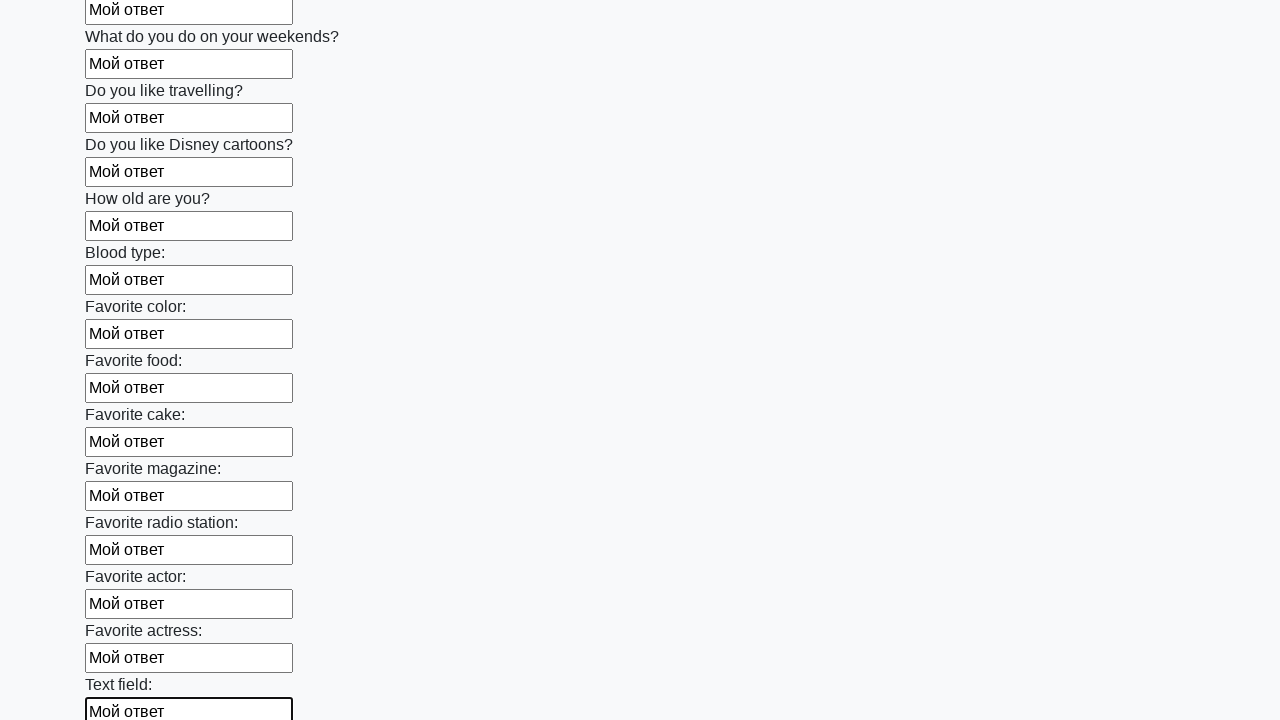

Filled input field with 'Мой ответ' on input >> nth=27
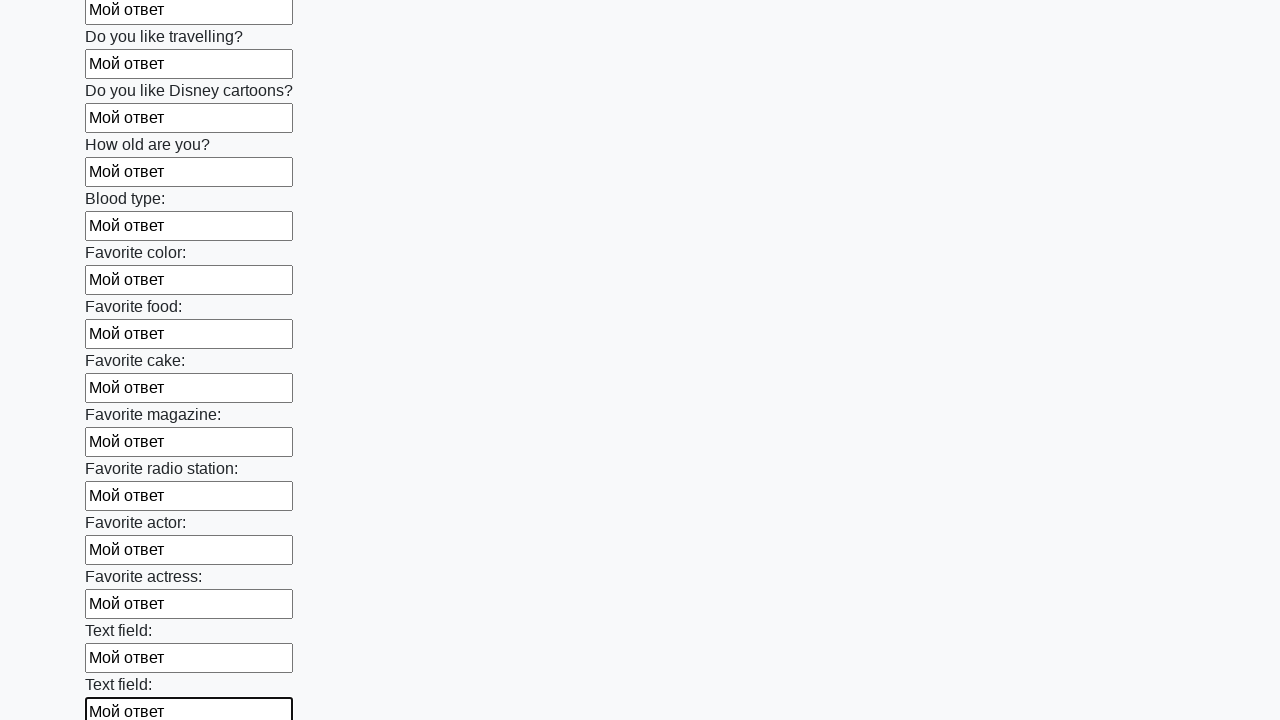

Filled input field with 'Мой ответ' on input >> nth=28
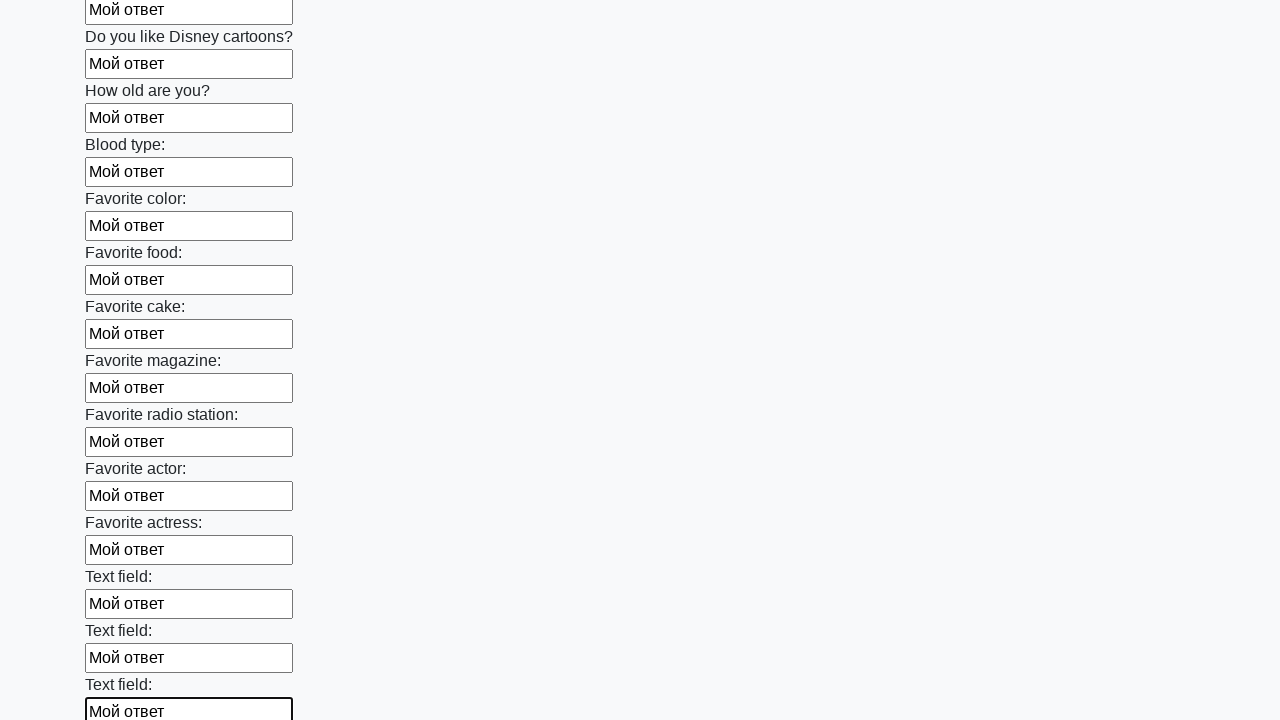

Filled input field with 'Мой ответ' on input >> nth=29
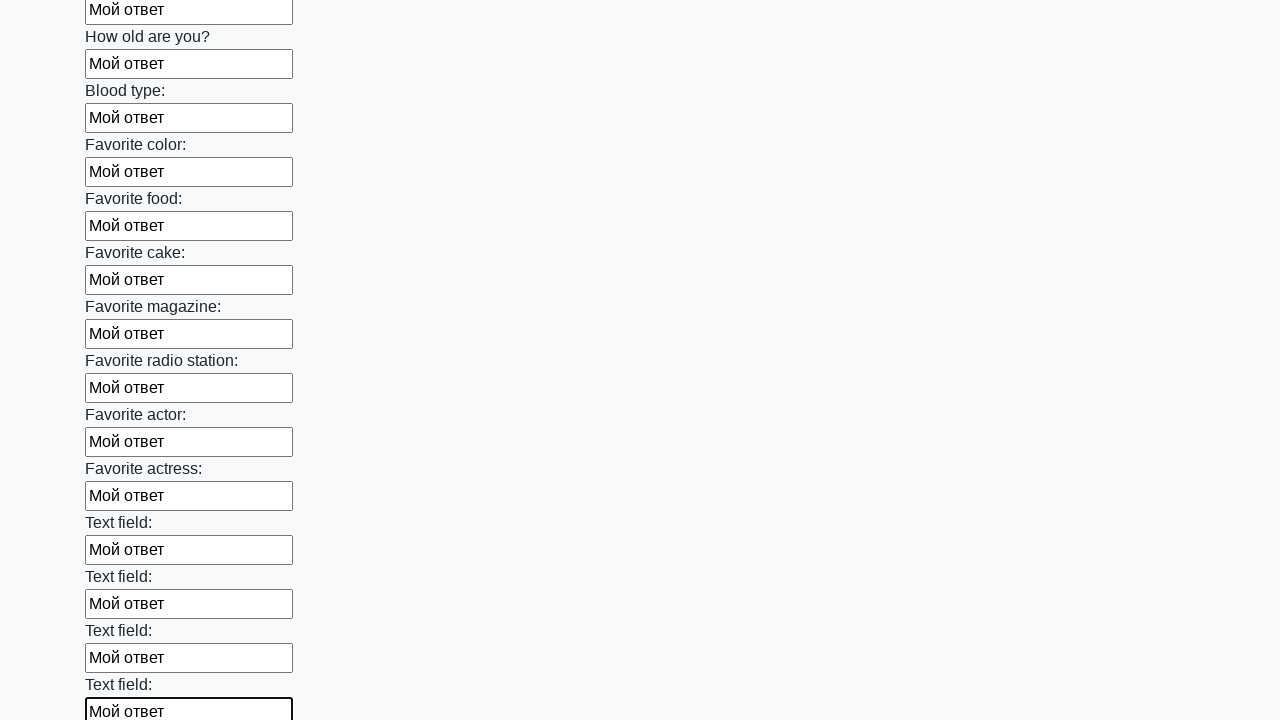

Filled input field with 'Мой ответ' on input >> nth=30
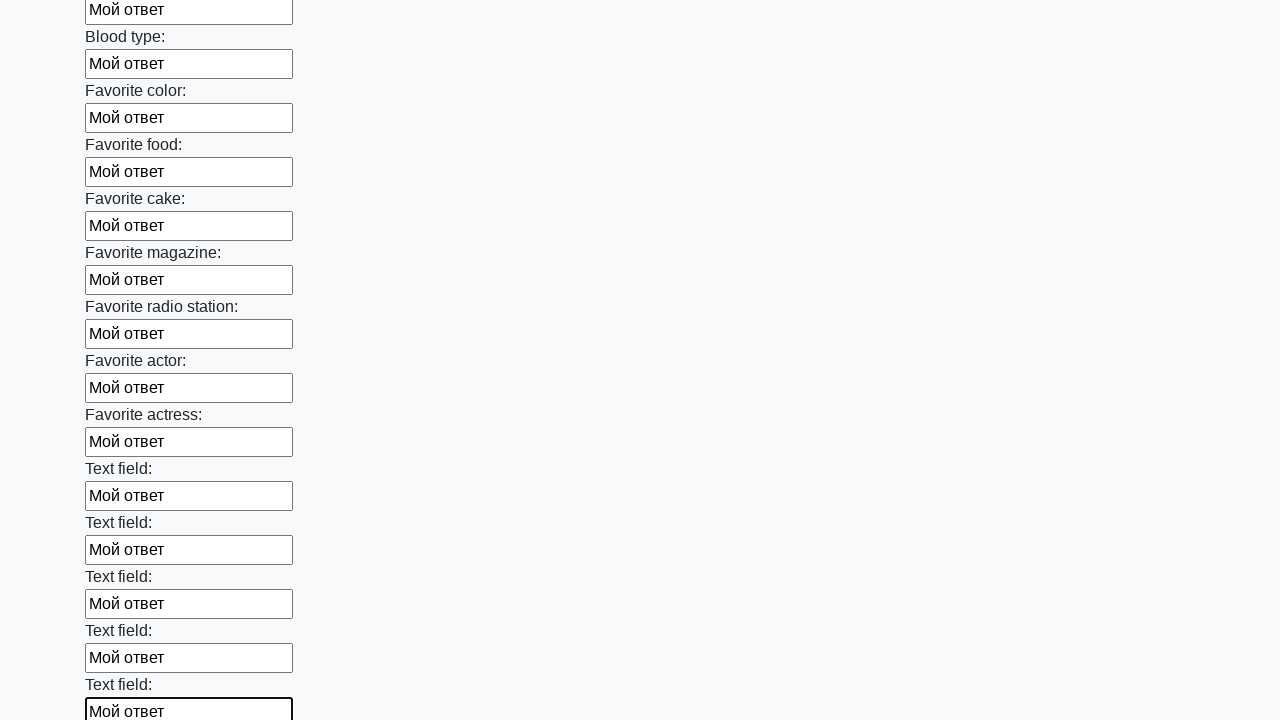

Filled input field with 'Мой ответ' on input >> nth=31
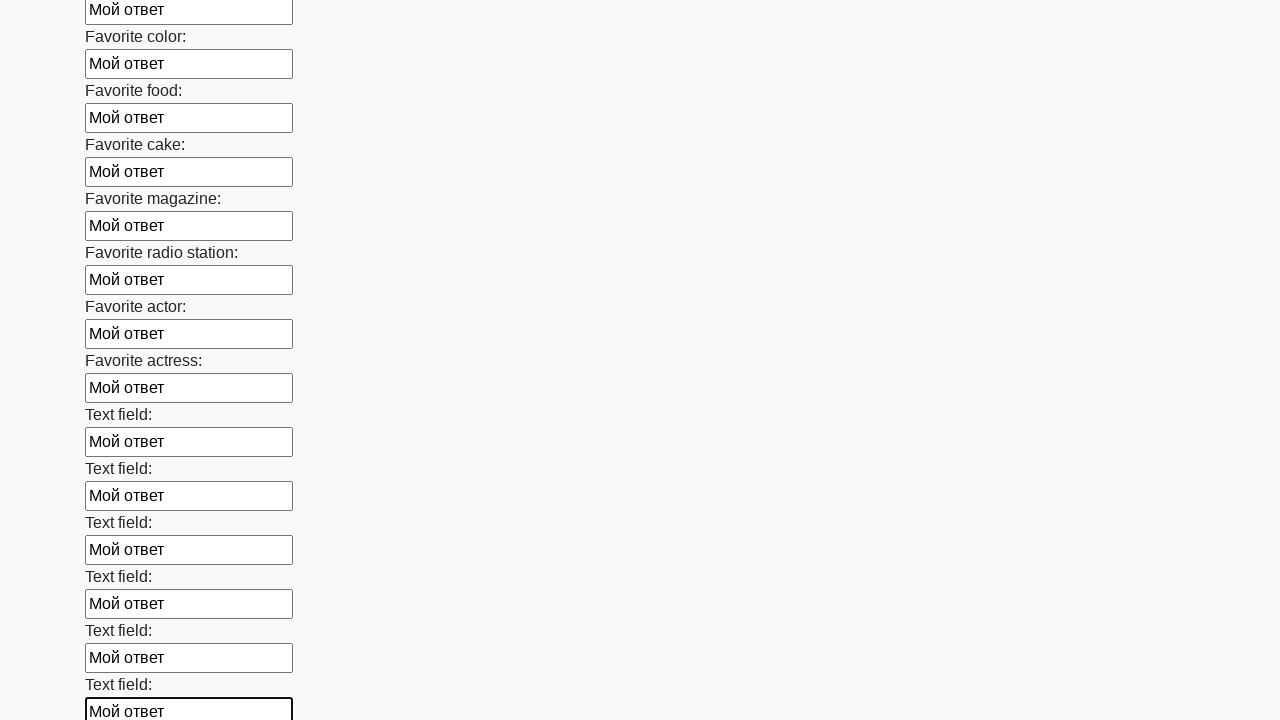

Filled input field with 'Мой ответ' on input >> nth=32
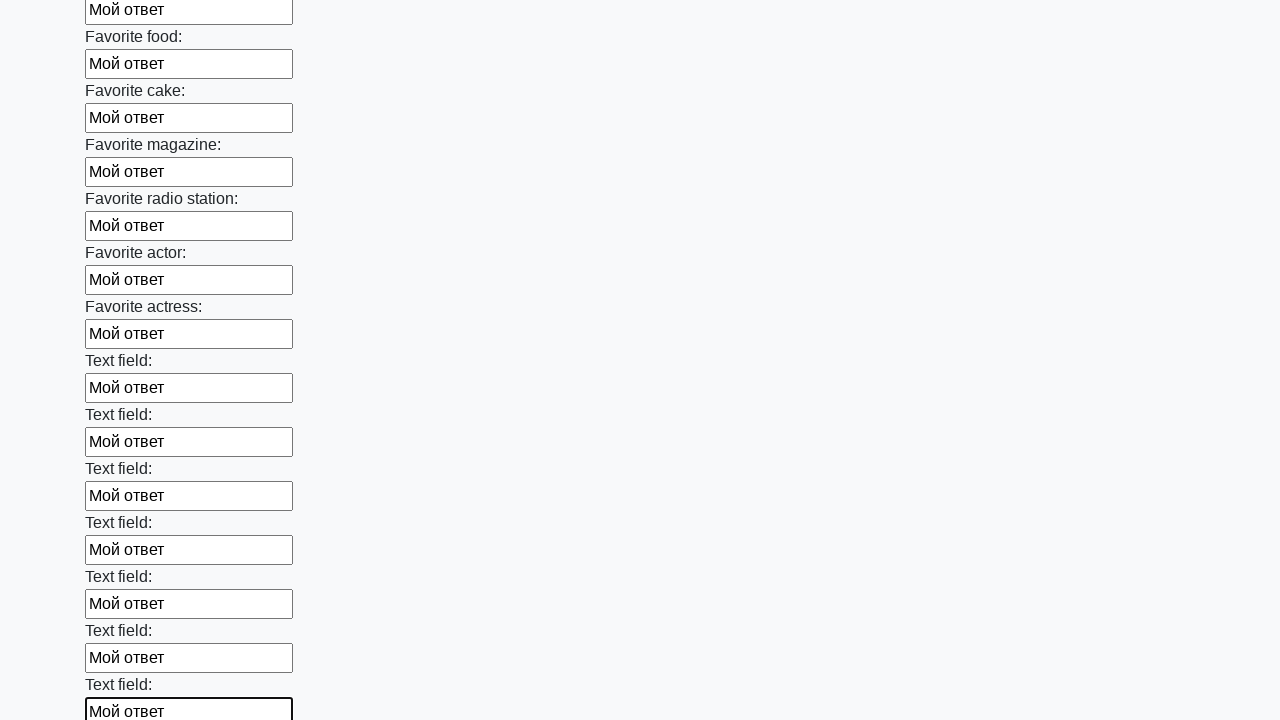

Filled input field with 'Мой ответ' on input >> nth=33
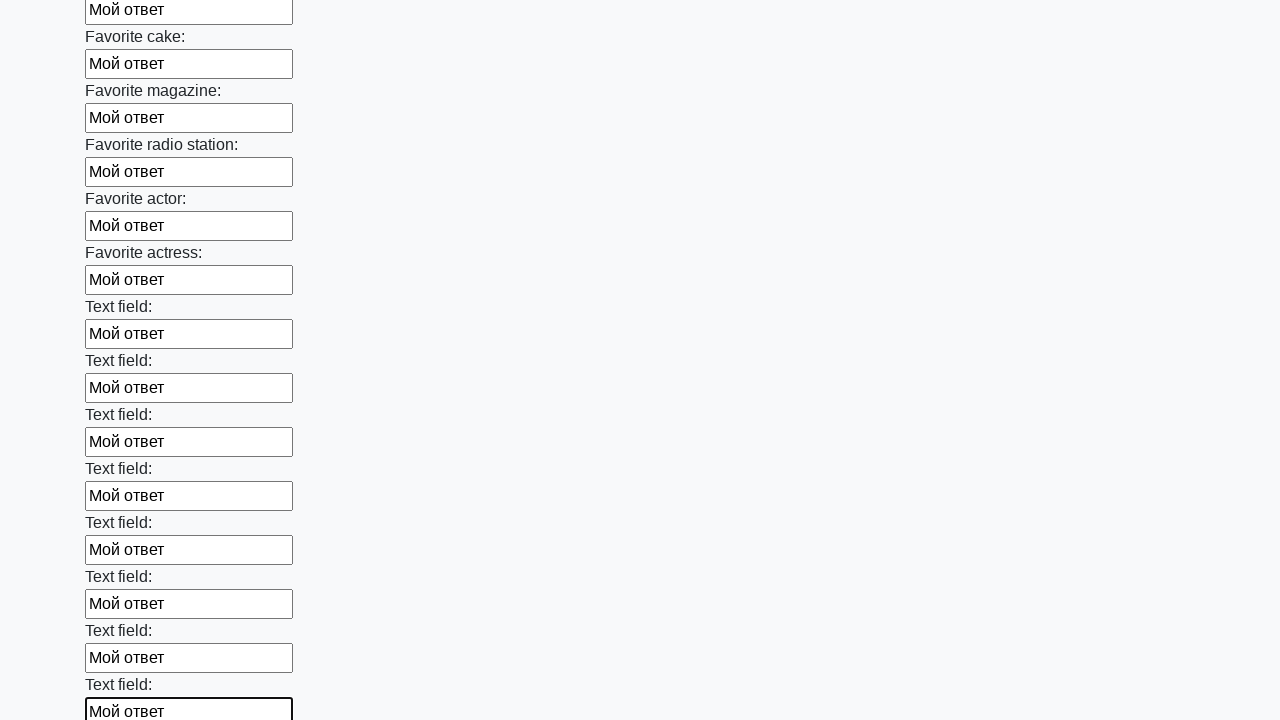

Filled input field with 'Мой ответ' on input >> nth=34
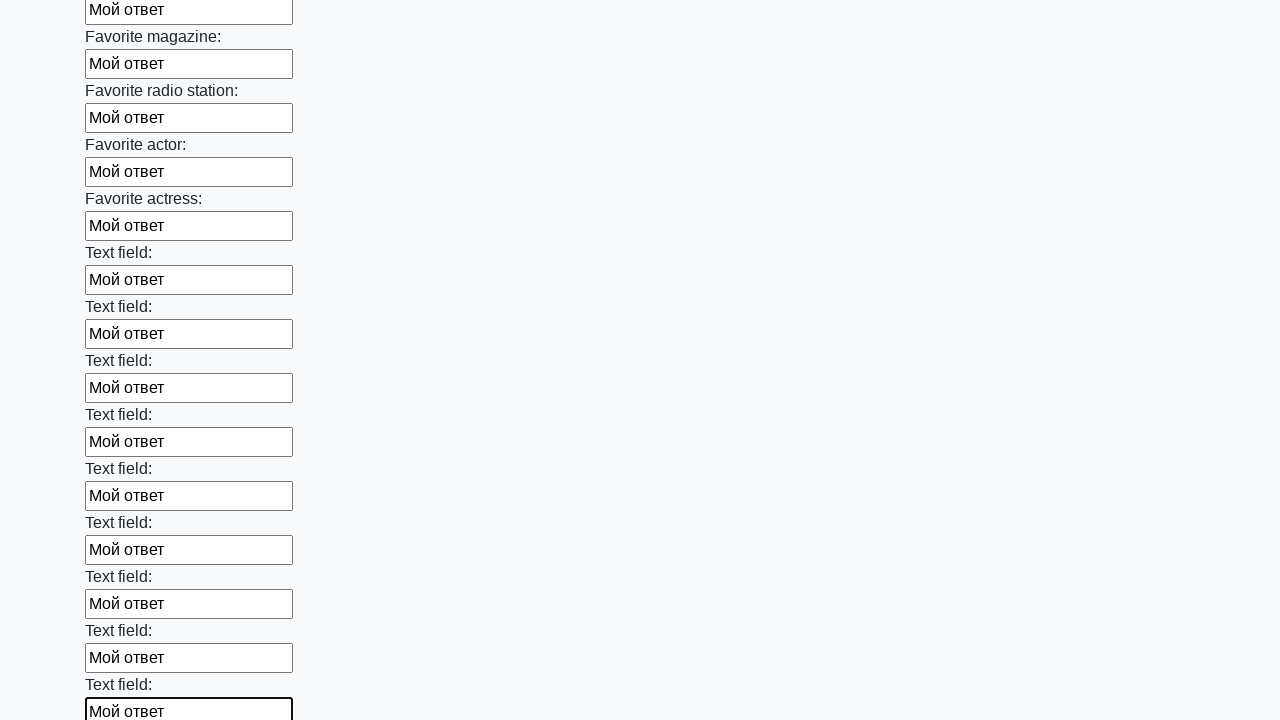

Filled input field with 'Мой ответ' on input >> nth=35
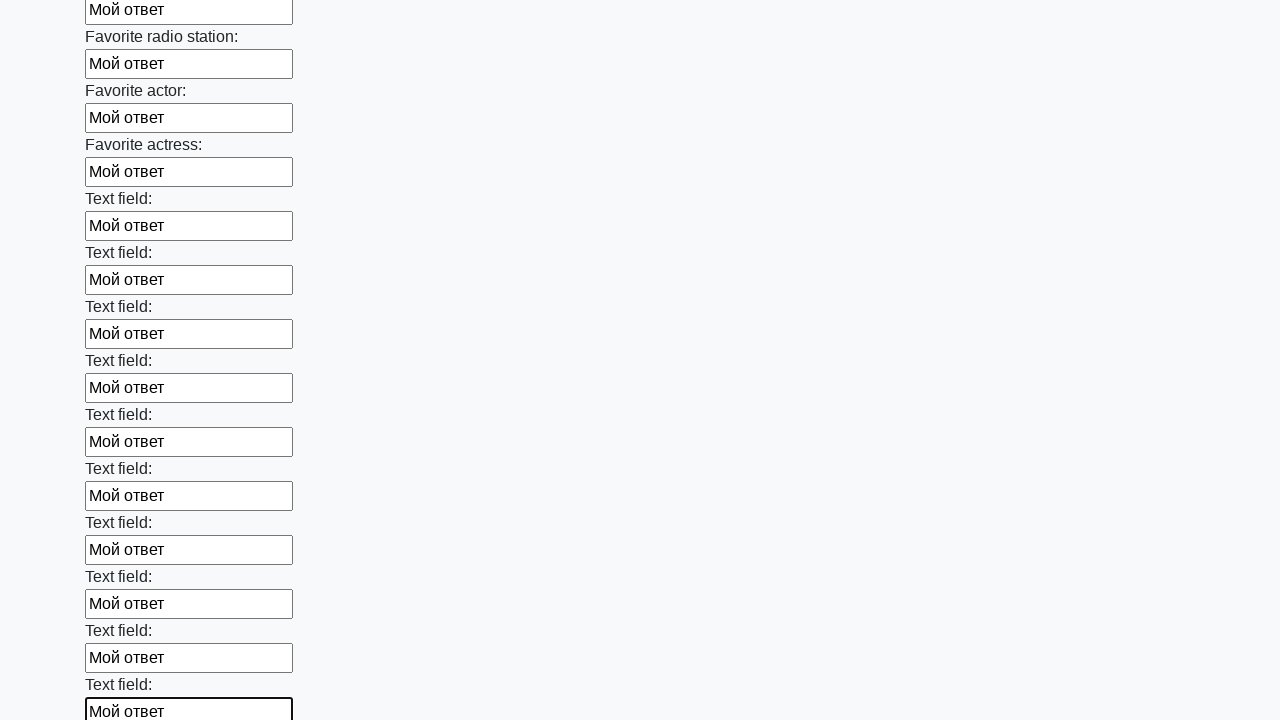

Filled input field with 'Мой ответ' on input >> nth=36
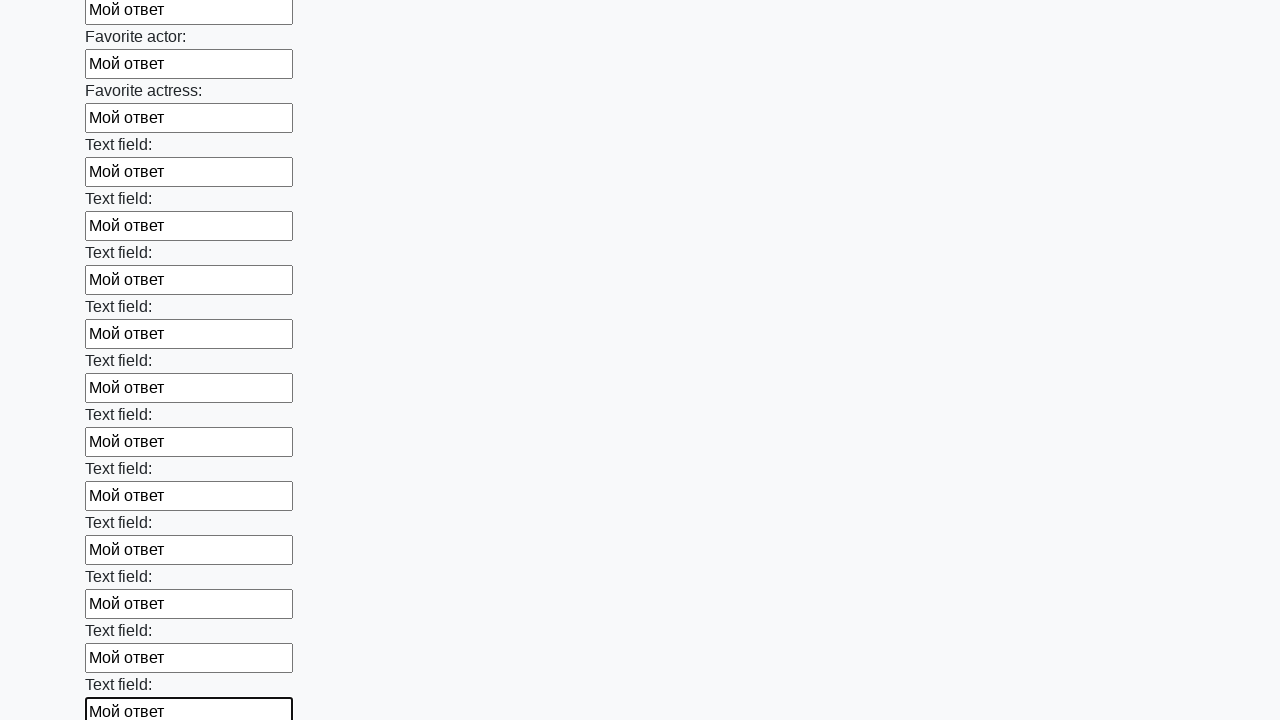

Filled input field with 'Мой ответ' on input >> nth=37
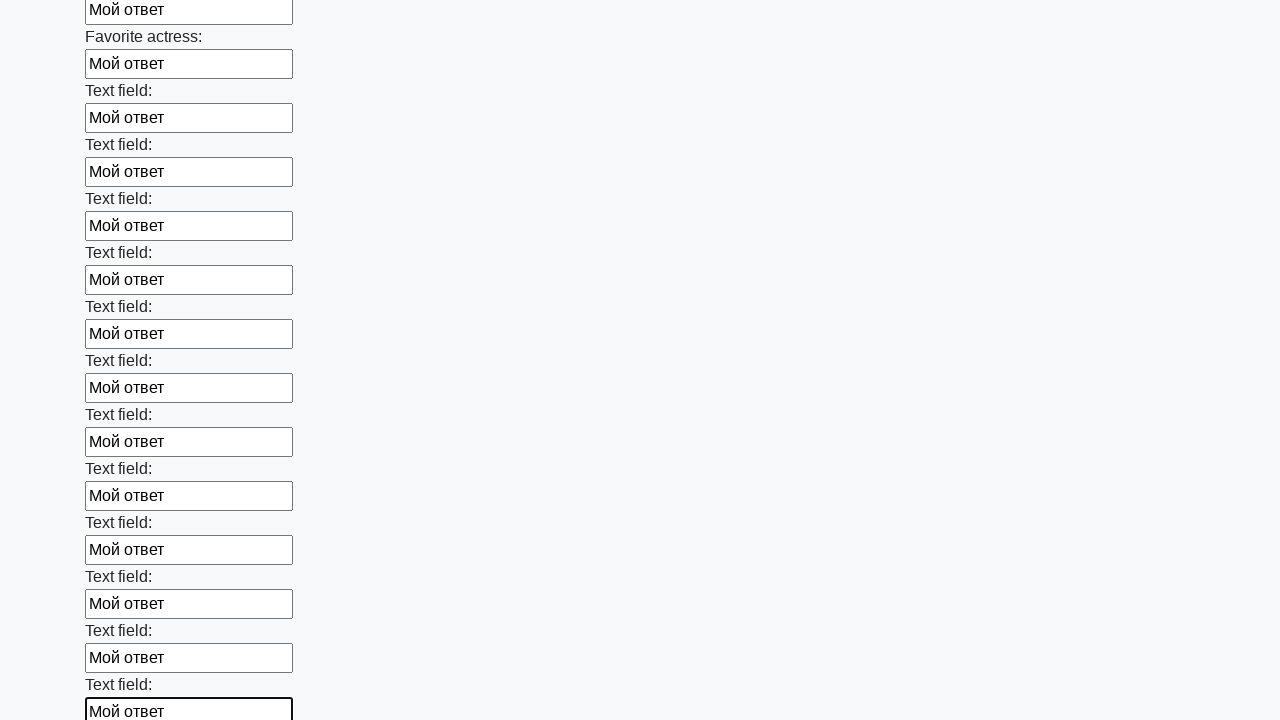

Filled input field with 'Мой ответ' on input >> nth=38
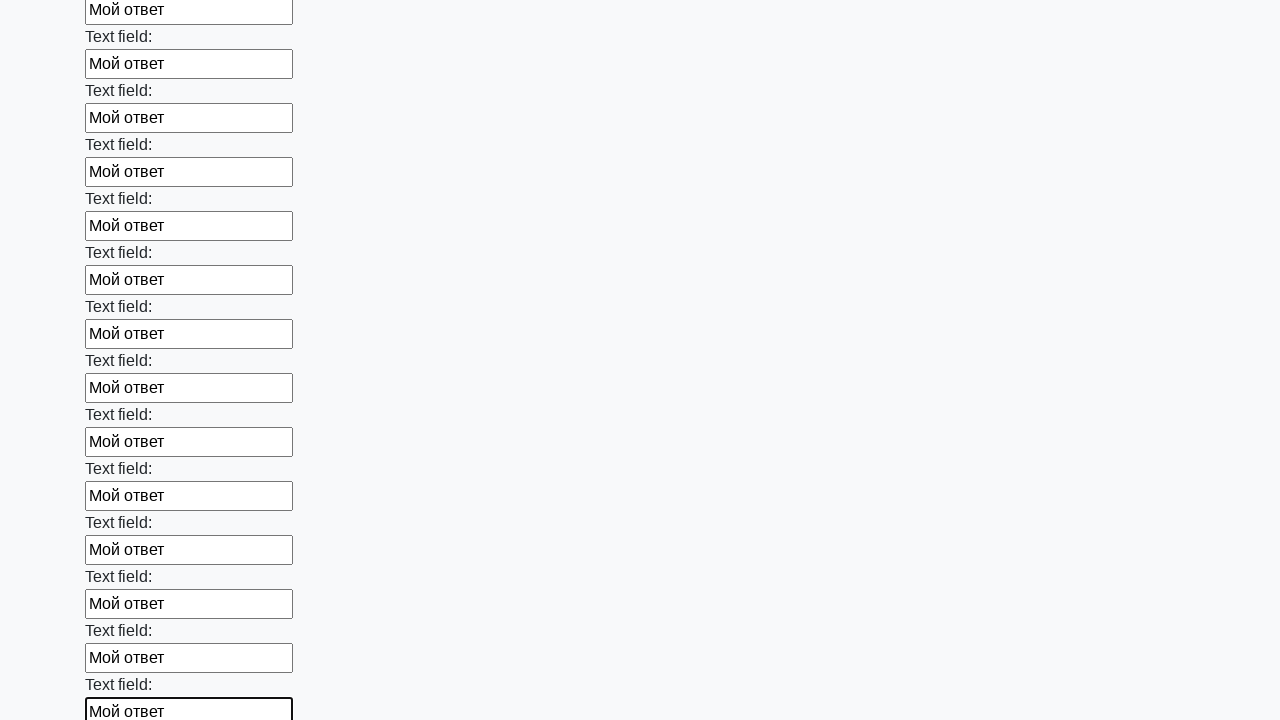

Filled input field with 'Мой ответ' on input >> nth=39
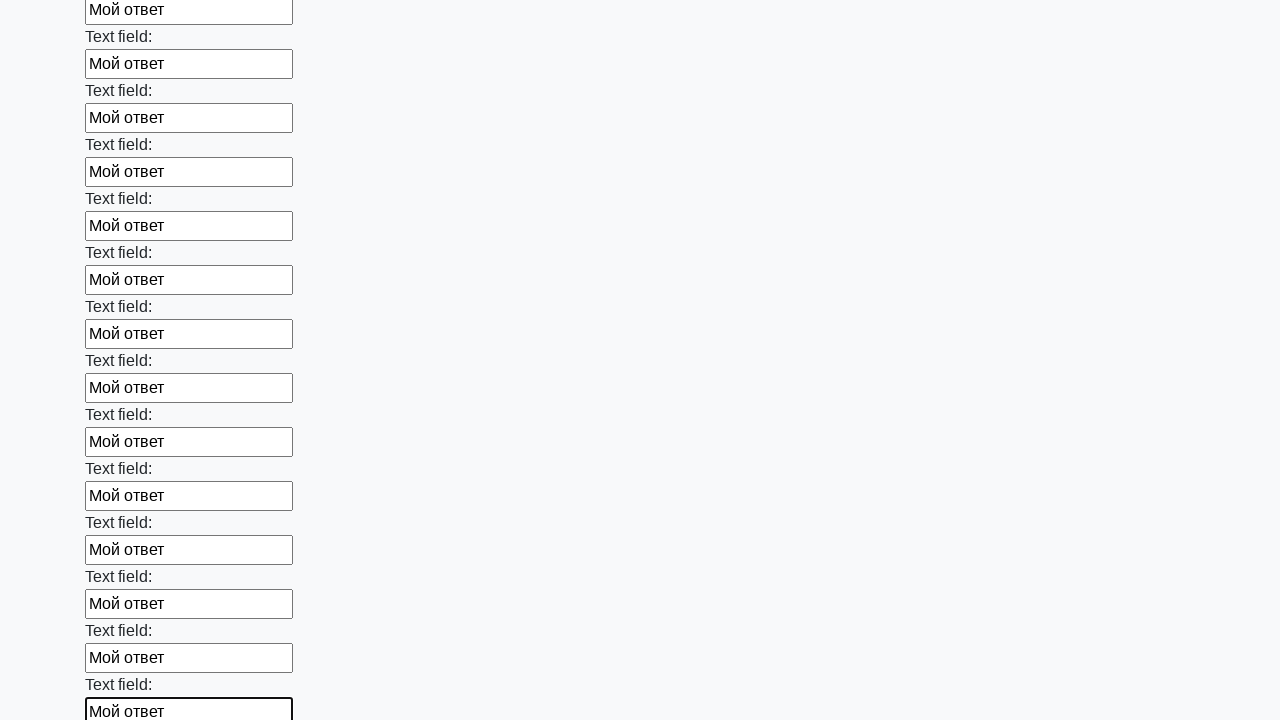

Filled input field with 'Мой ответ' on input >> nth=40
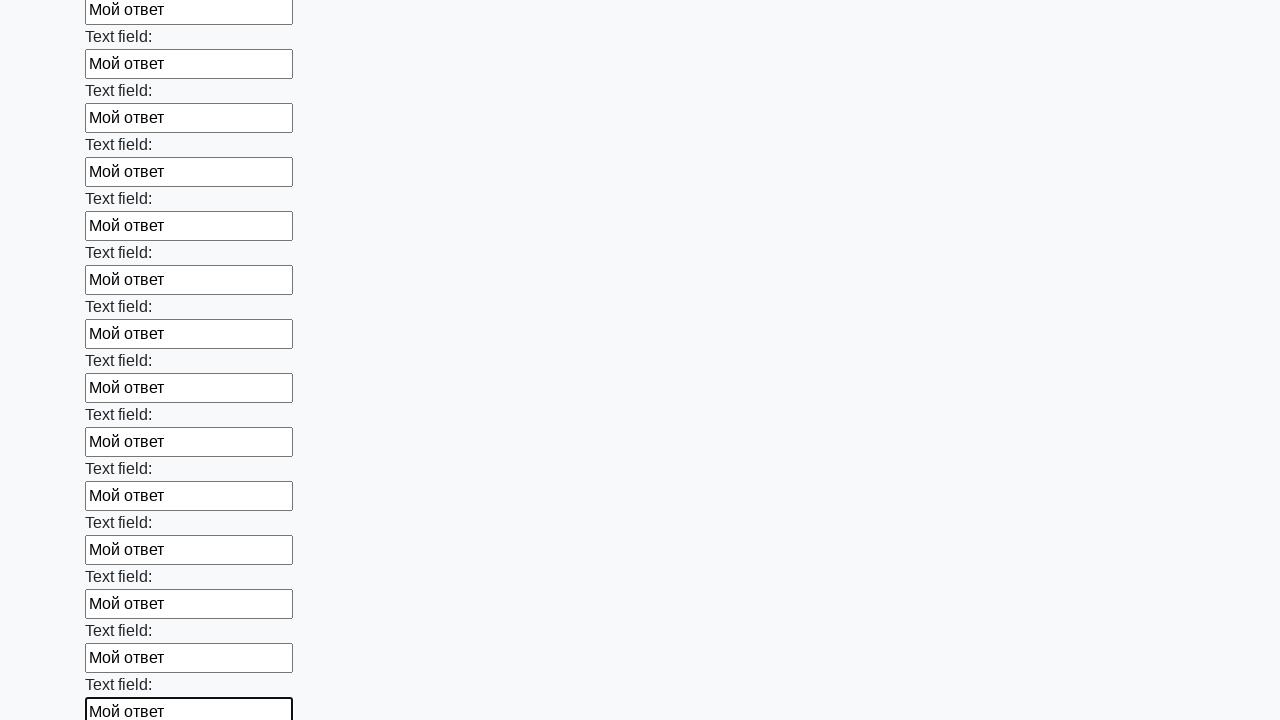

Filled input field with 'Мой ответ' on input >> nth=41
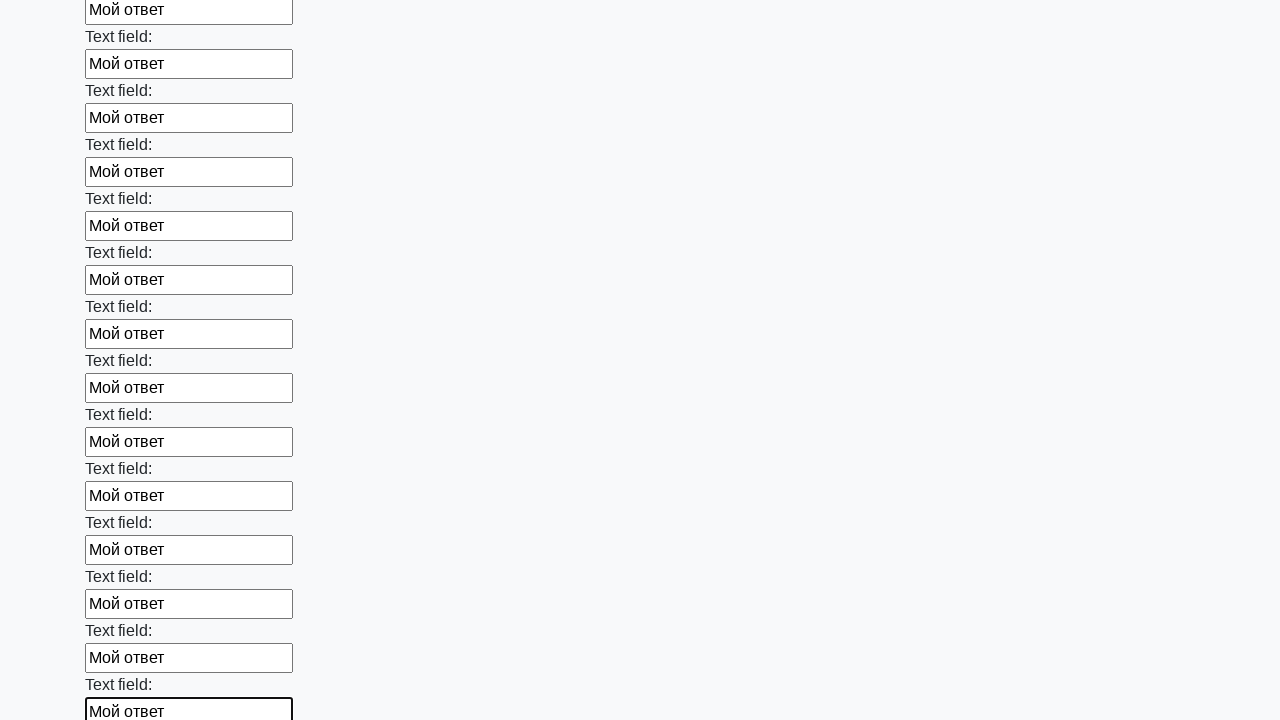

Filled input field with 'Мой ответ' on input >> nth=42
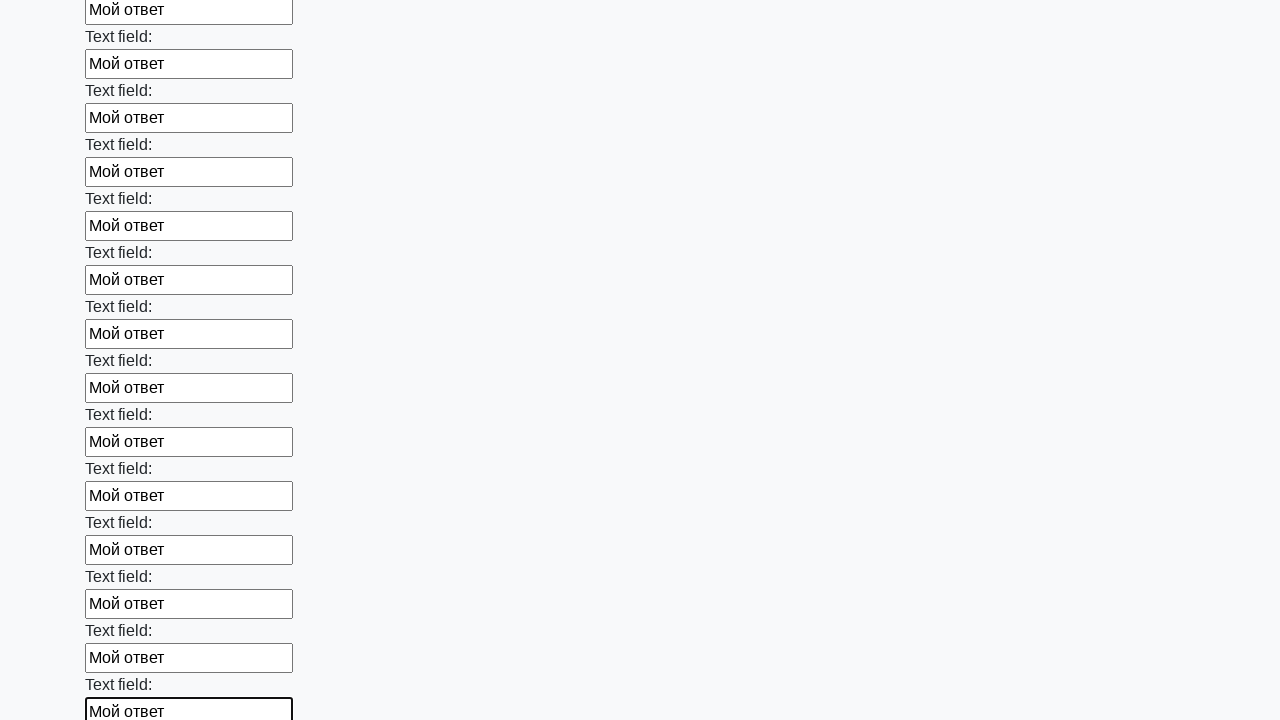

Filled input field with 'Мой ответ' on input >> nth=43
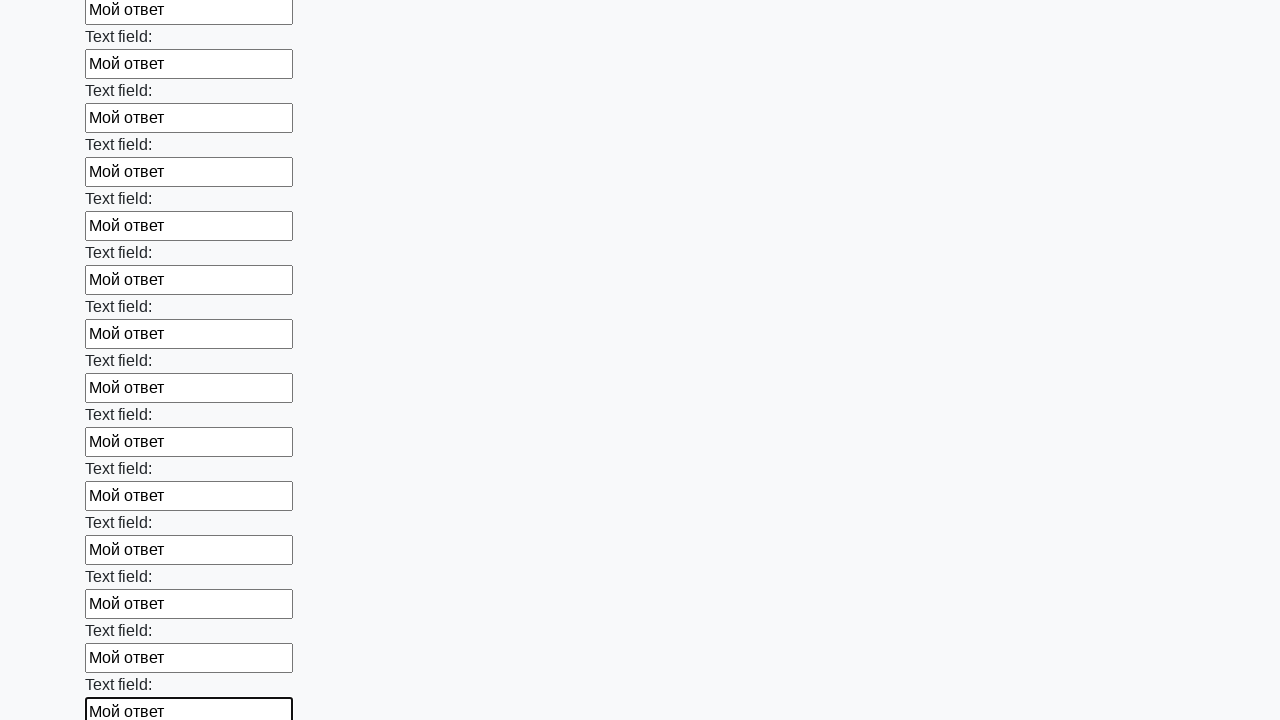

Filled input field with 'Мой ответ' on input >> nth=44
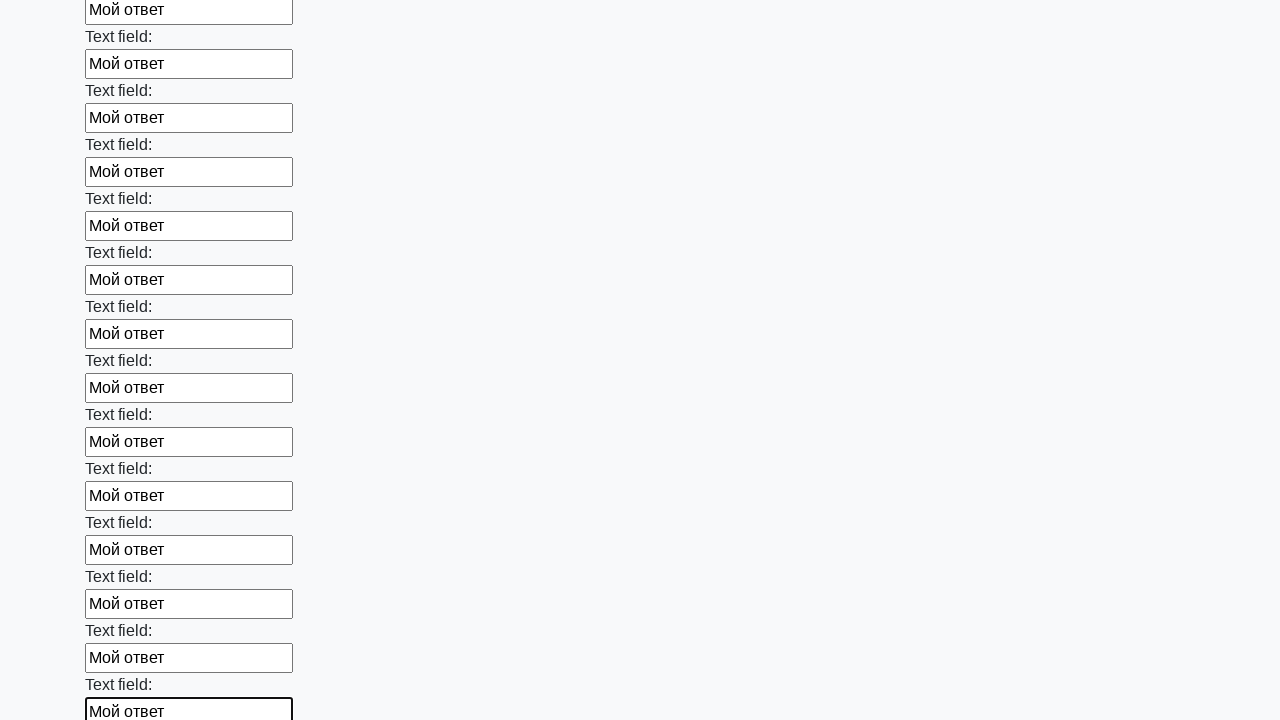

Filled input field with 'Мой ответ' on input >> nth=45
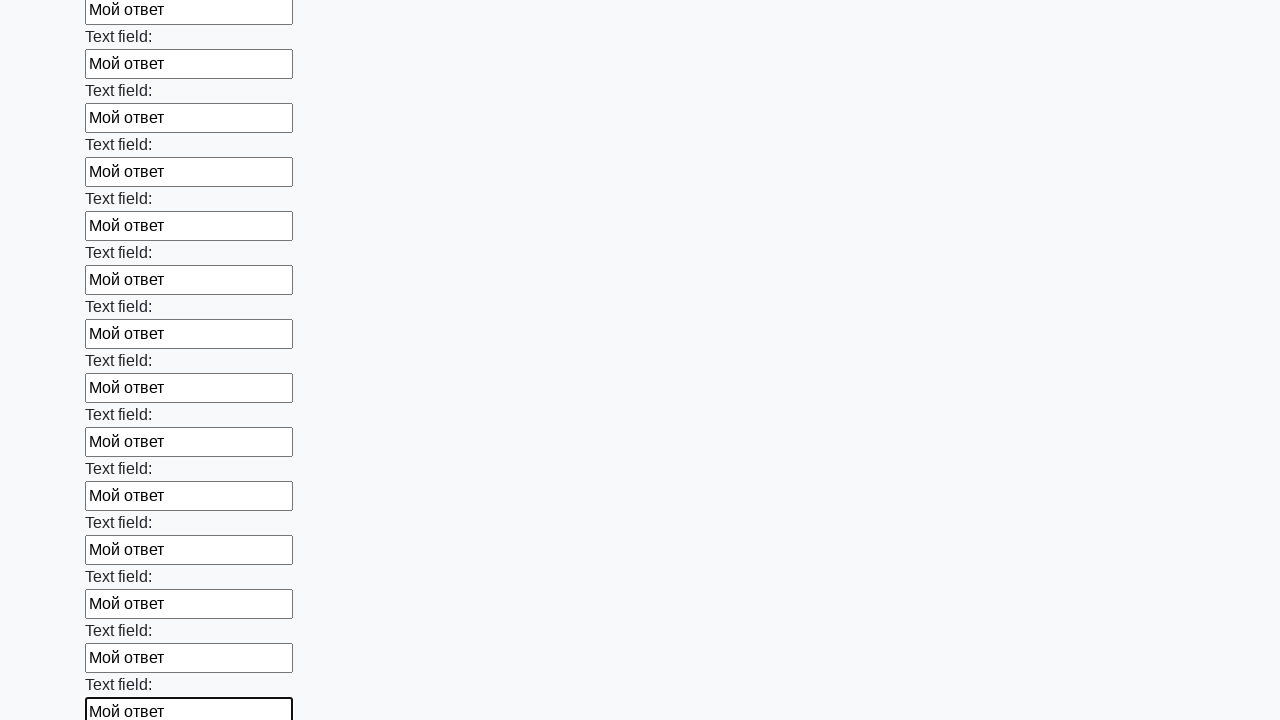

Filled input field with 'Мой ответ' on input >> nth=46
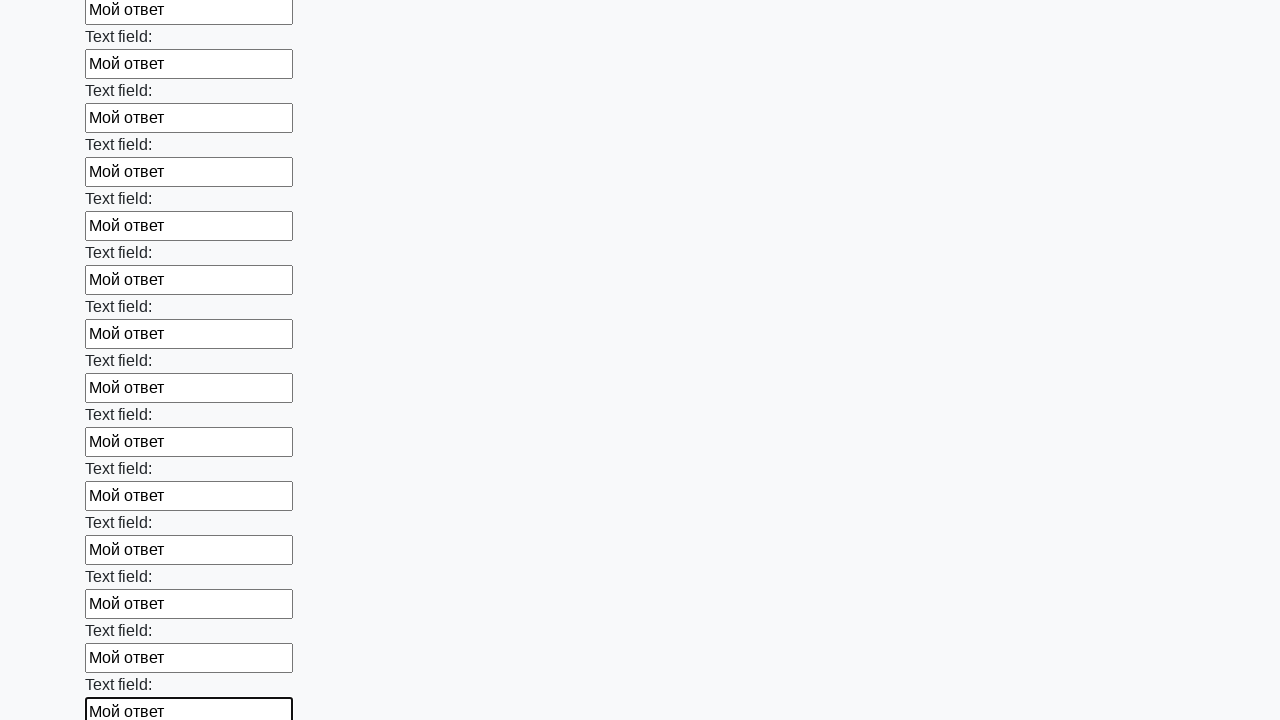

Filled input field with 'Мой ответ' on input >> nth=47
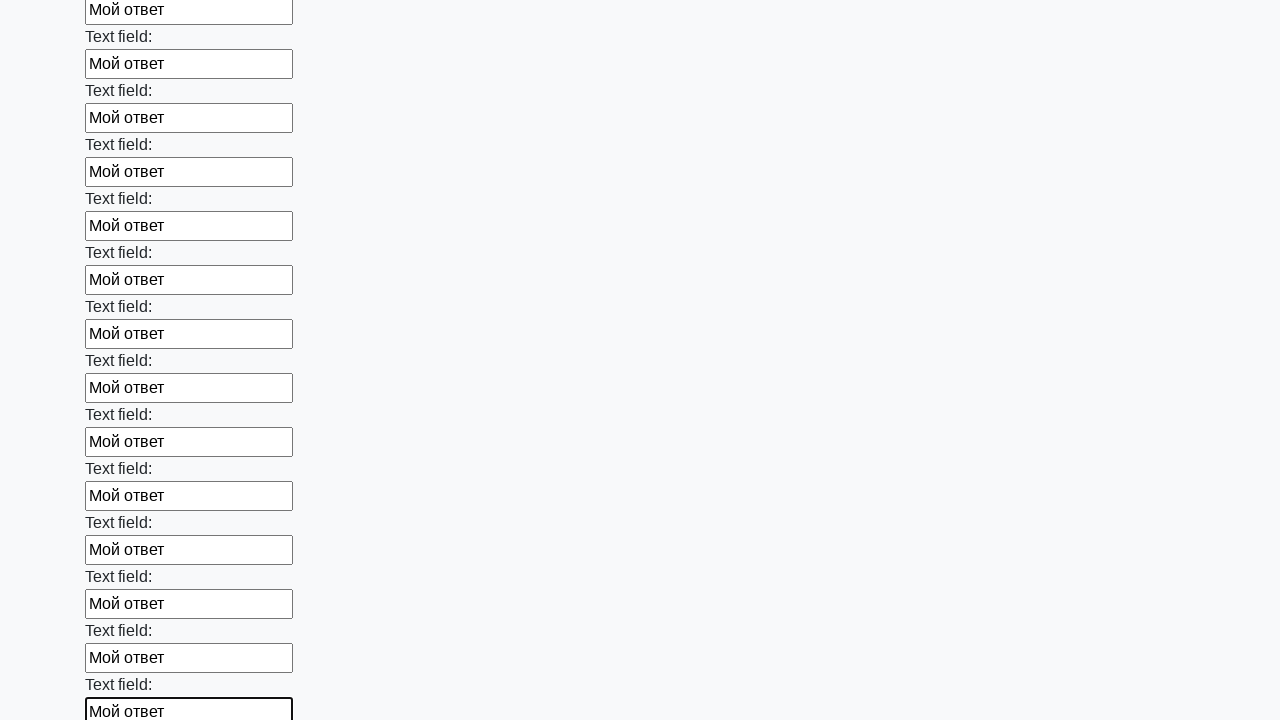

Filled input field with 'Мой ответ' on input >> nth=48
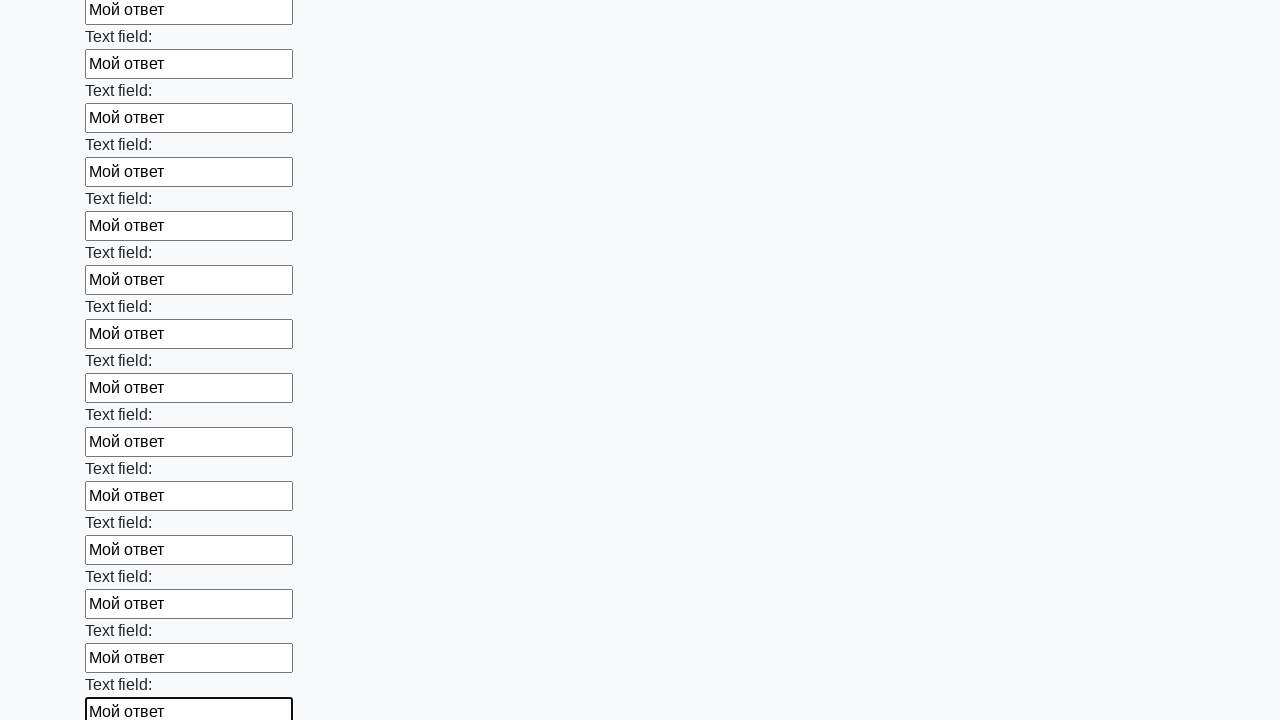

Filled input field with 'Мой ответ' on input >> nth=49
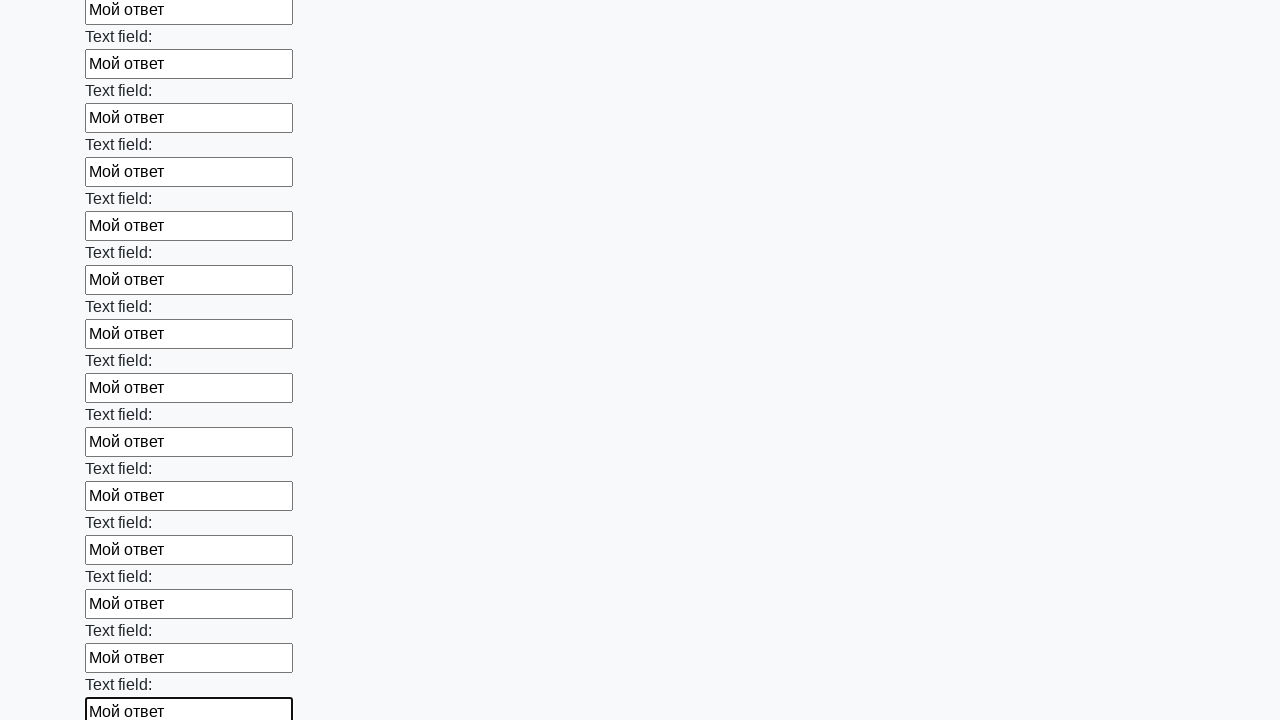

Filled input field with 'Мой ответ' on input >> nth=50
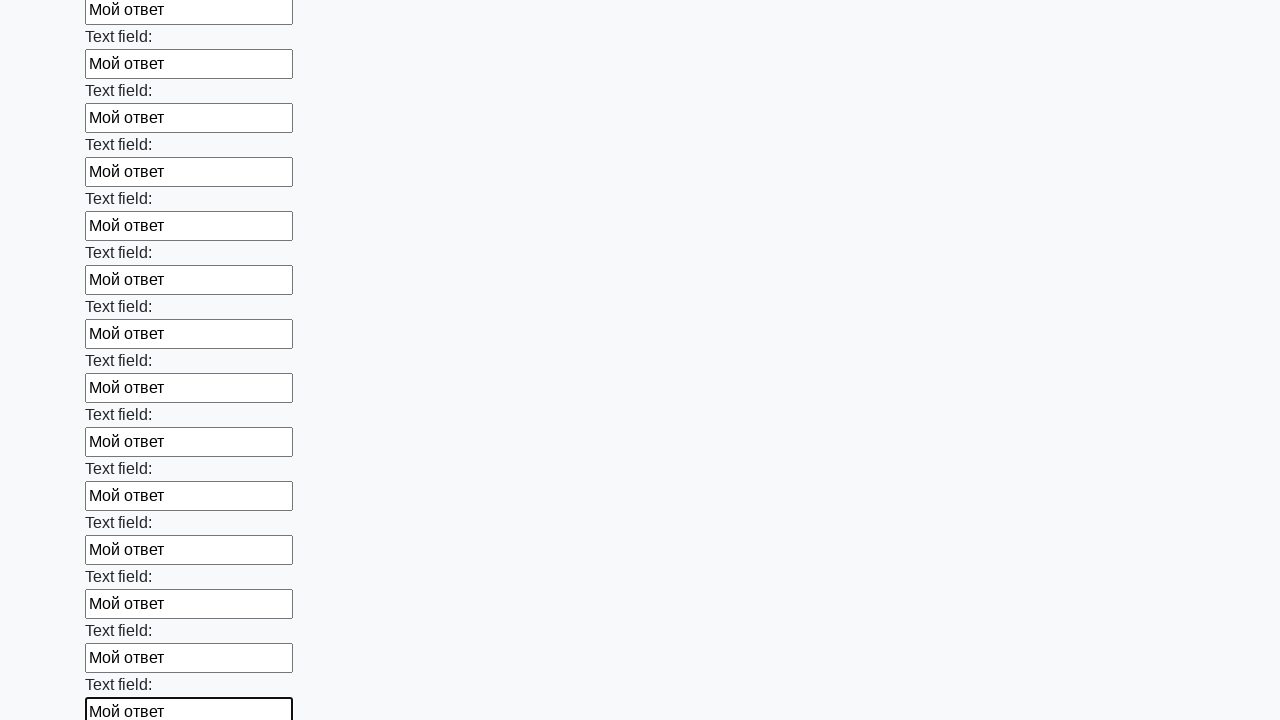

Filled input field with 'Мой ответ' on input >> nth=51
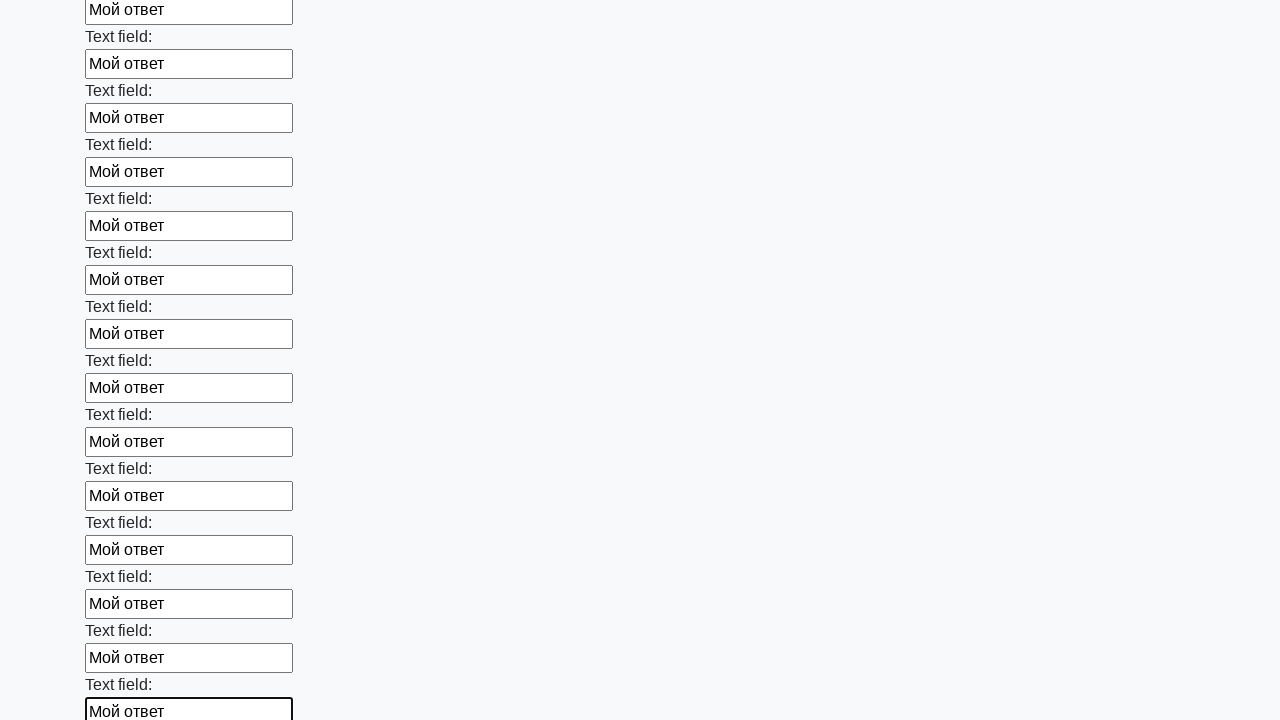

Filled input field with 'Мой ответ' on input >> nth=52
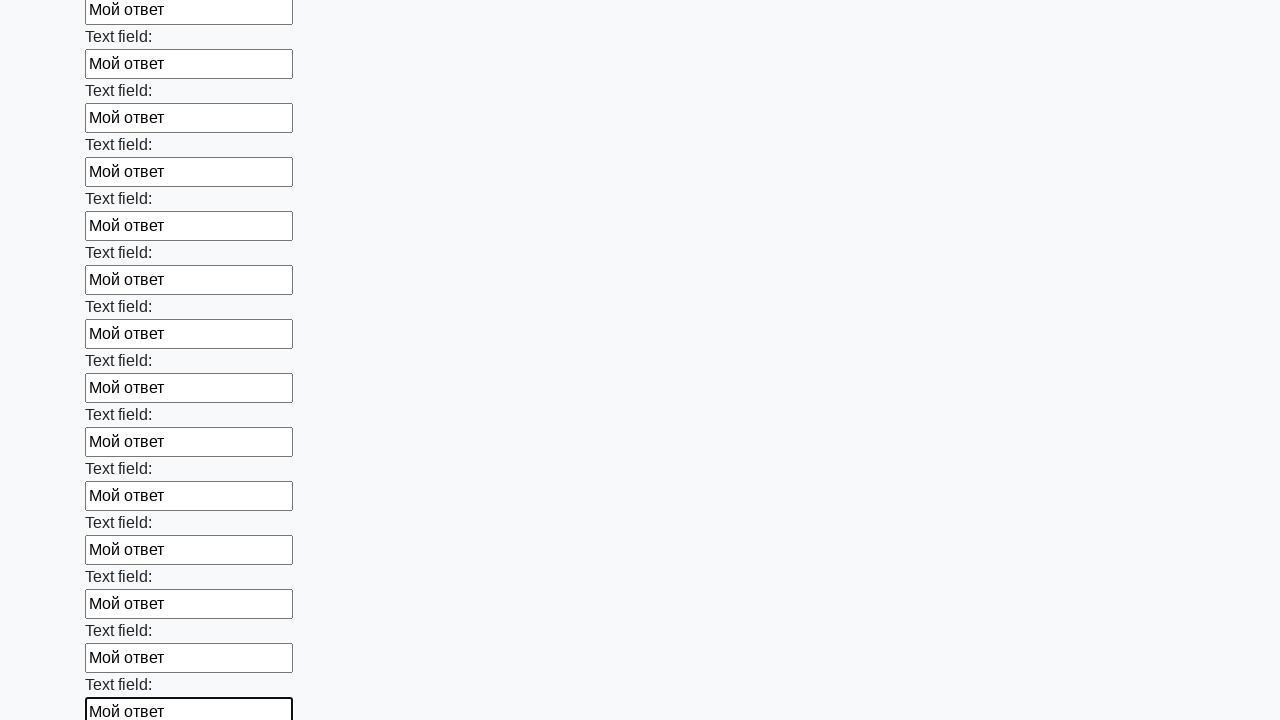

Filled input field with 'Мой ответ' on input >> nth=53
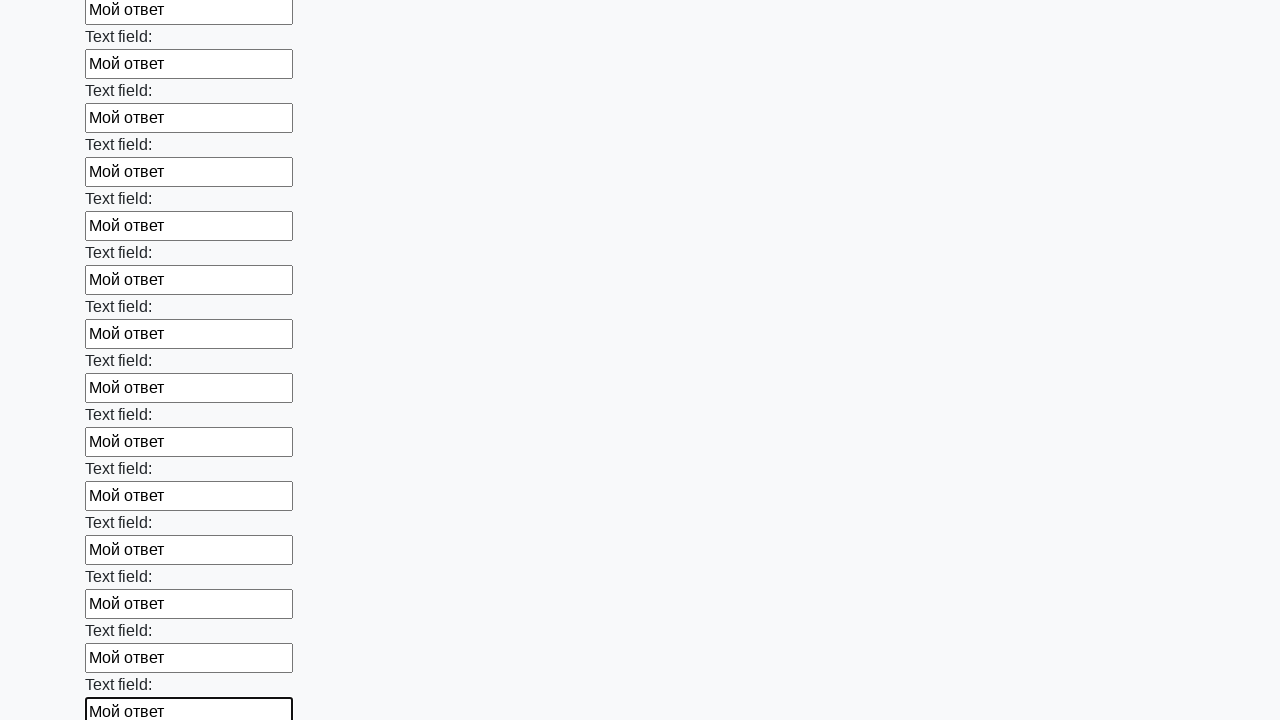

Filled input field with 'Мой ответ' on input >> nth=54
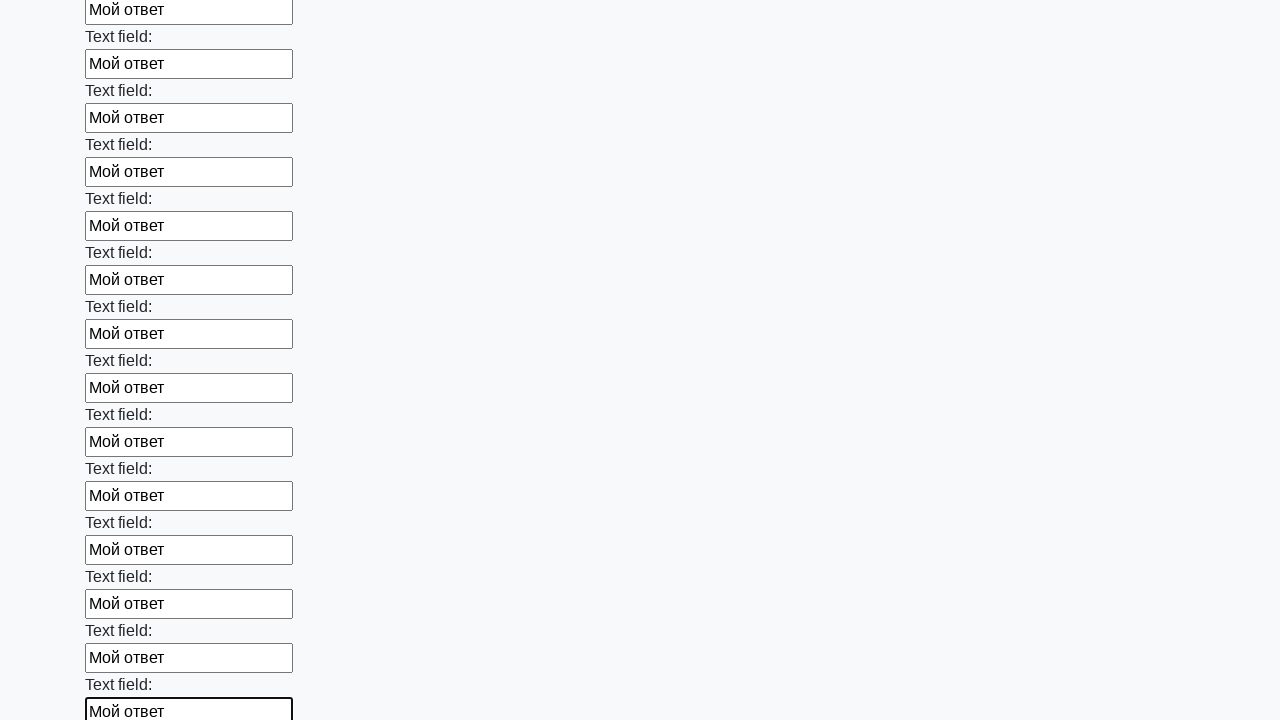

Filled input field with 'Мой ответ' on input >> nth=55
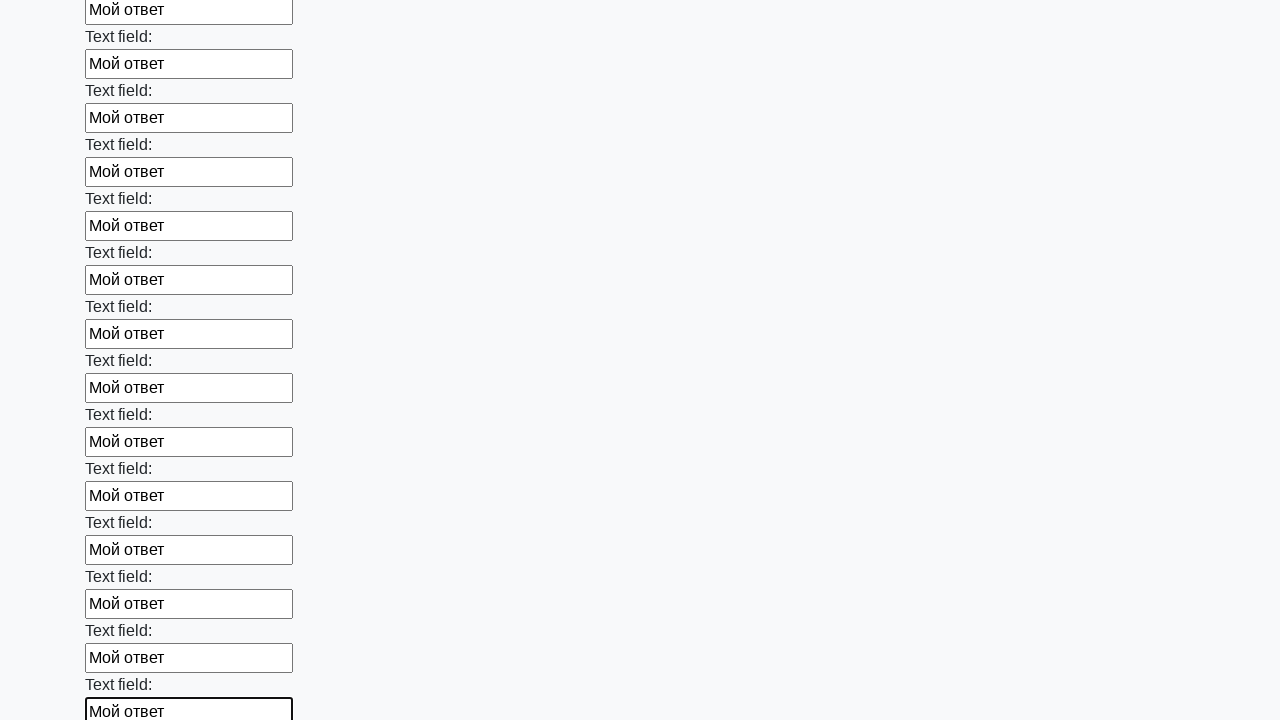

Filled input field with 'Мой ответ' on input >> nth=56
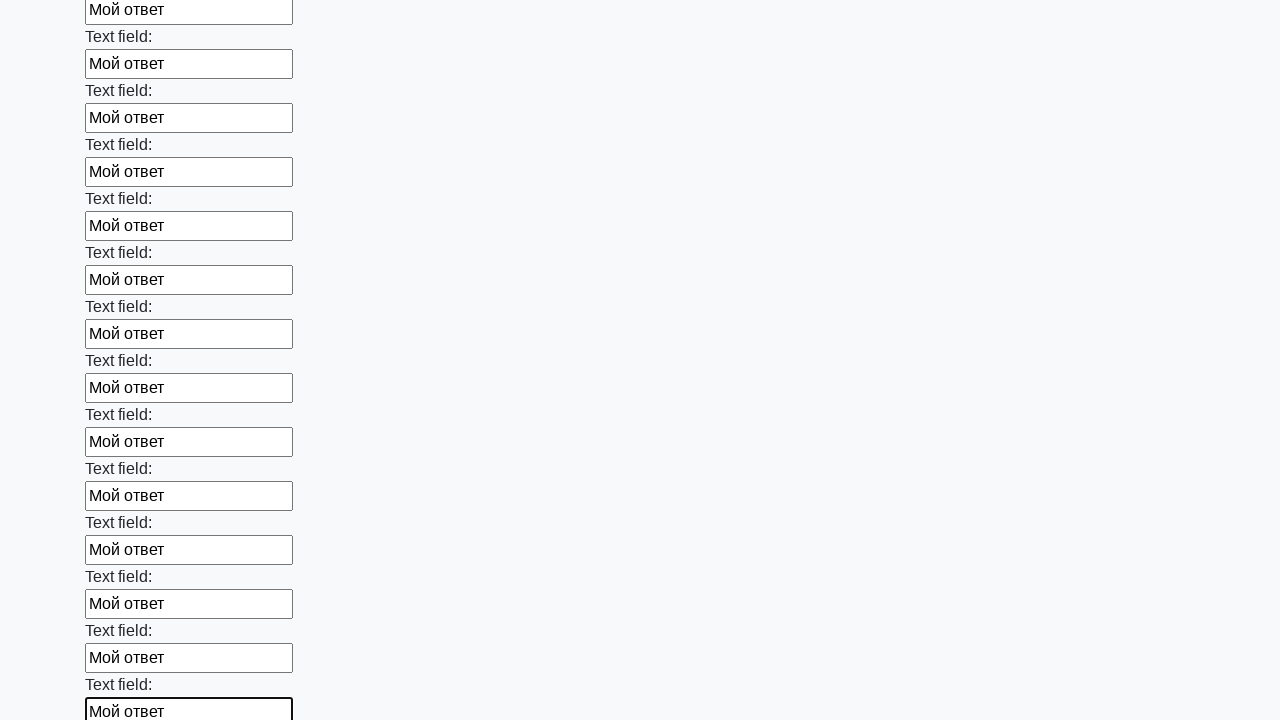

Filled input field with 'Мой ответ' on input >> nth=57
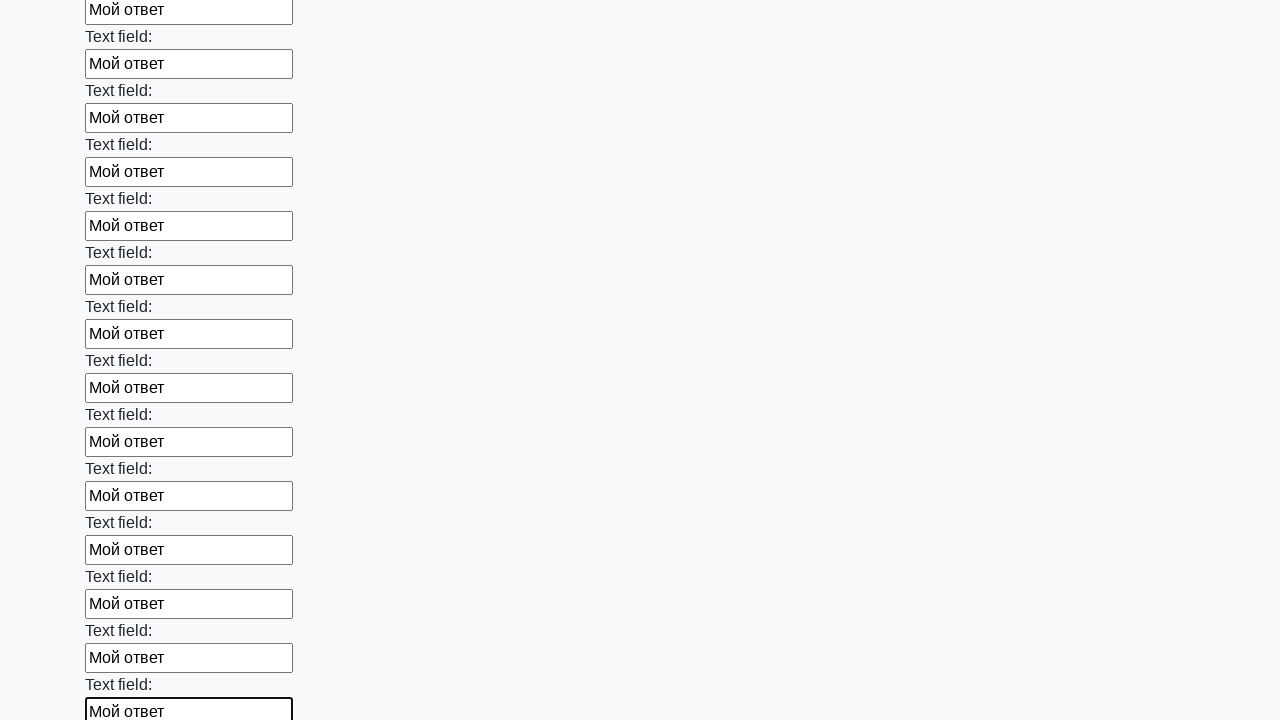

Filled input field with 'Мой ответ' on input >> nth=58
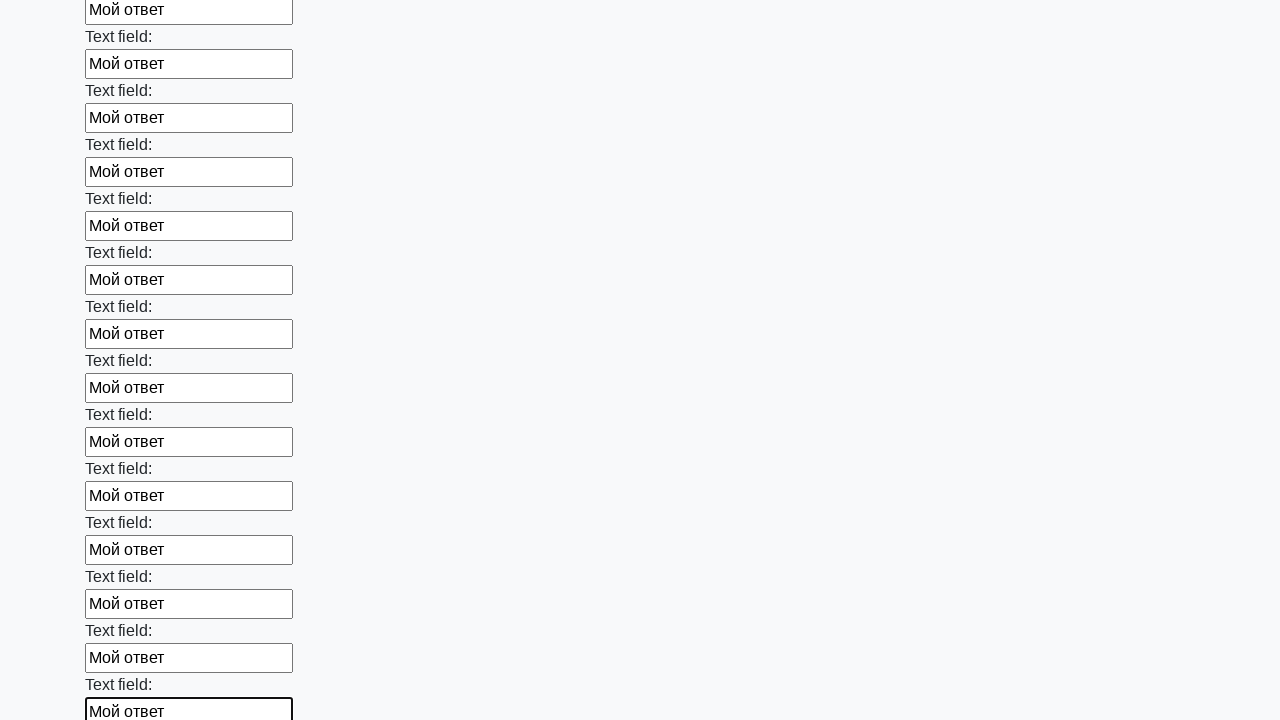

Filled input field with 'Мой ответ' on input >> nth=59
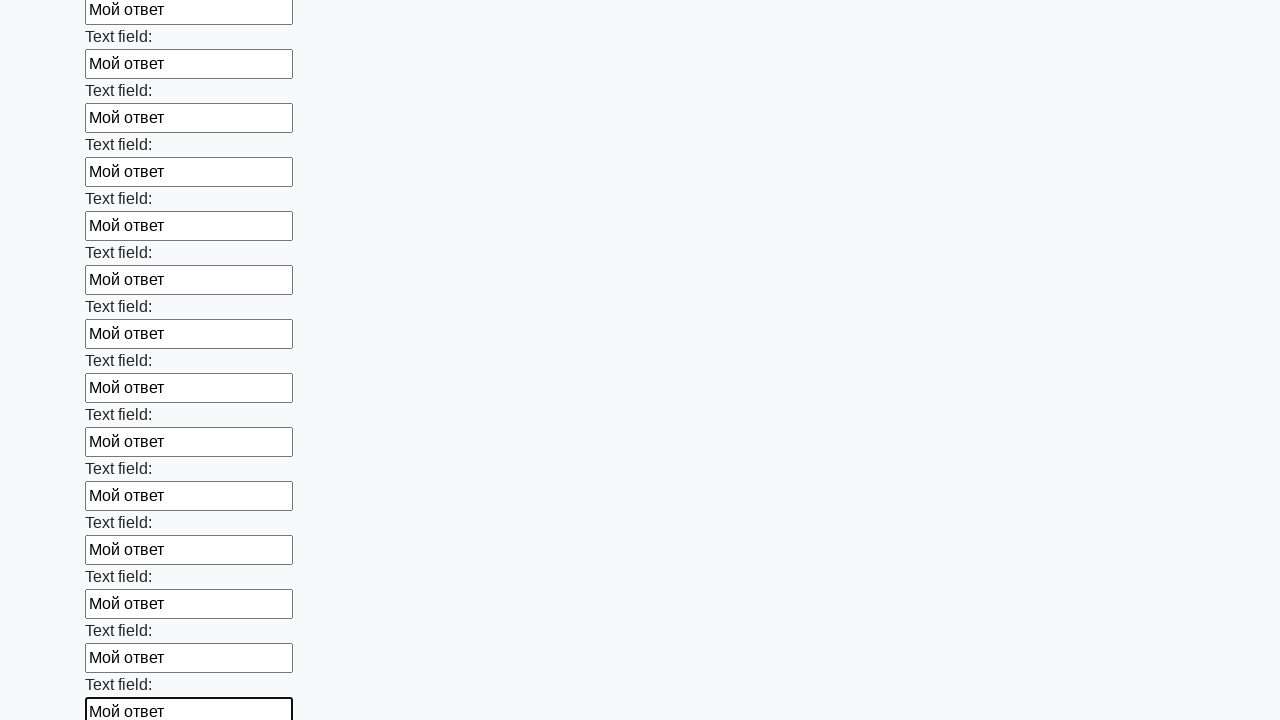

Filled input field with 'Мой ответ' on input >> nth=60
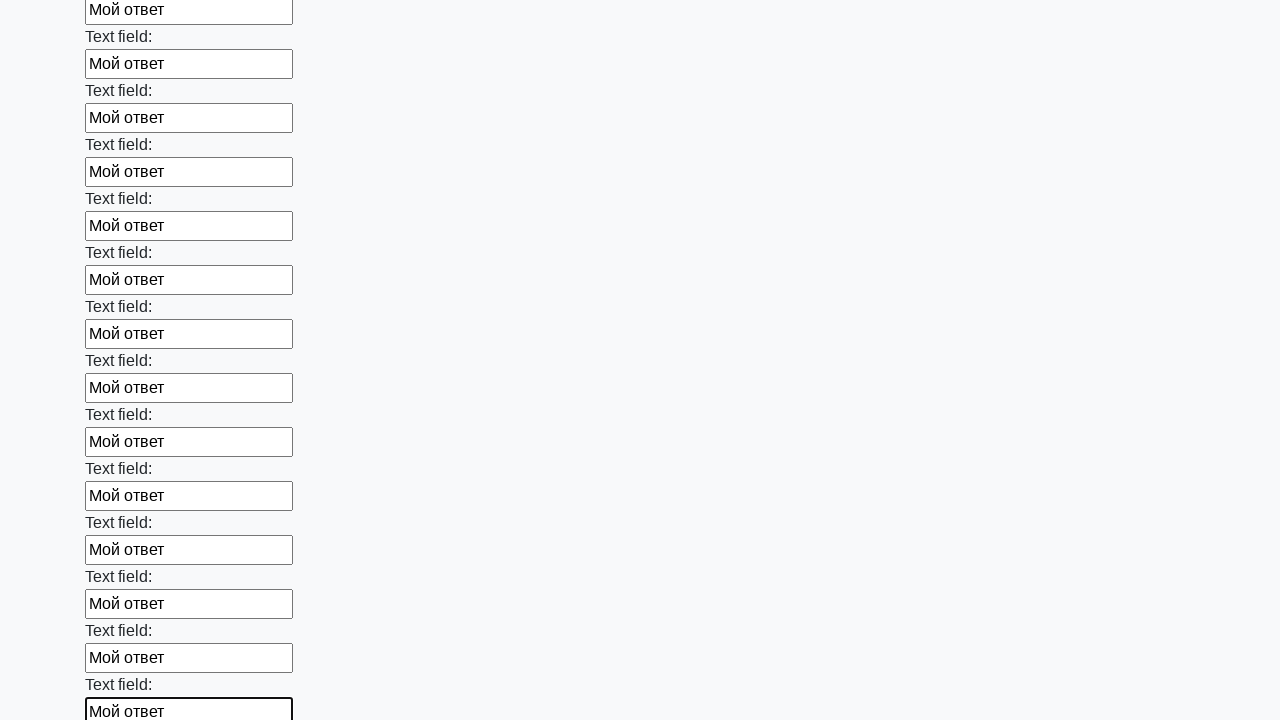

Filled input field with 'Мой ответ' on input >> nth=61
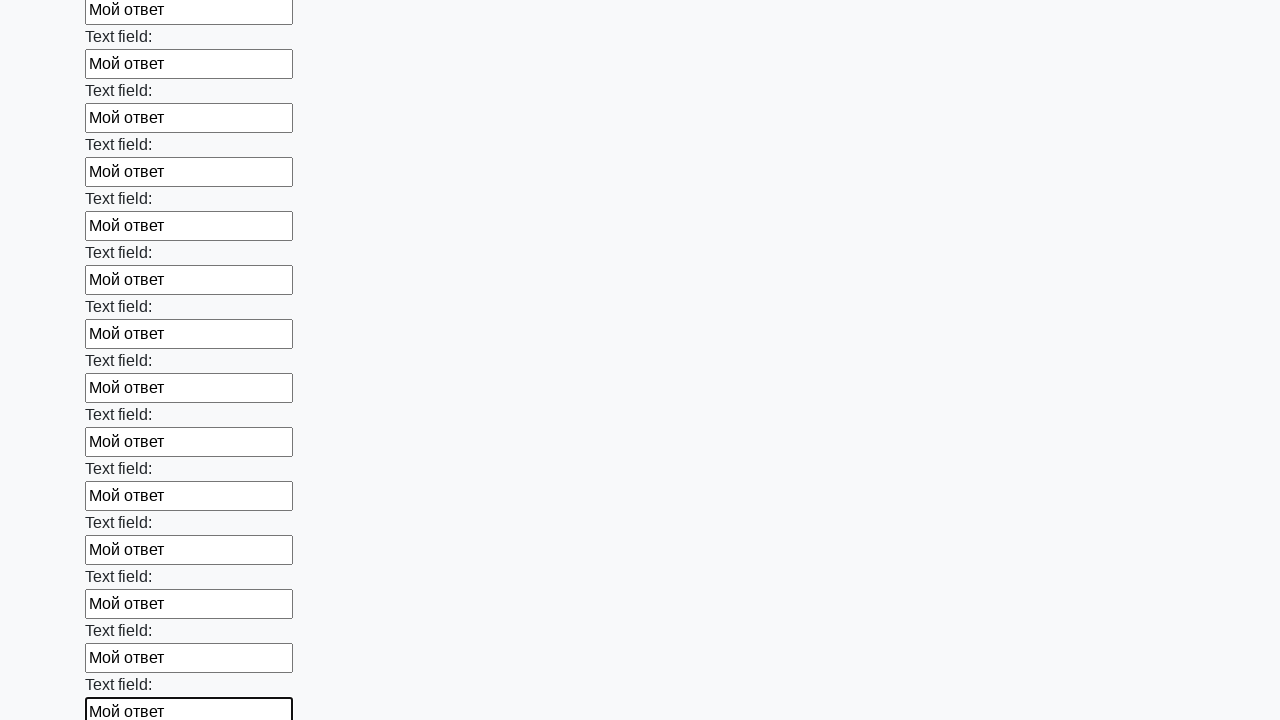

Filled input field with 'Мой ответ' on input >> nth=62
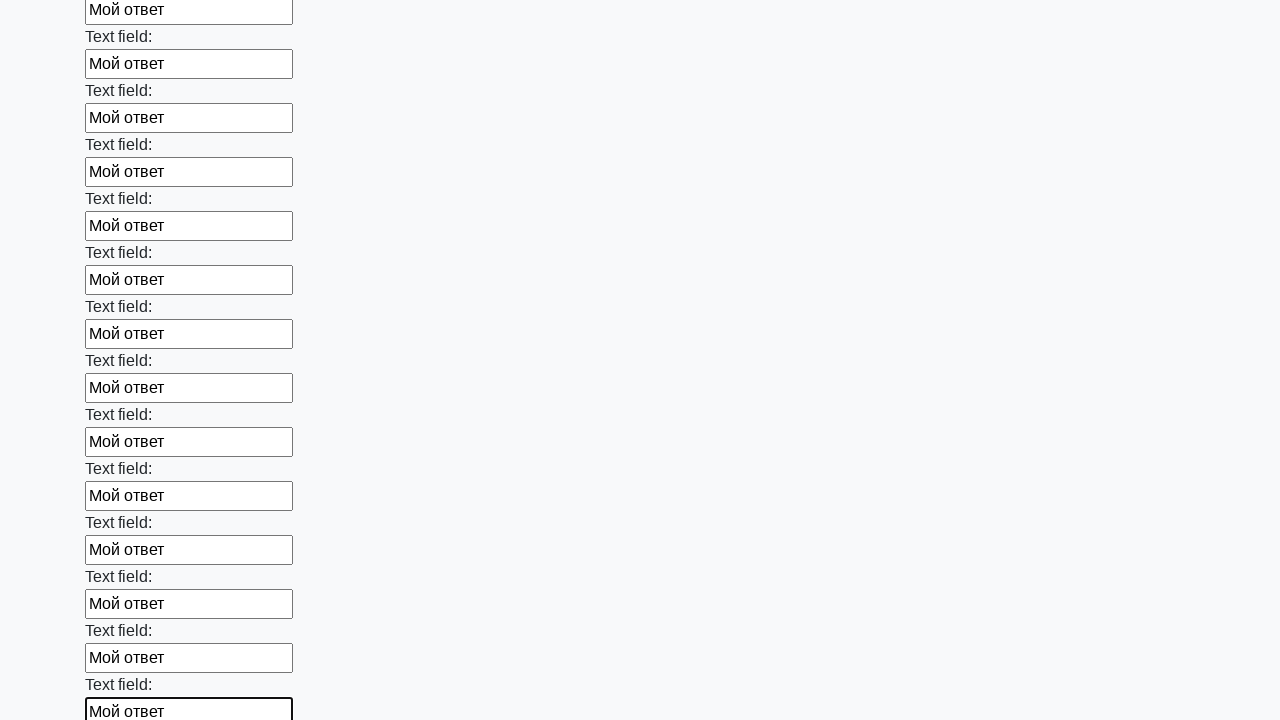

Filled input field with 'Мой ответ' on input >> nth=63
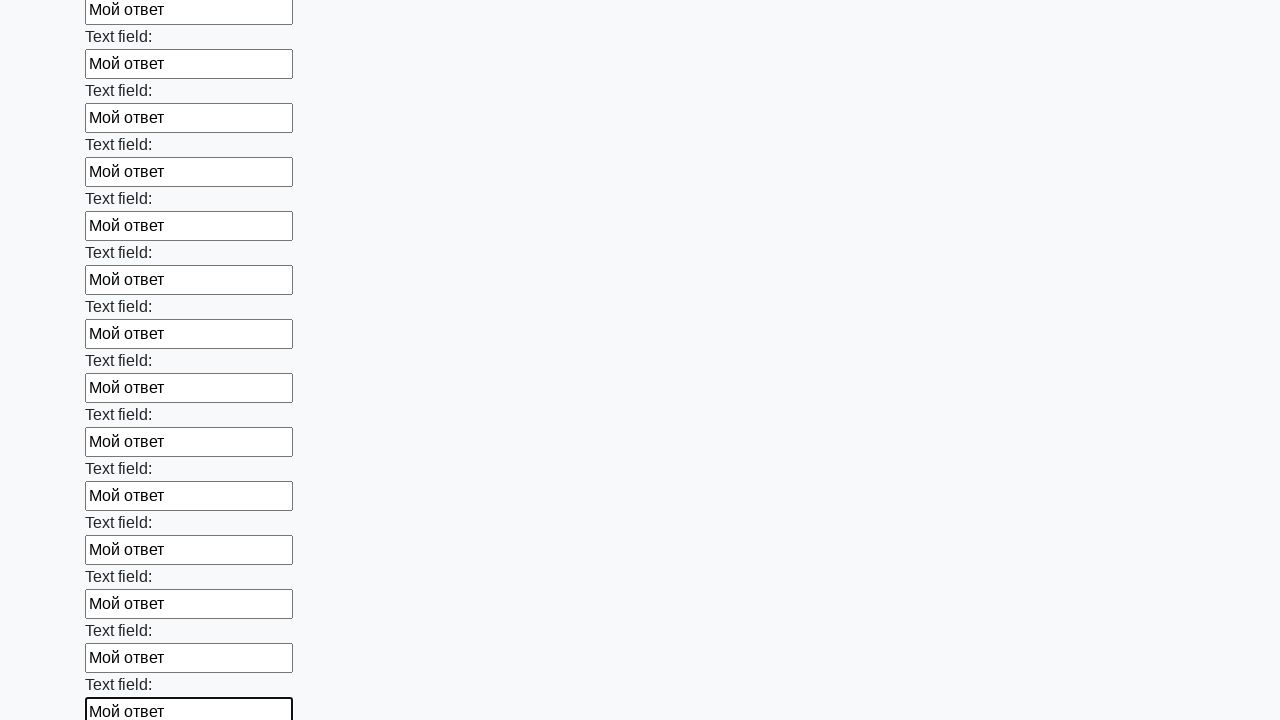

Filled input field with 'Мой ответ' on input >> nth=64
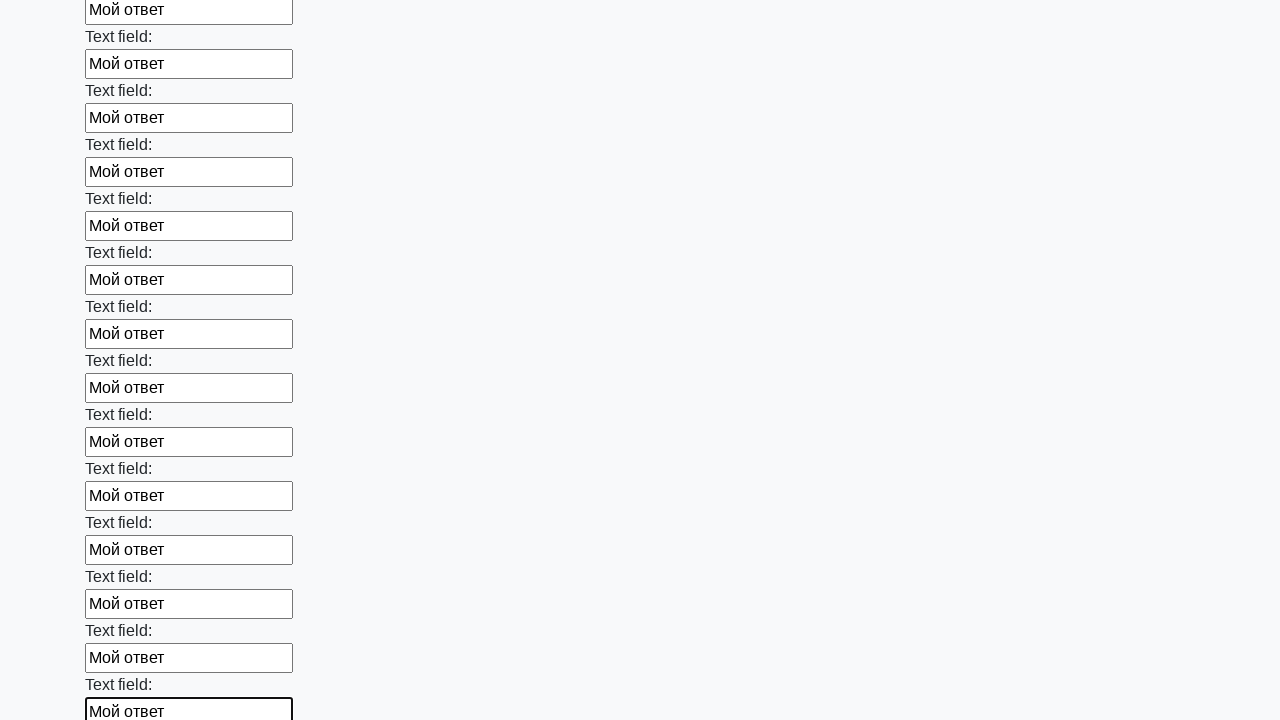

Filled input field with 'Мой ответ' on input >> nth=65
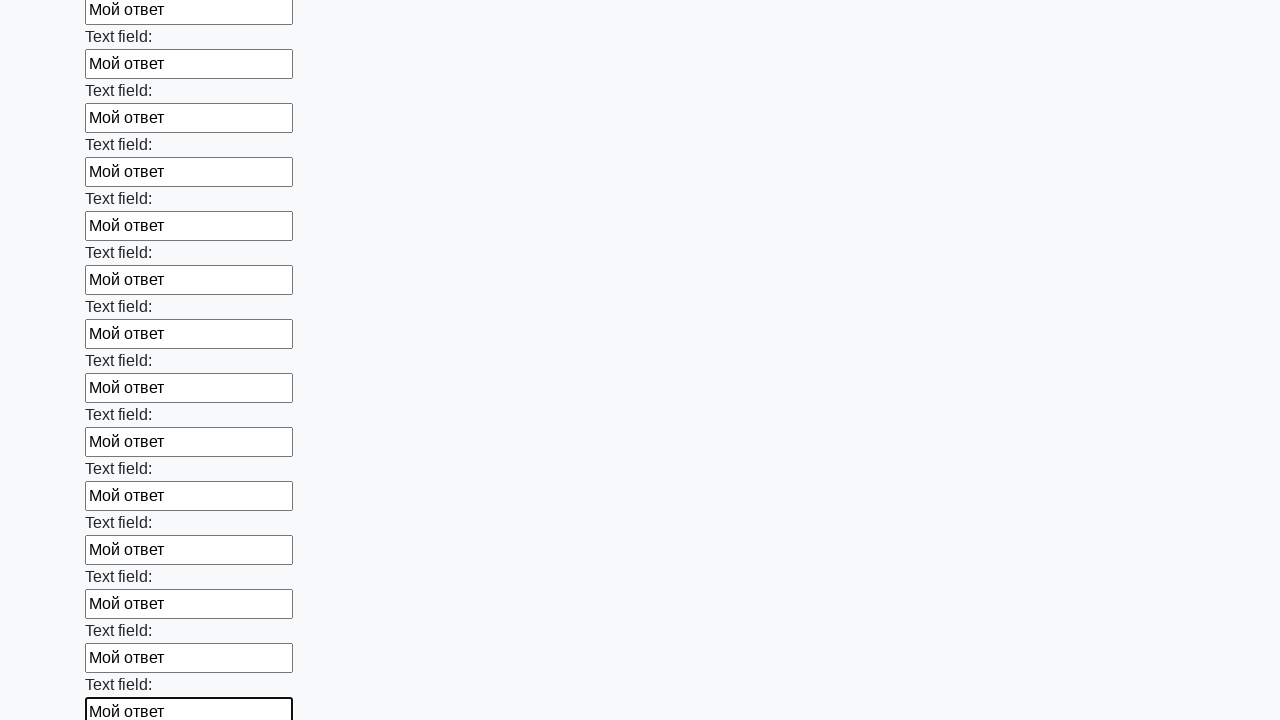

Filled input field with 'Мой ответ' on input >> nth=66
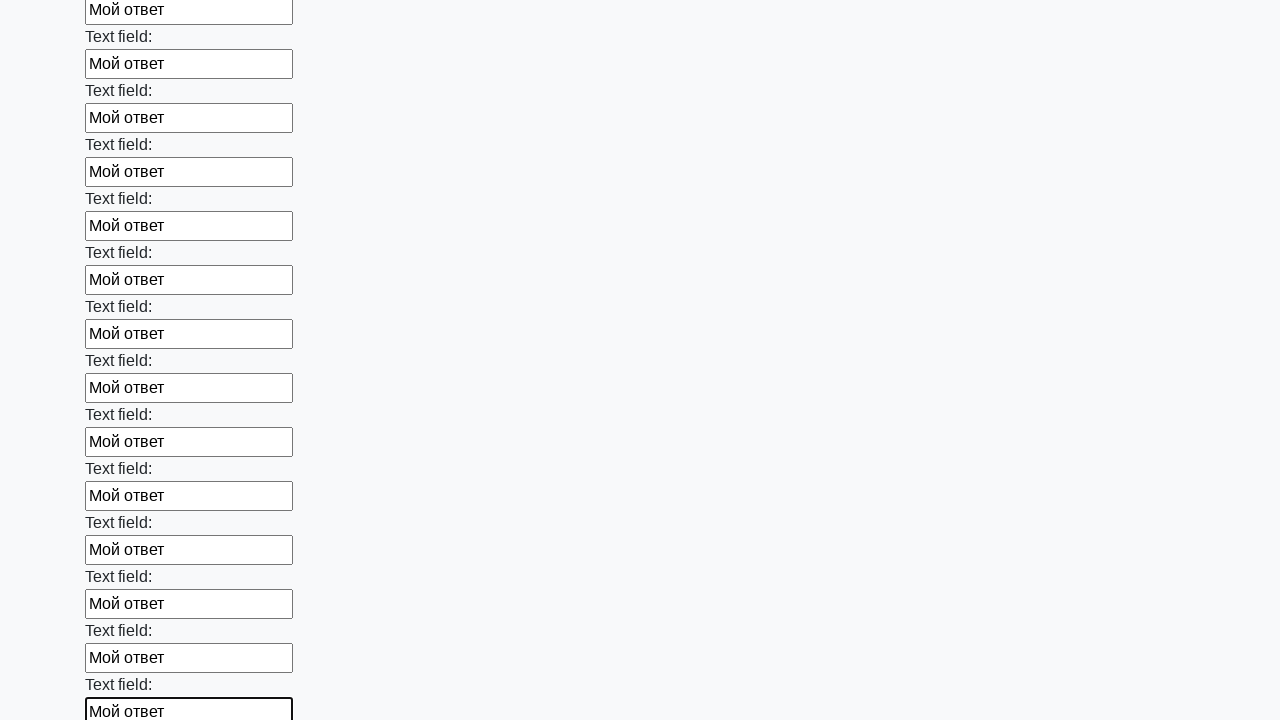

Filled input field with 'Мой ответ' on input >> nth=67
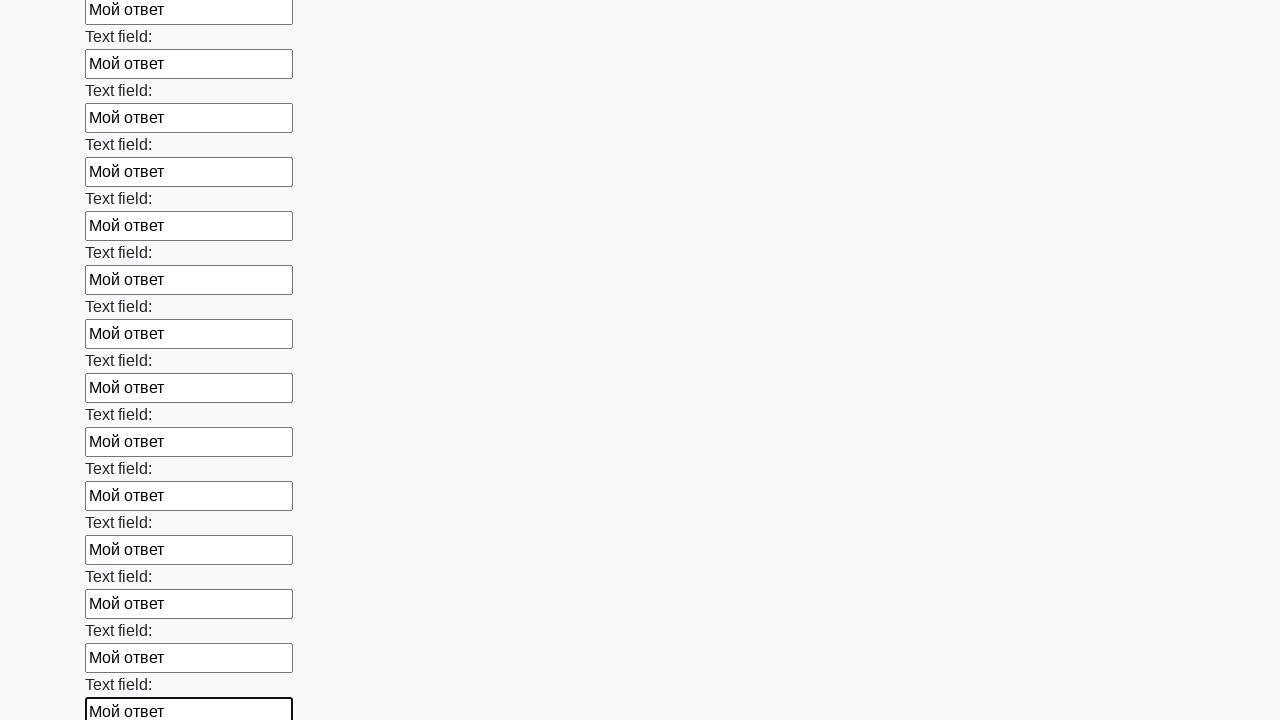

Filled input field with 'Мой ответ' on input >> nth=68
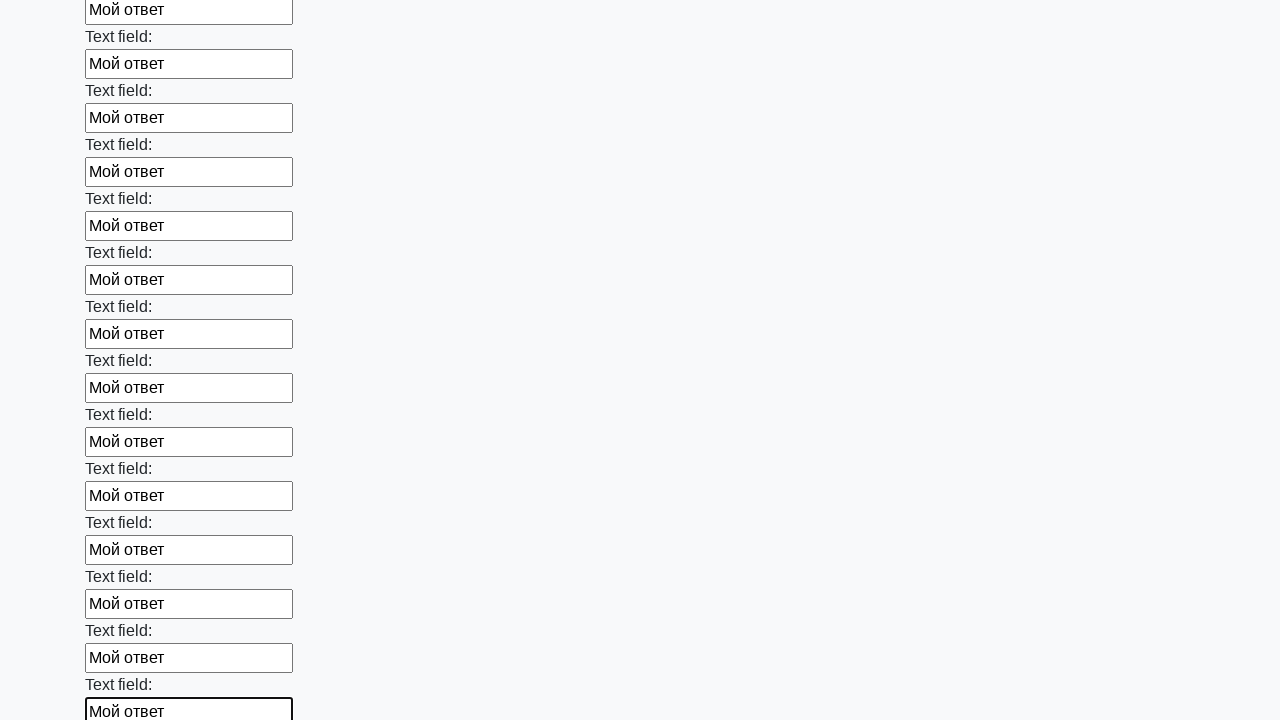

Filled input field with 'Мой ответ' on input >> nth=69
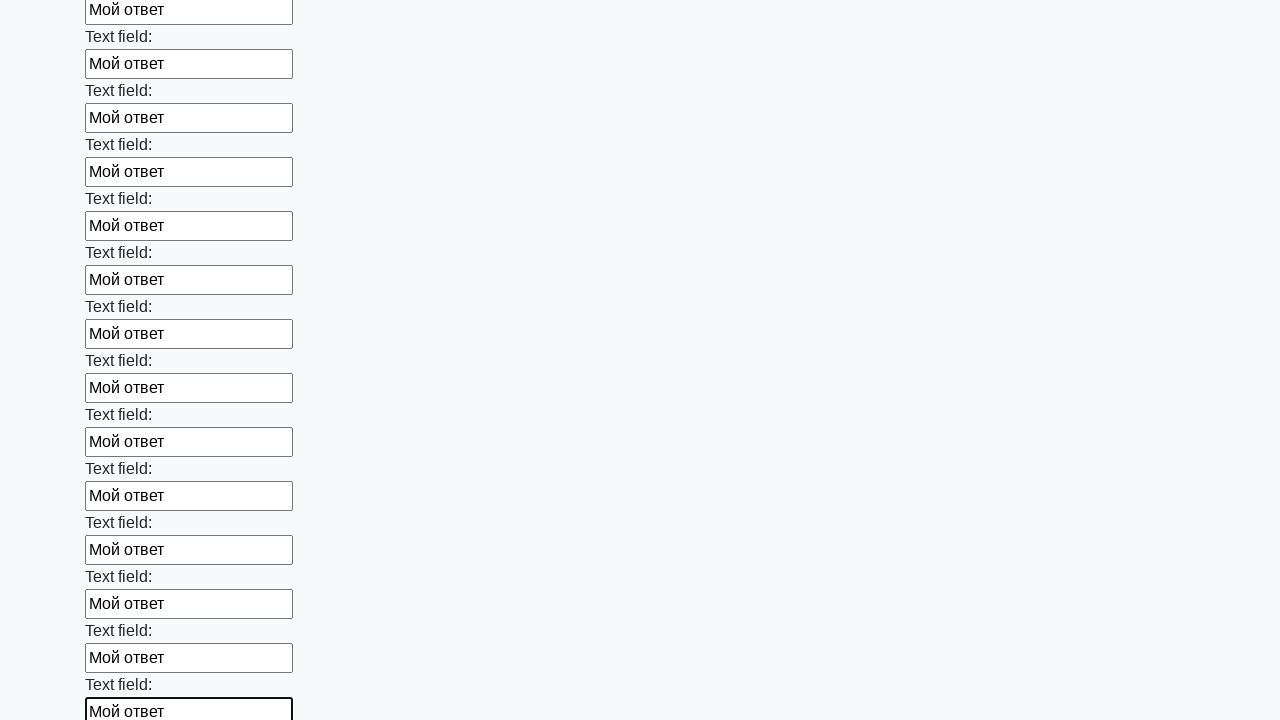

Filled input field with 'Мой ответ' on input >> nth=70
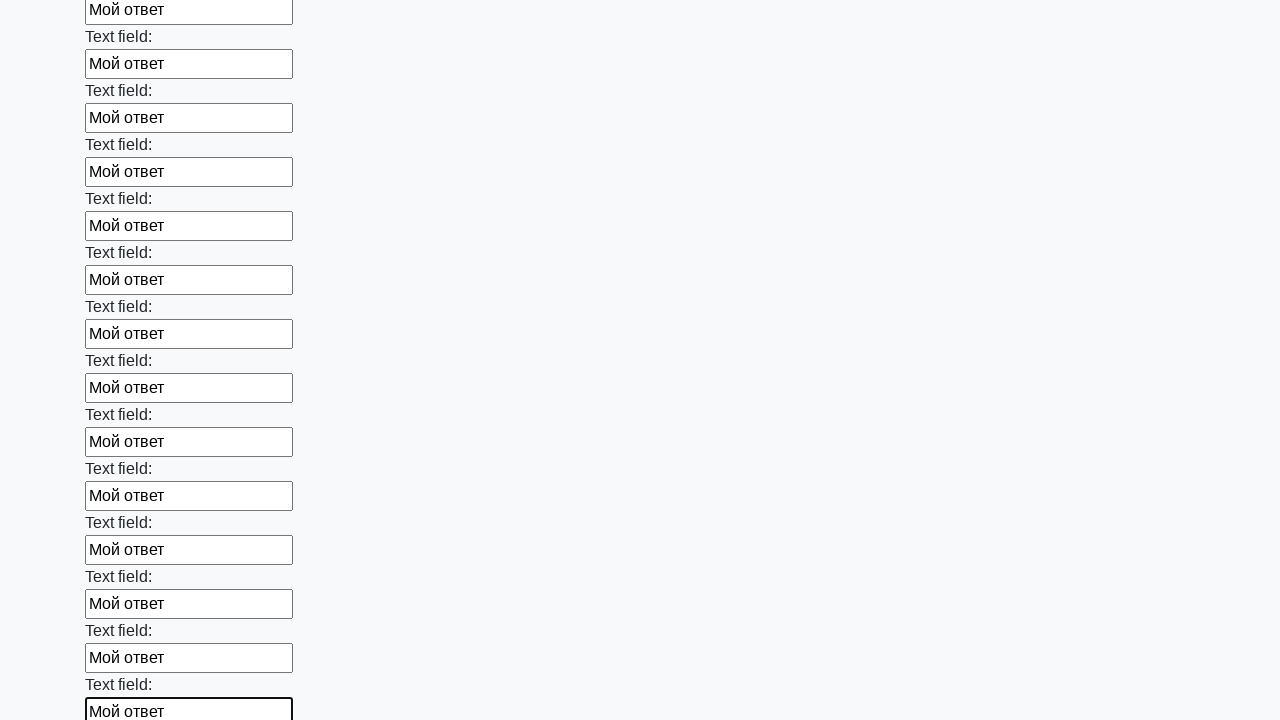

Filled input field with 'Мой ответ' on input >> nth=71
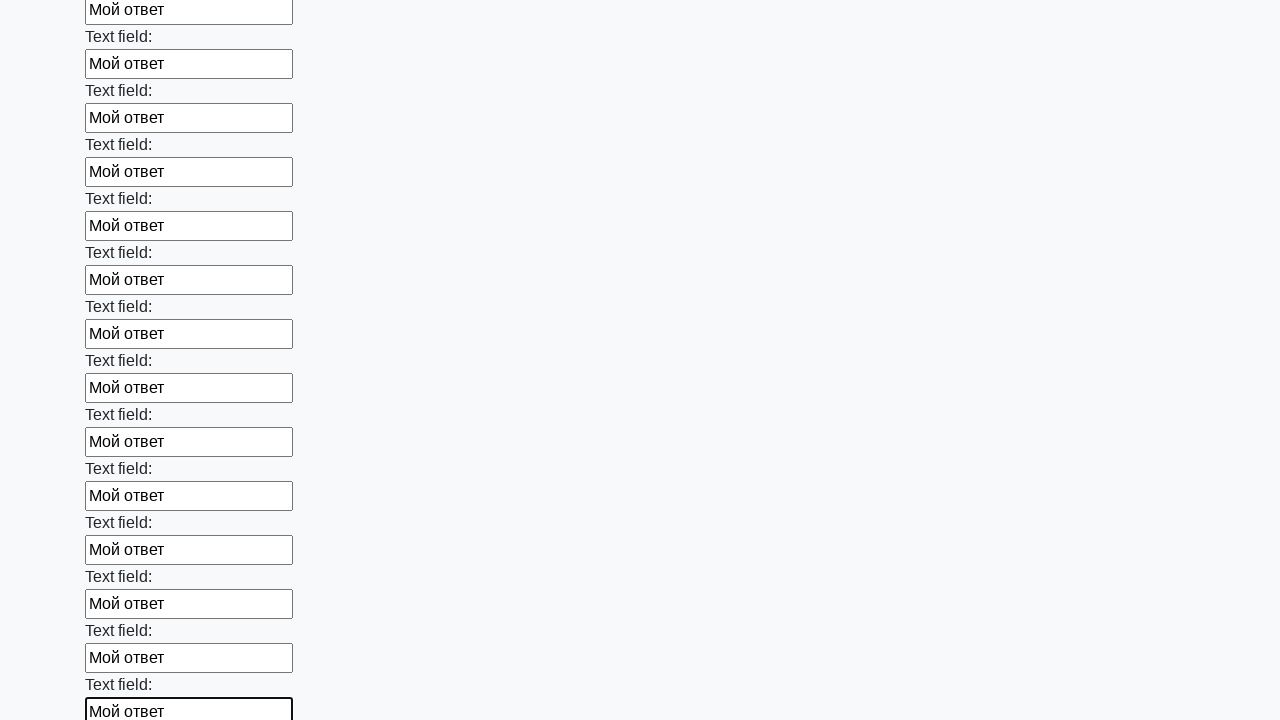

Filled input field with 'Мой ответ' on input >> nth=72
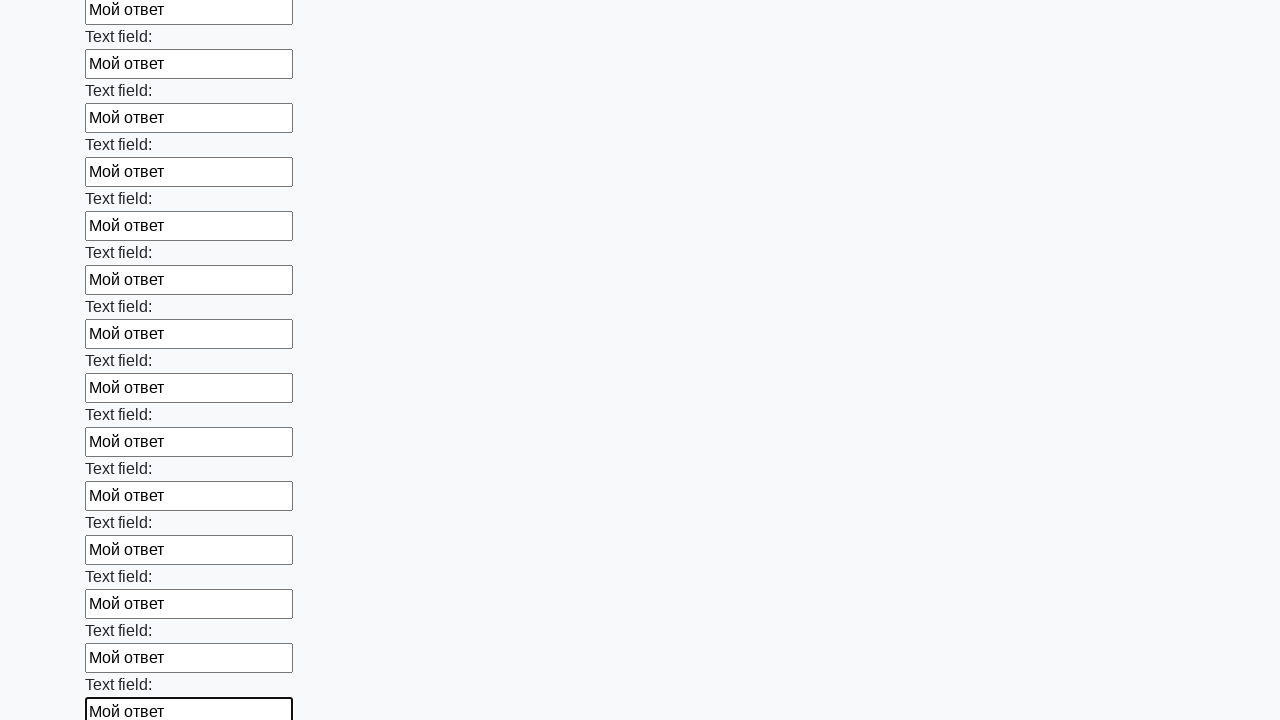

Filled input field with 'Мой ответ' on input >> nth=73
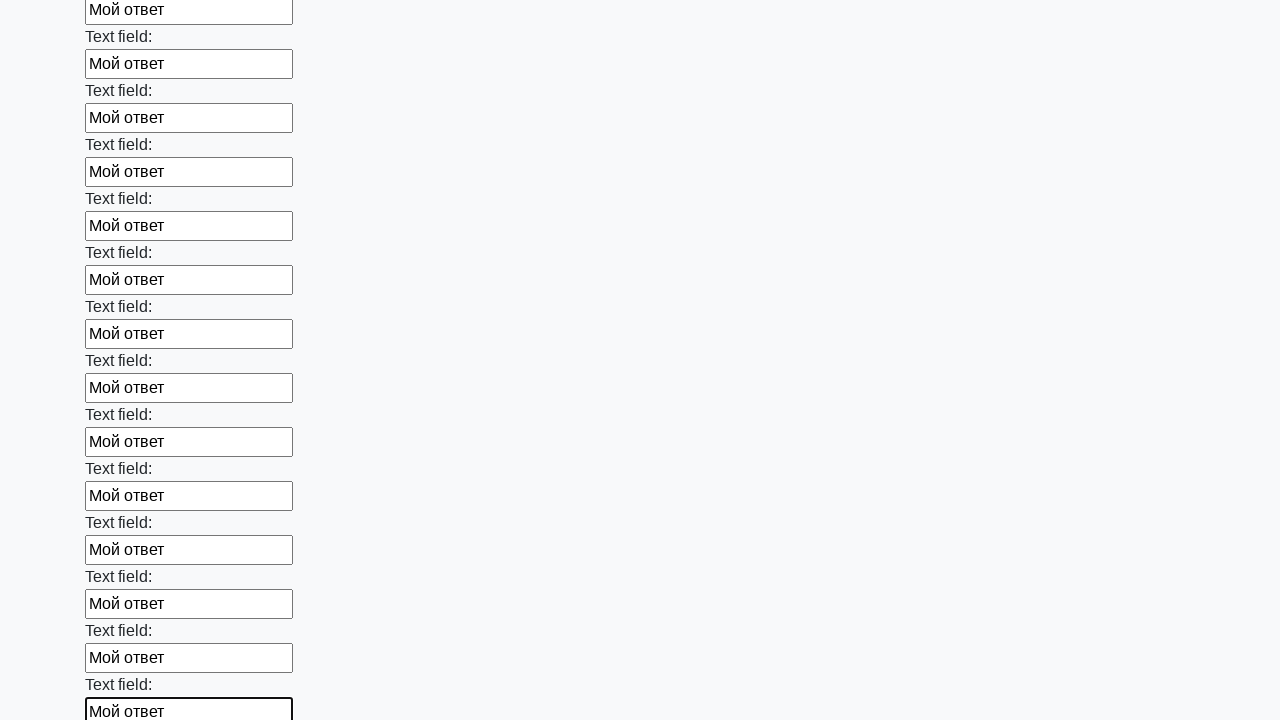

Filled input field with 'Мой ответ' on input >> nth=74
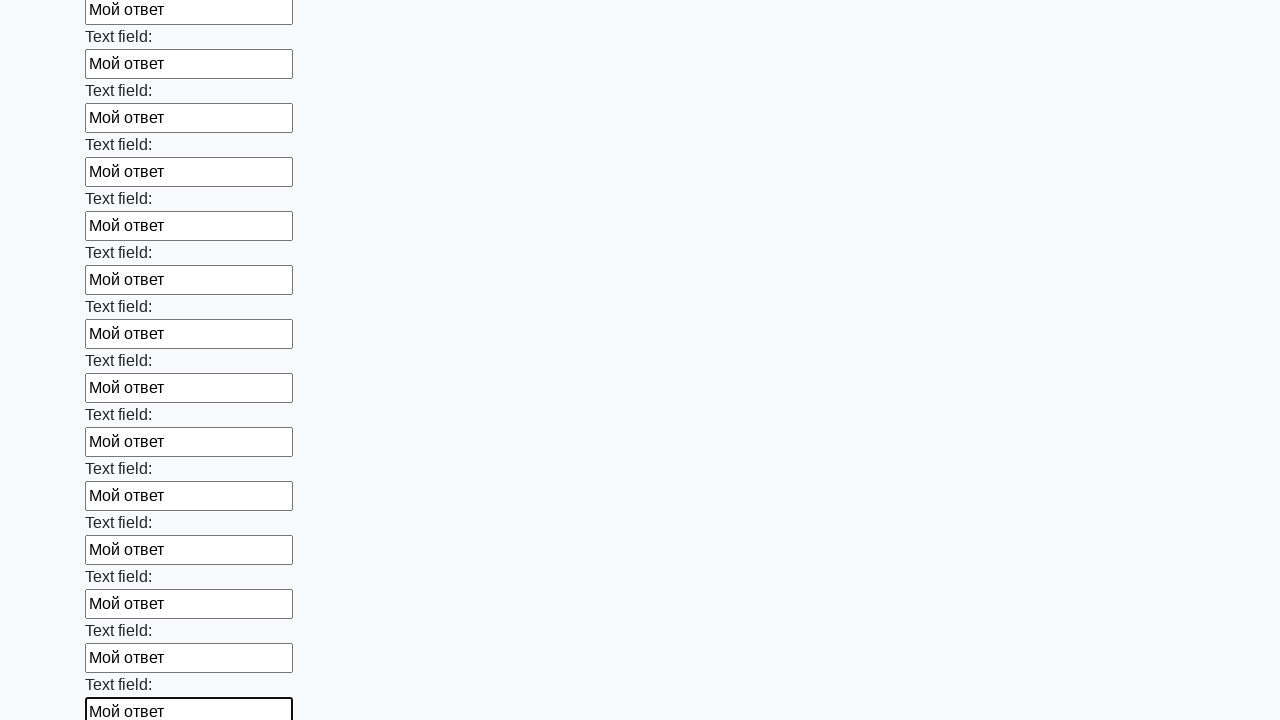

Filled input field with 'Мой ответ' on input >> nth=75
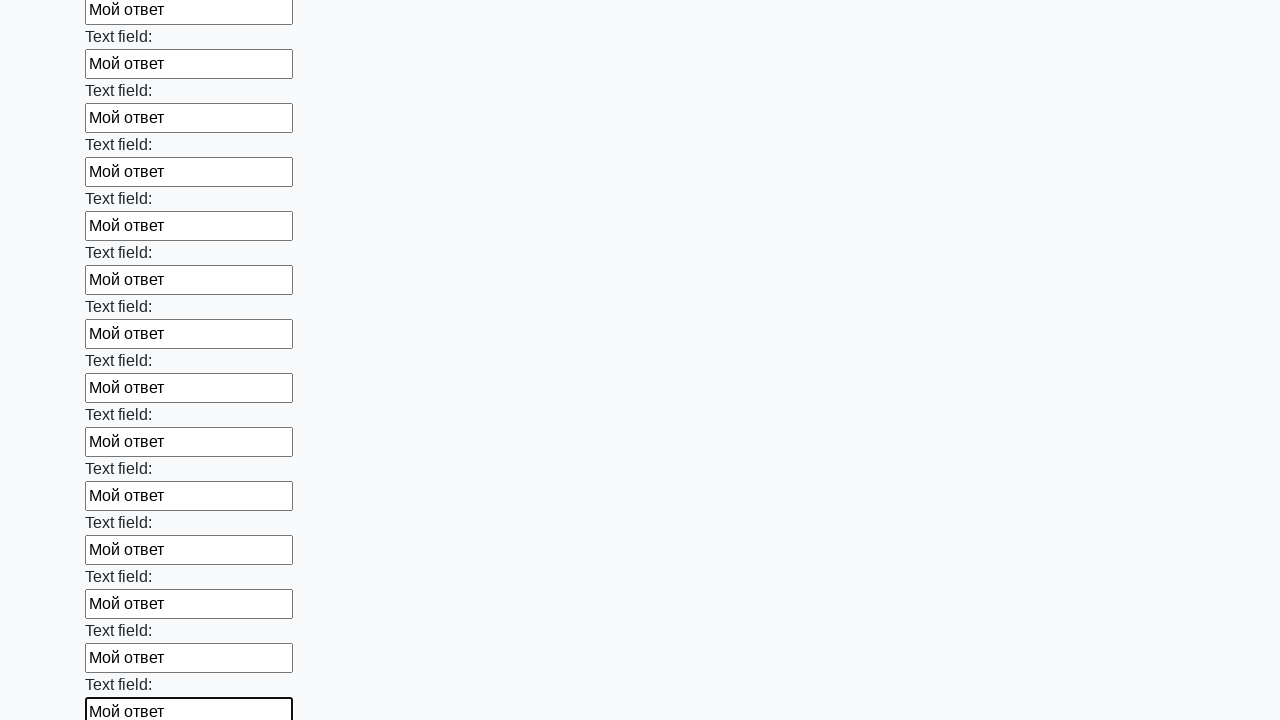

Filled input field with 'Мой ответ' on input >> nth=76
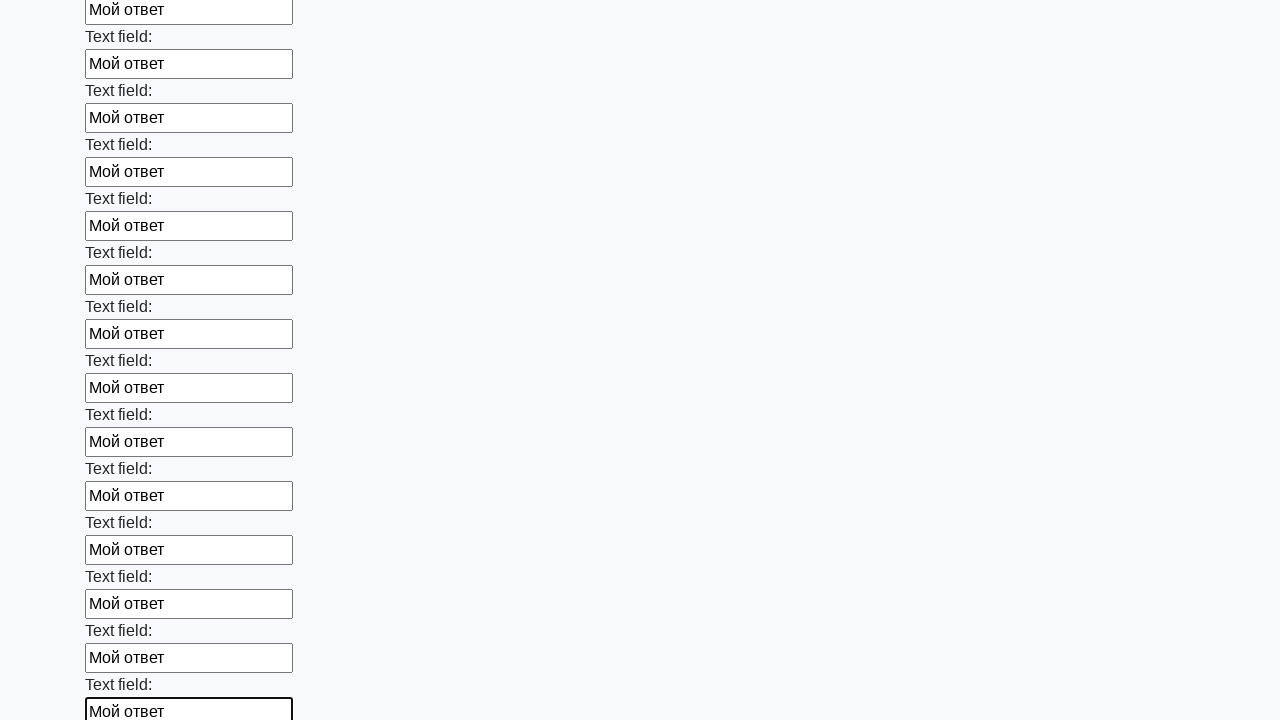

Filled input field with 'Мой ответ' on input >> nth=77
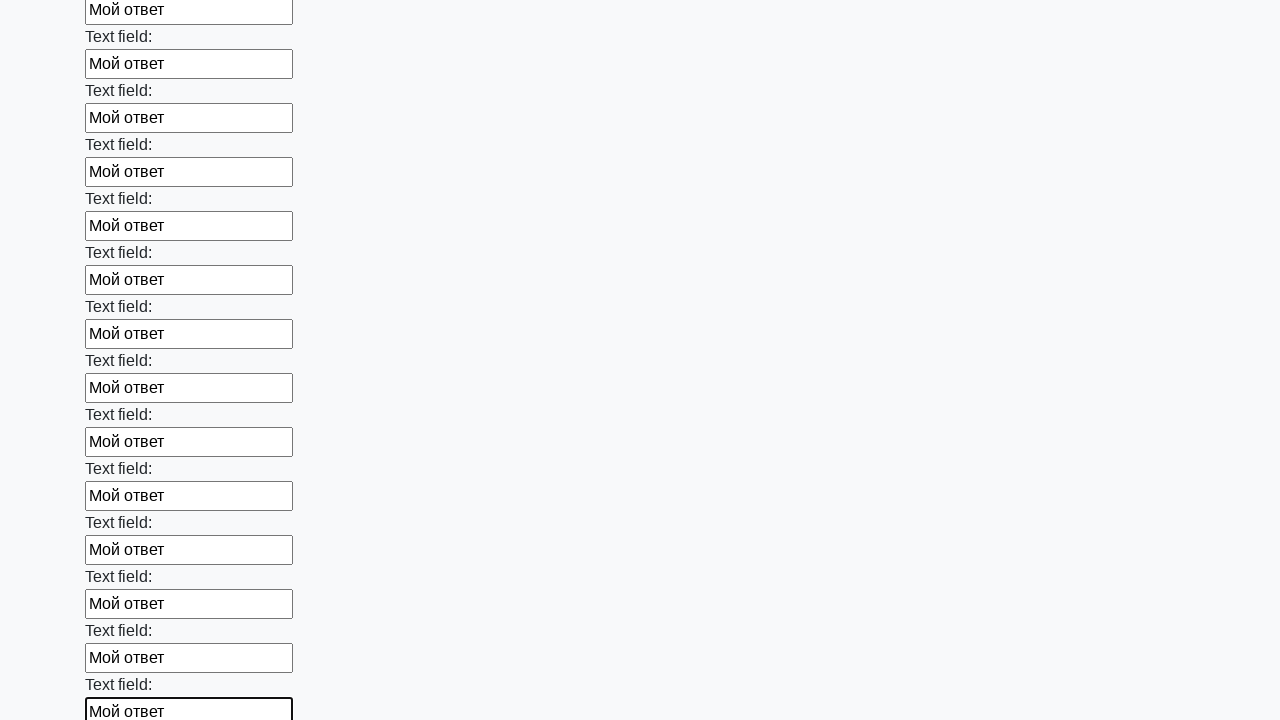

Filled input field with 'Мой ответ' on input >> nth=78
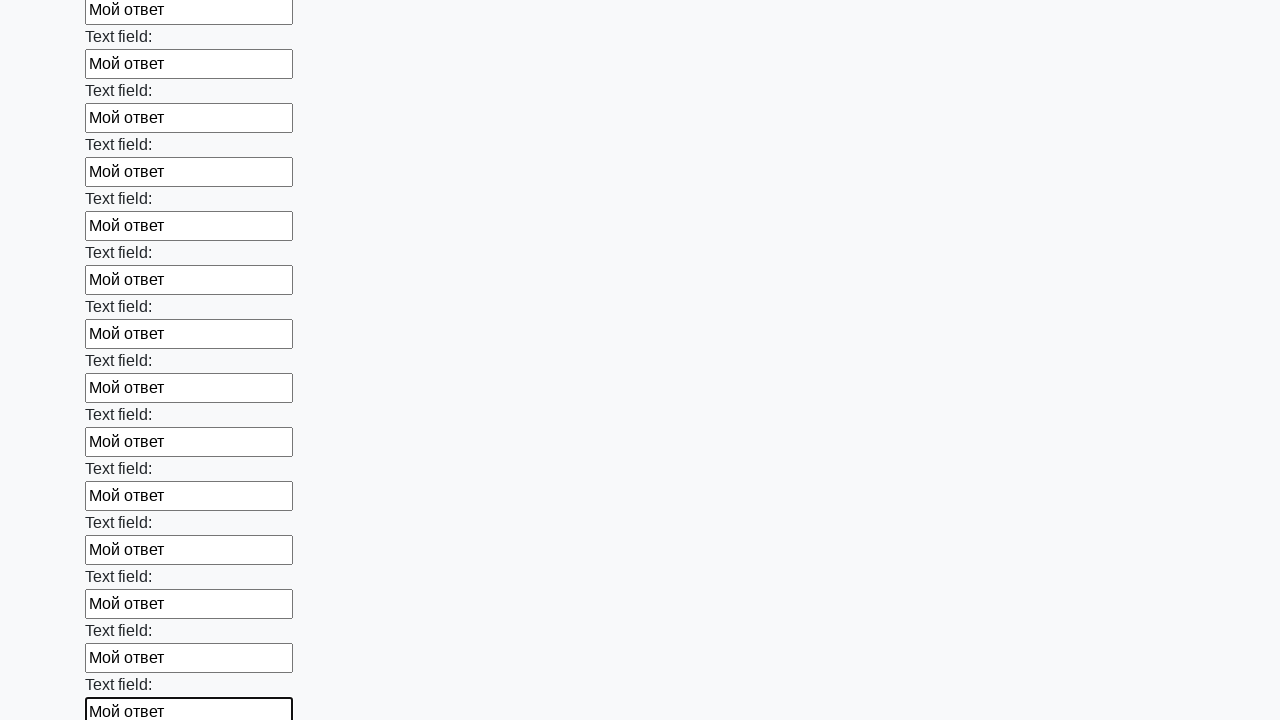

Filled input field with 'Мой ответ' on input >> nth=79
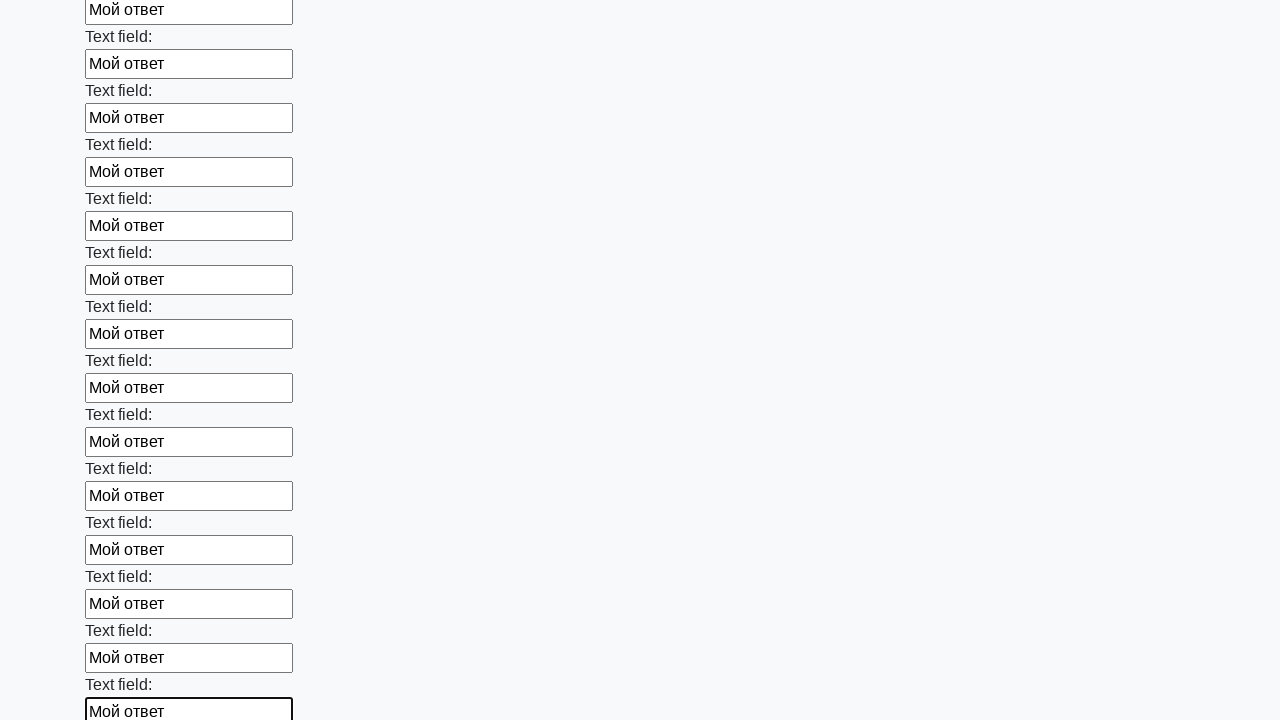

Filled input field with 'Мой ответ' on input >> nth=80
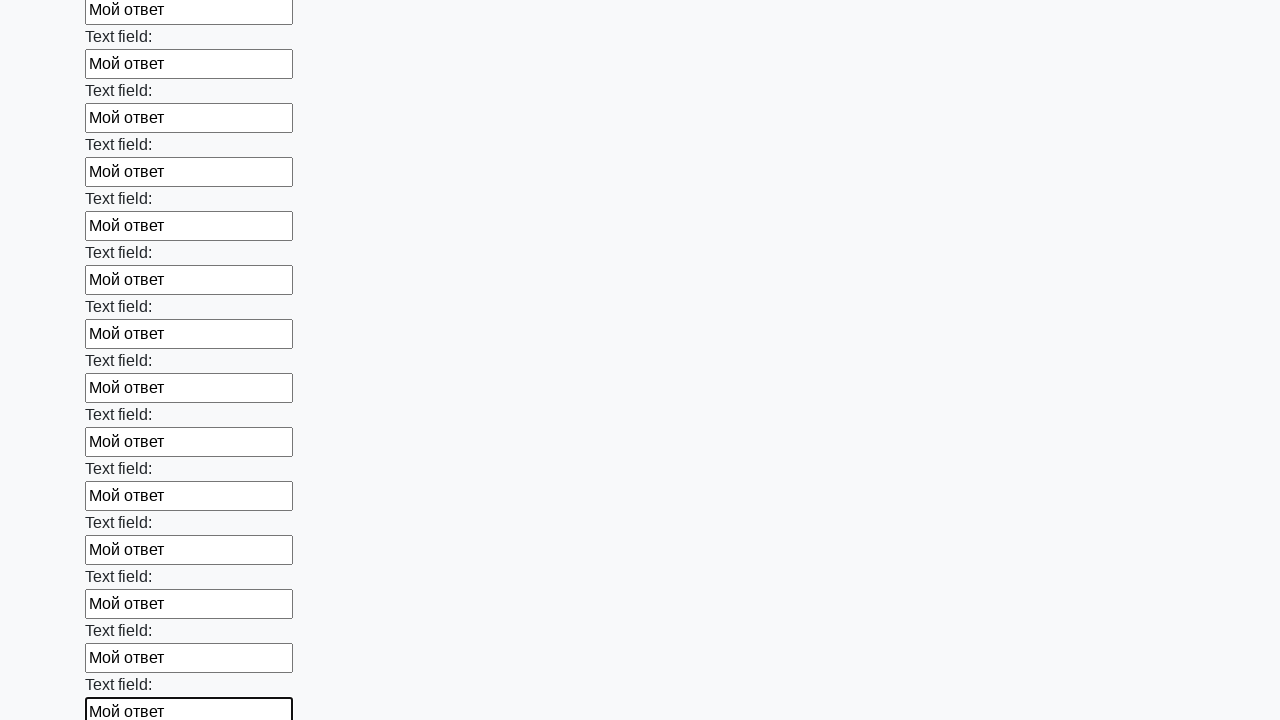

Filled input field with 'Мой ответ' on input >> nth=81
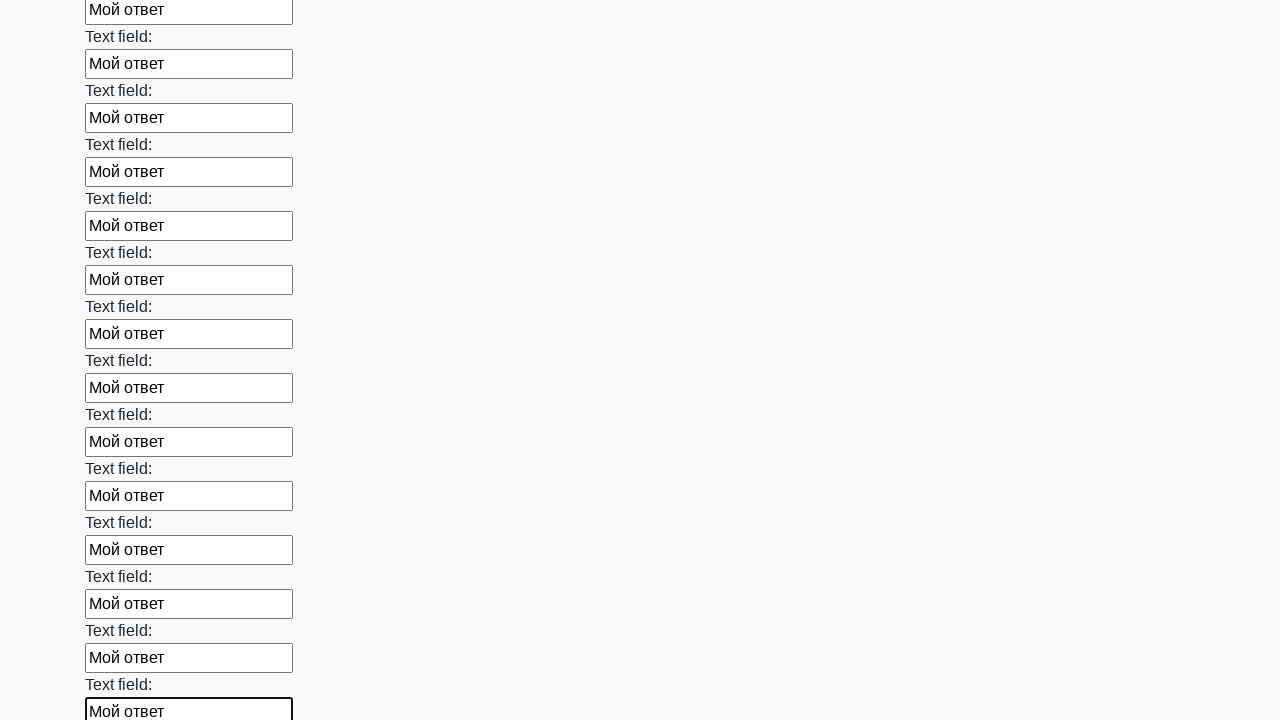

Filled input field with 'Мой ответ' on input >> nth=82
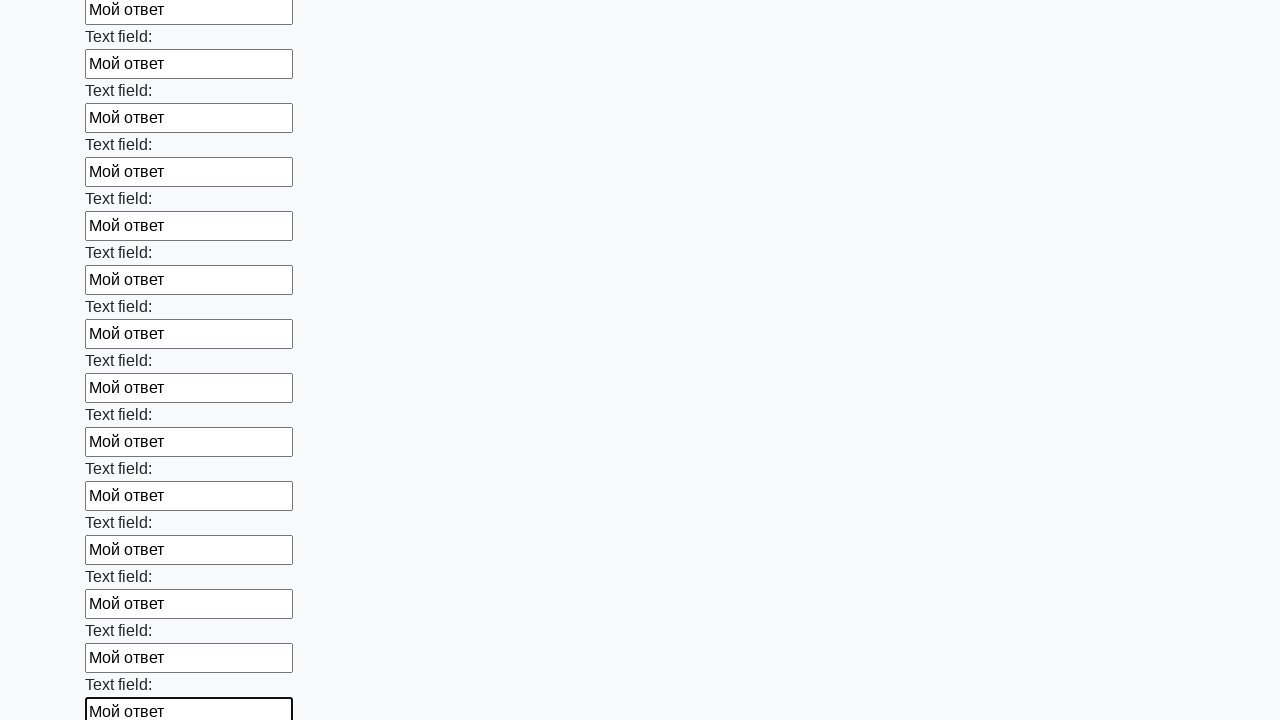

Filled input field with 'Мой ответ' on input >> nth=83
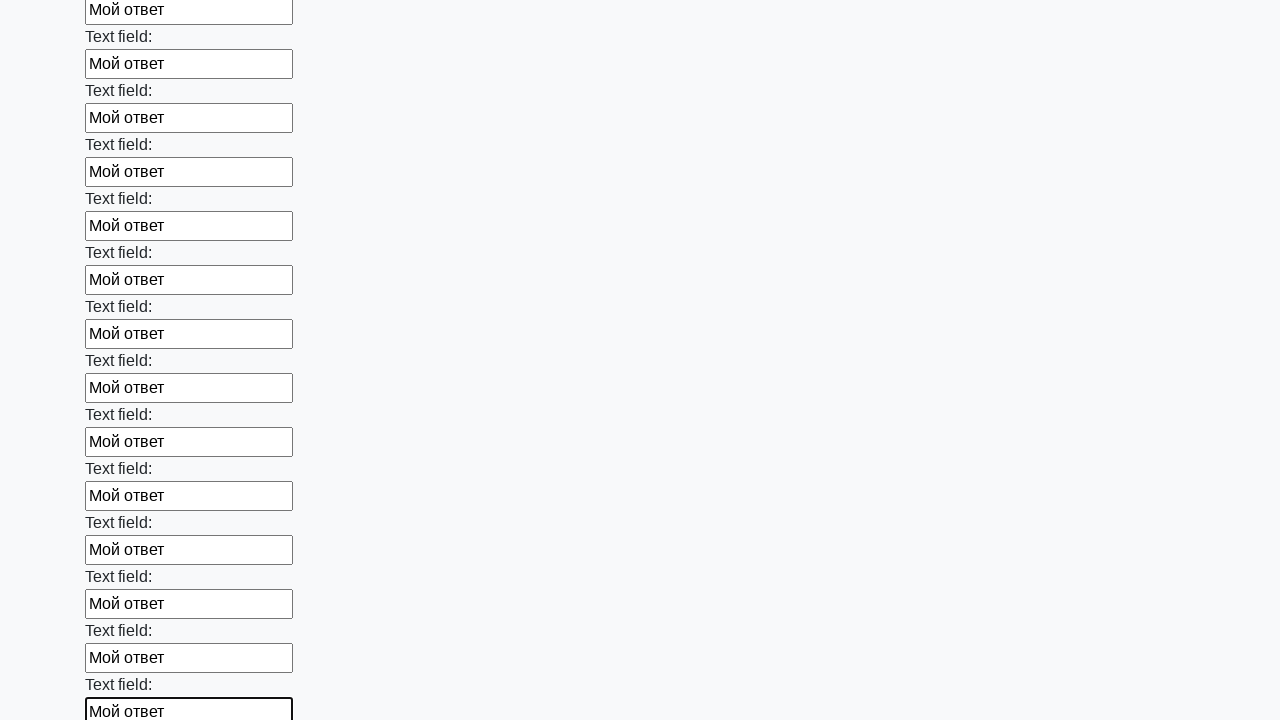

Filled input field with 'Мой ответ' on input >> nth=84
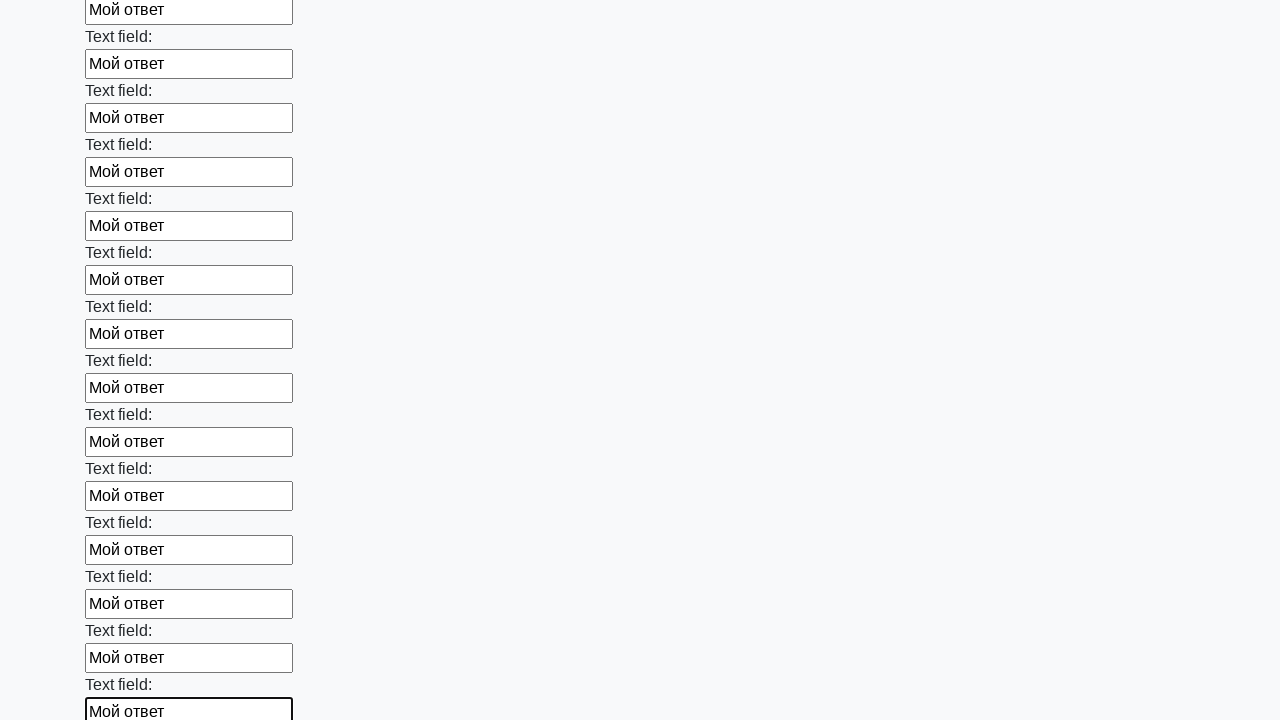

Filled input field with 'Мой ответ' on input >> nth=85
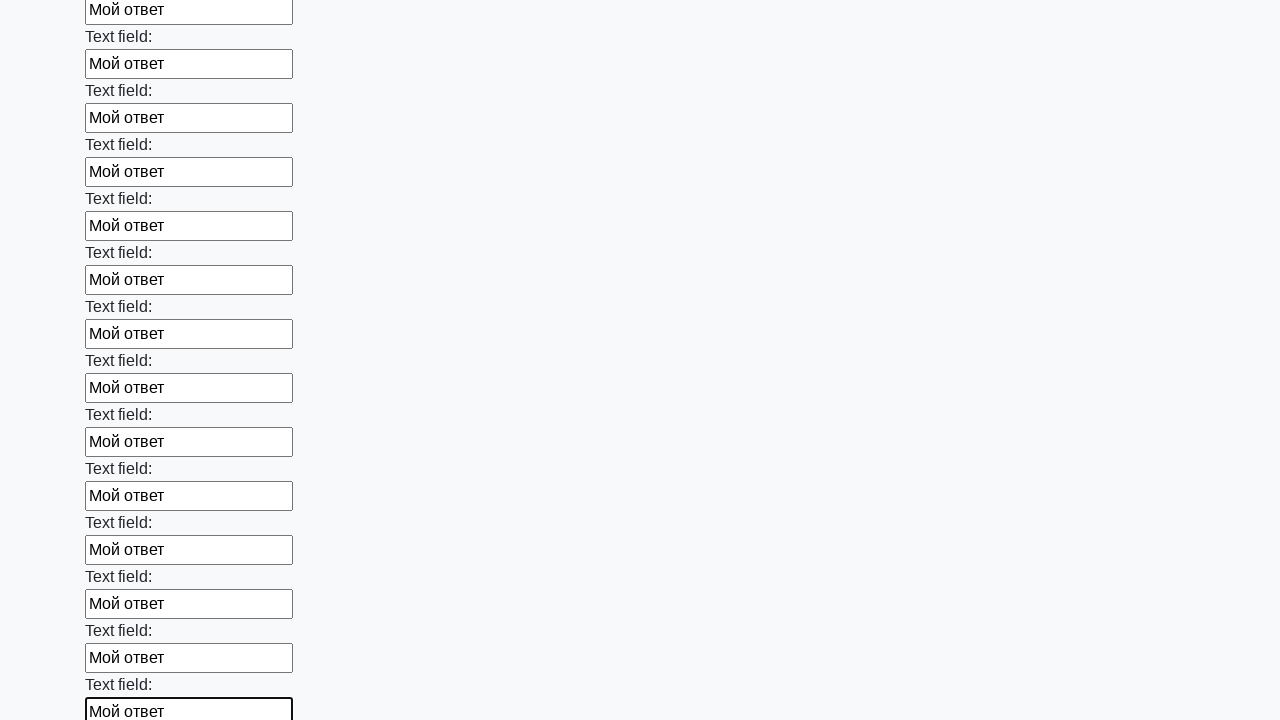

Filled input field with 'Мой ответ' on input >> nth=86
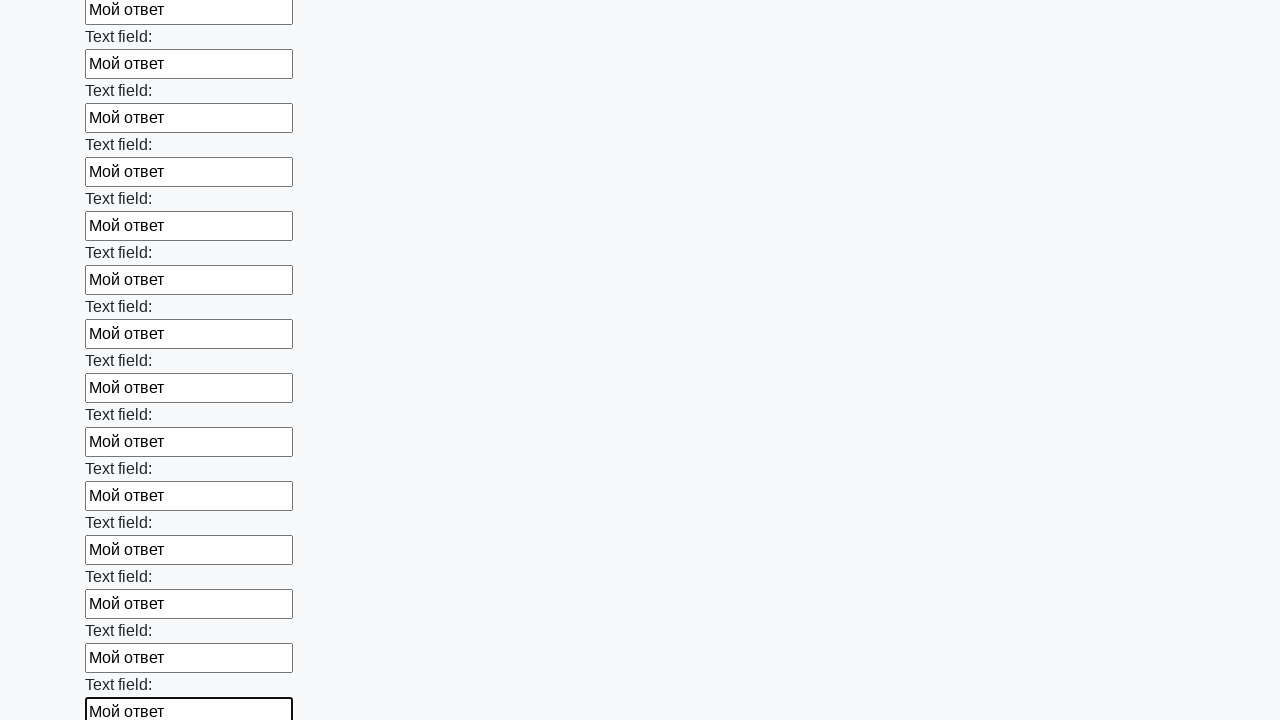

Filled input field with 'Мой ответ' on input >> nth=87
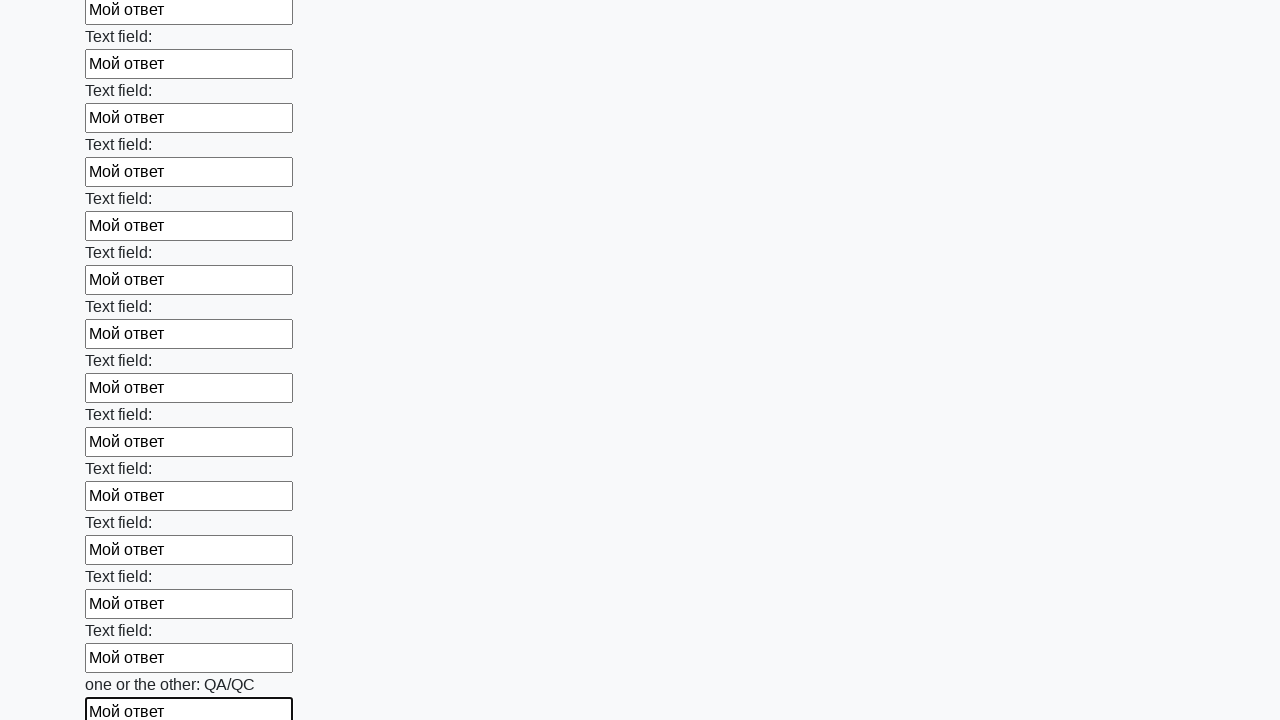

Filled input field with 'Мой ответ' on input >> nth=88
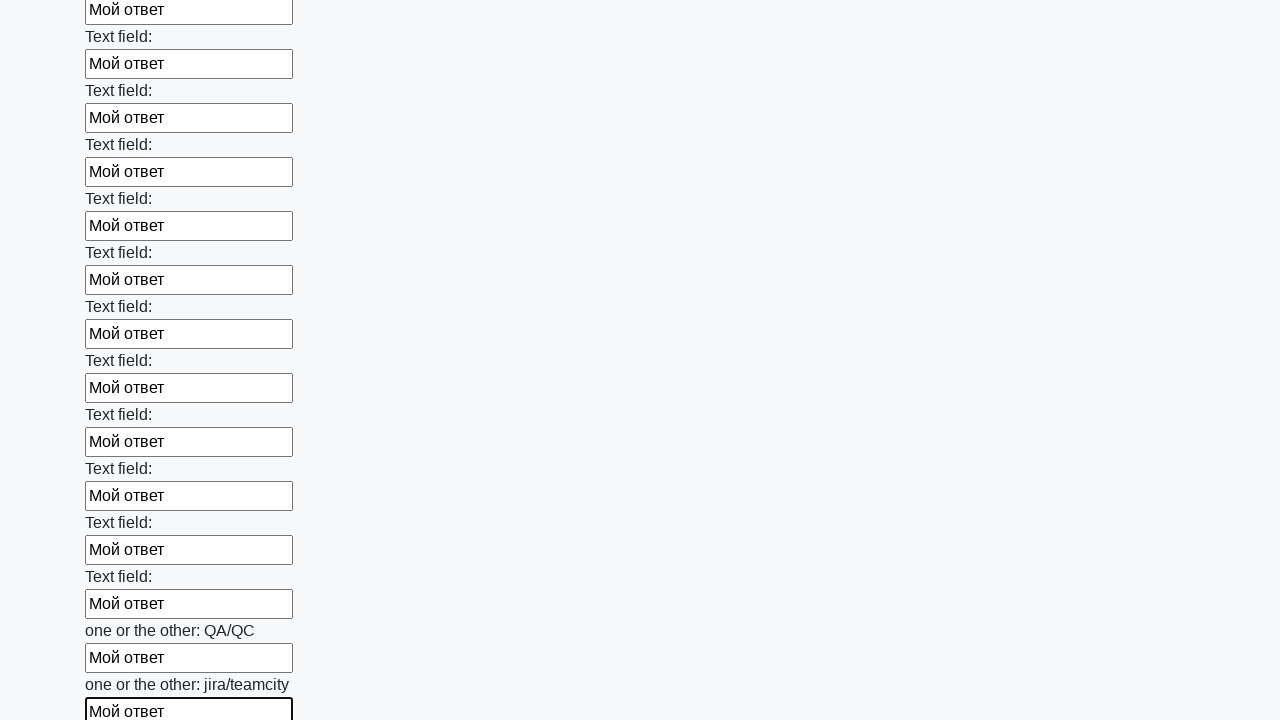

Filled input field with 'Мой ответ' on input >> nth=89
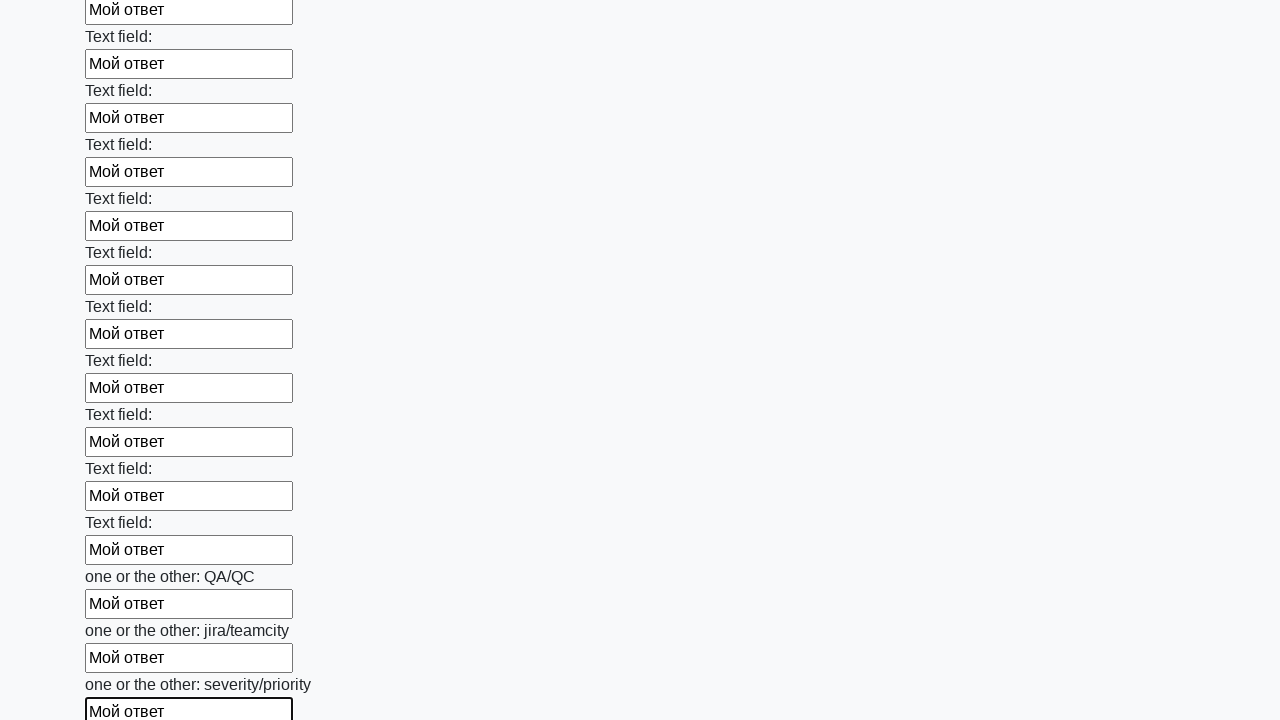

Filled input field with 'Мой ответ' on input >> nth=90
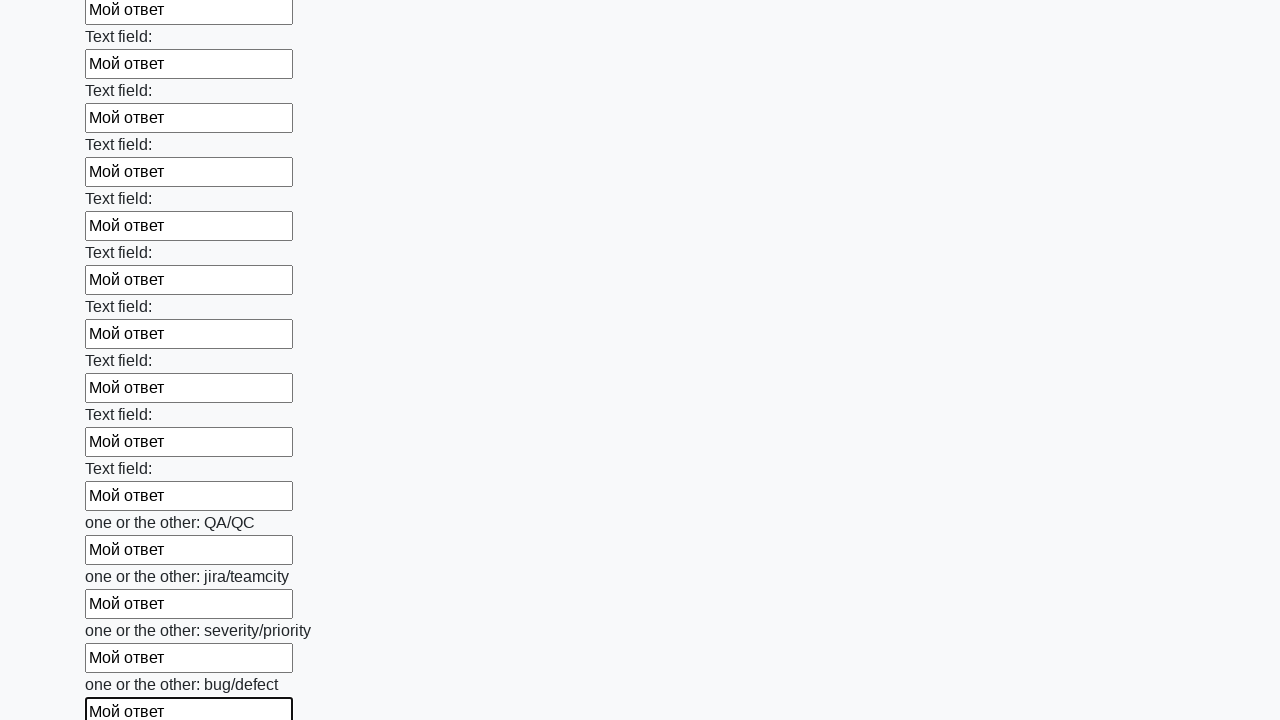

Filled input field with 'Мой ответ' on input >> nth=91
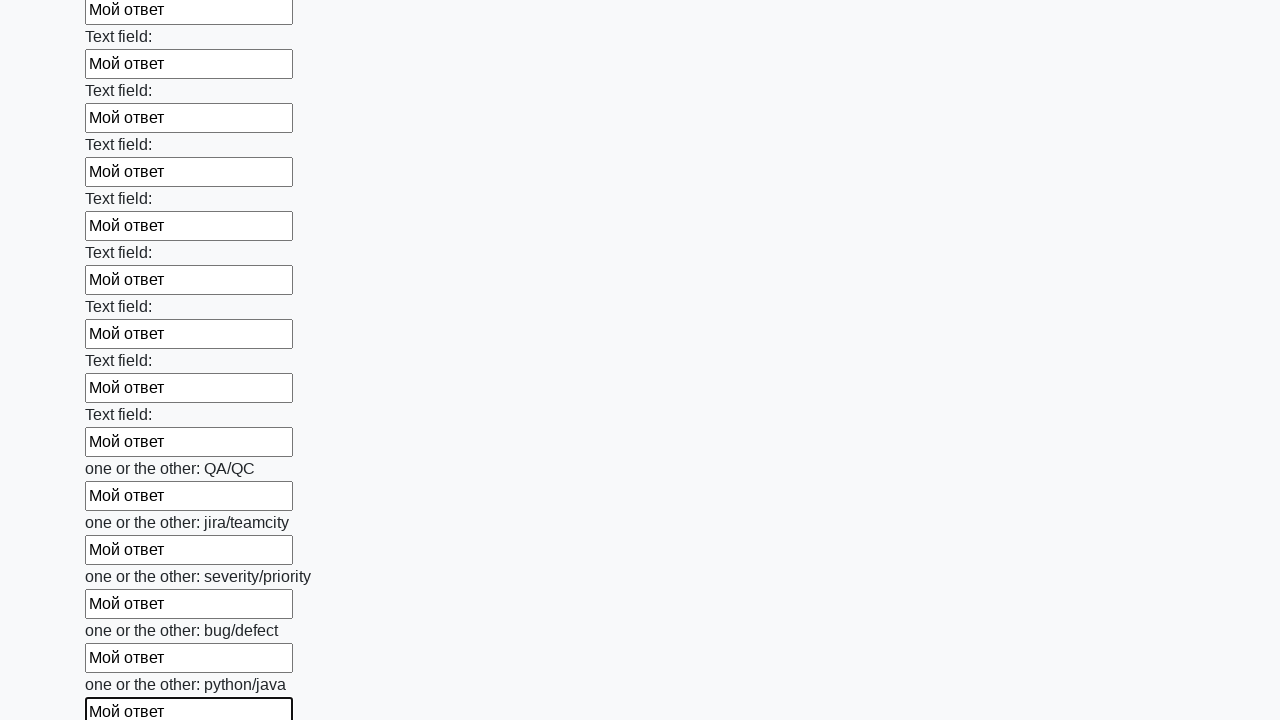

Filled input field with 'Мой ответ' on input >> nth=92
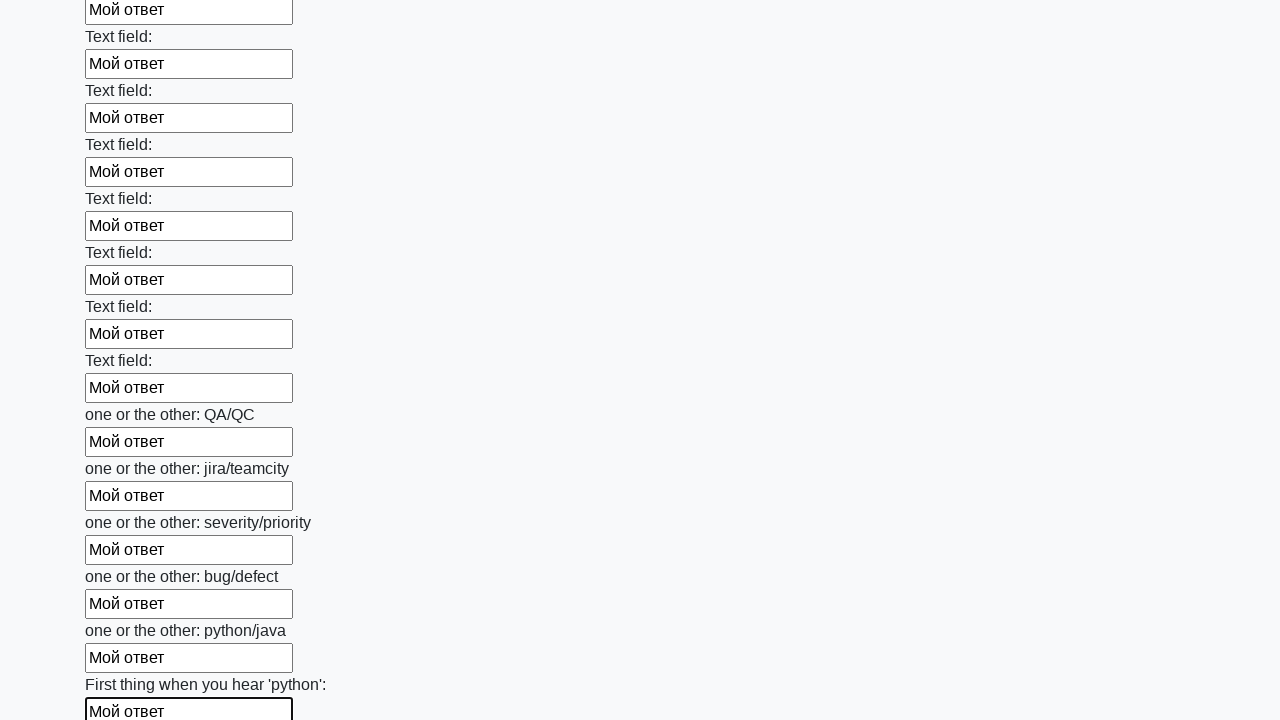

Filled input field with 'Мой ответ' on input >> nth=93
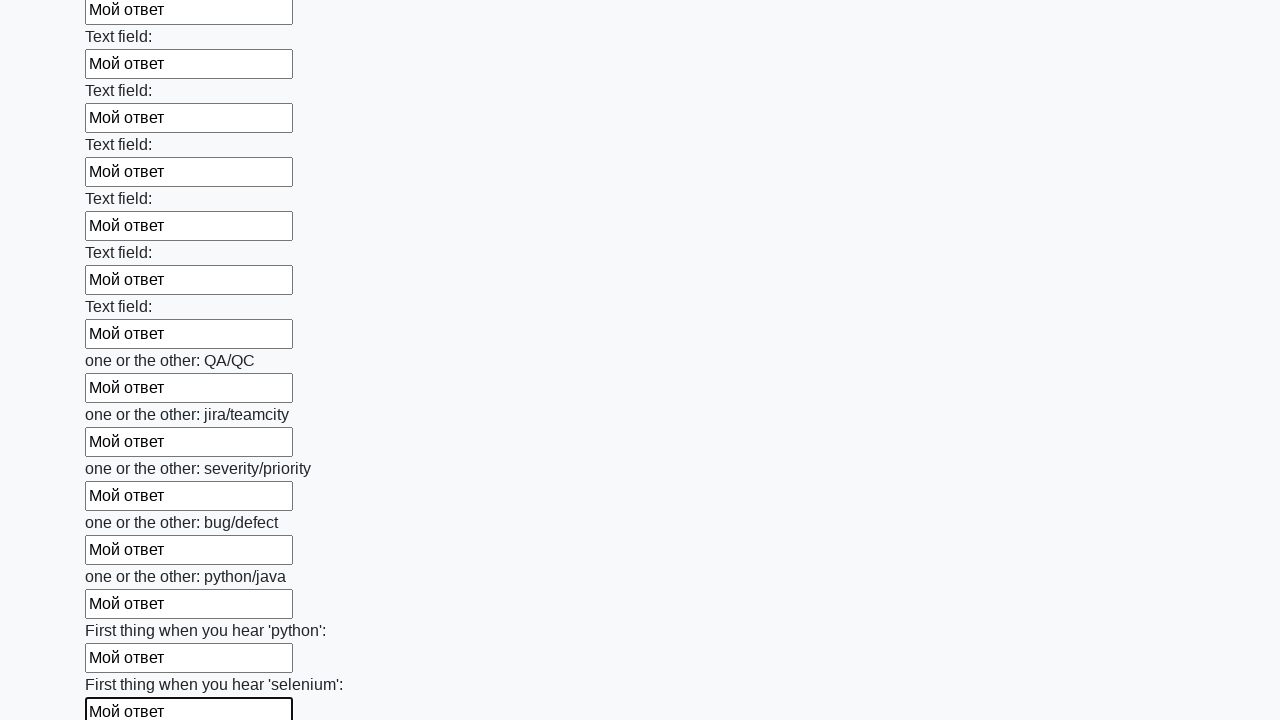

Filled input field with 'Мой ответ' on input >> nth=94
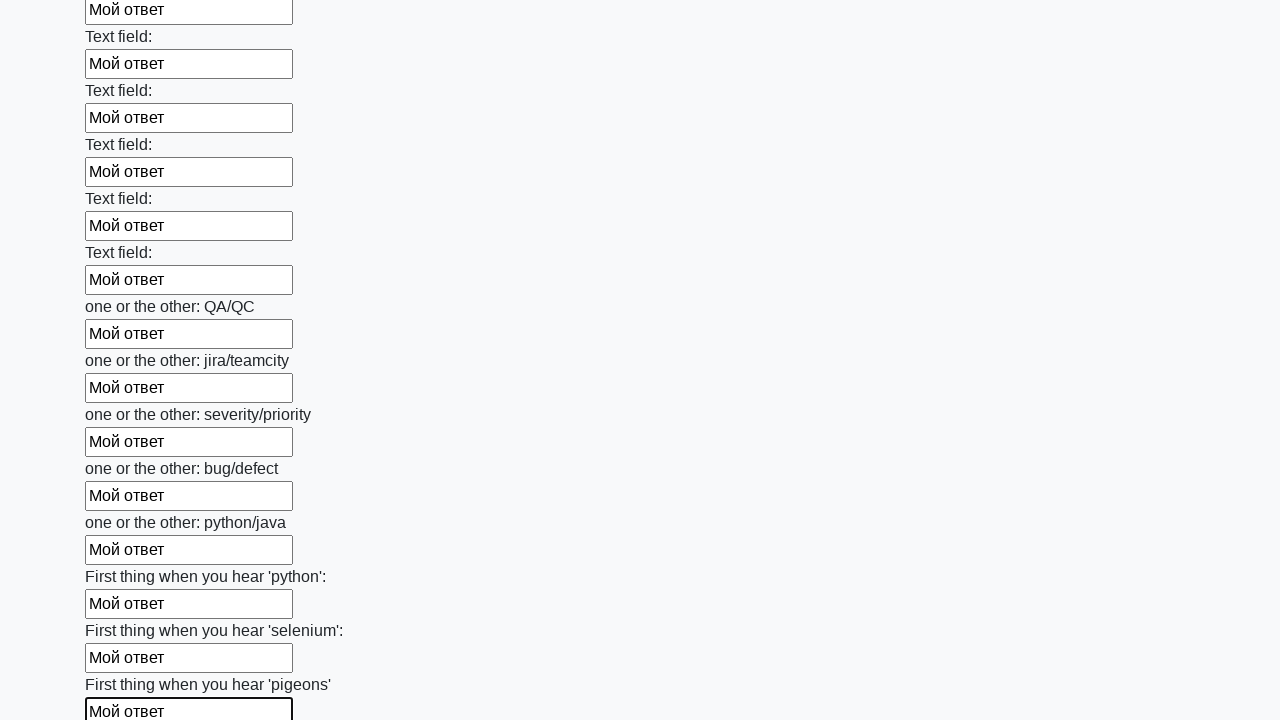

Filled input field with 'Мой ответ' on input >> nth=95
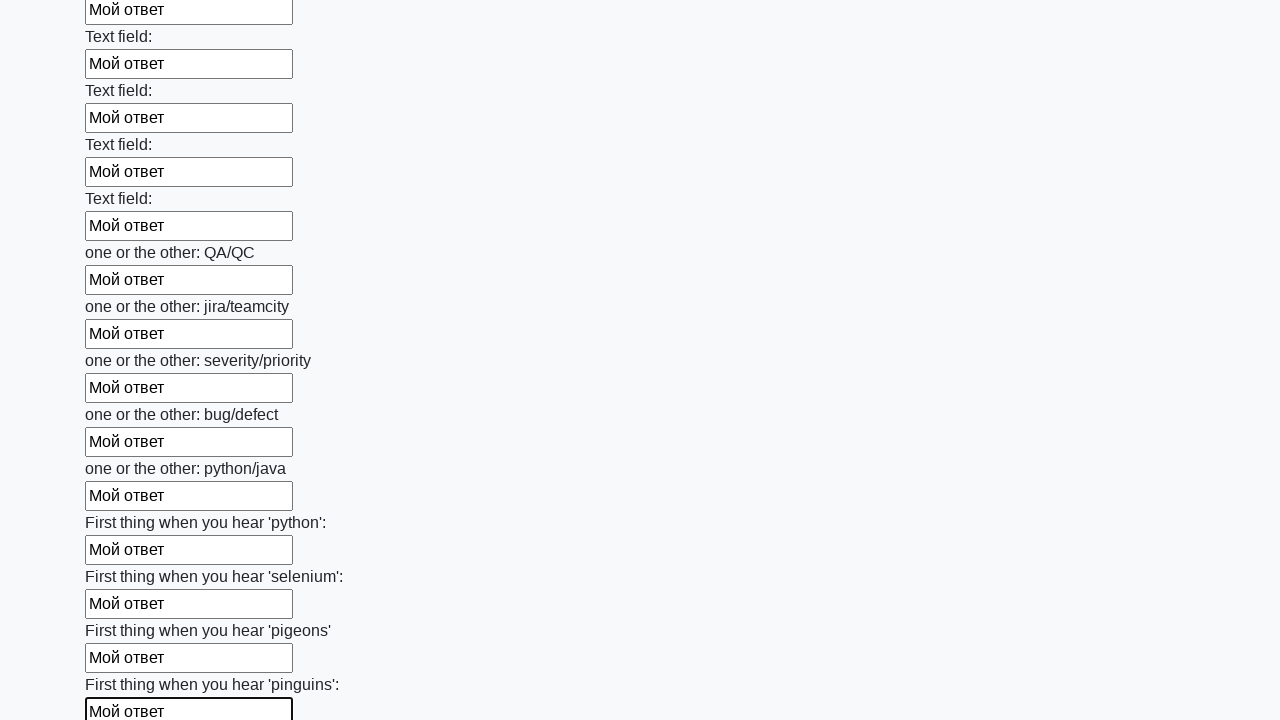

Filled input field with 'Мой ответ' on input >> nth=96
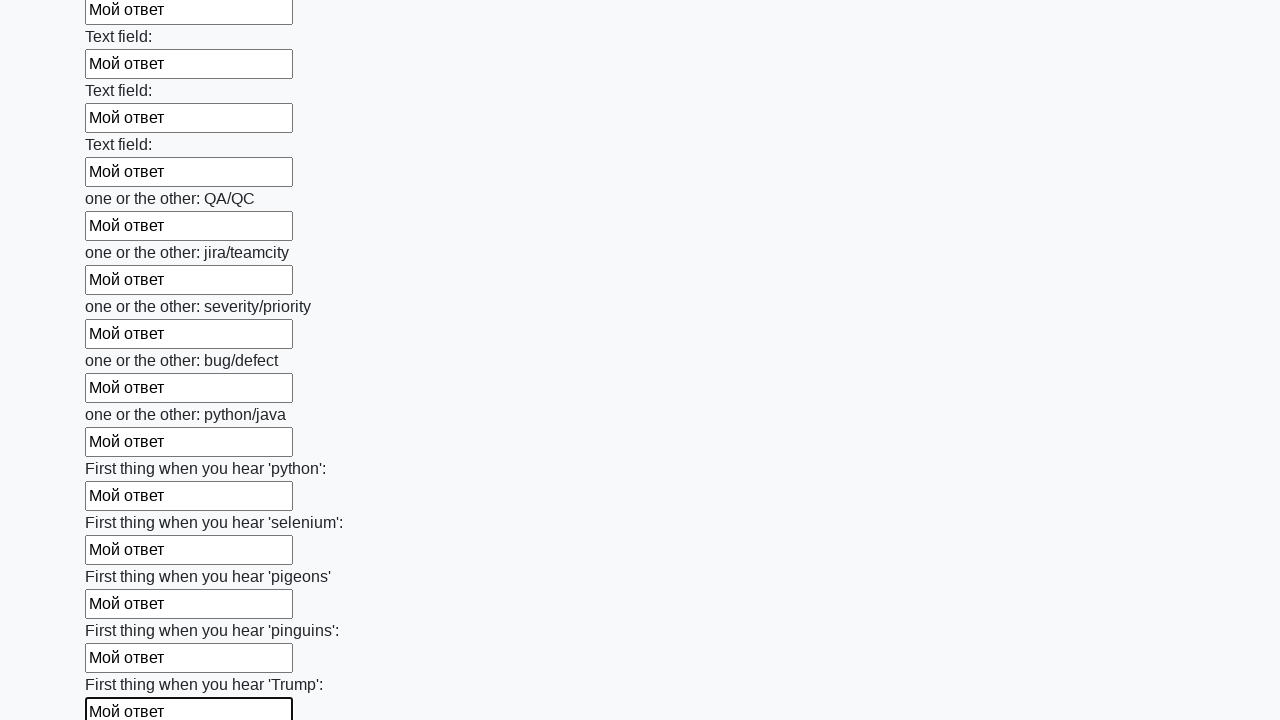

Filled input field with 'Мой ответ' on input >> nth=97
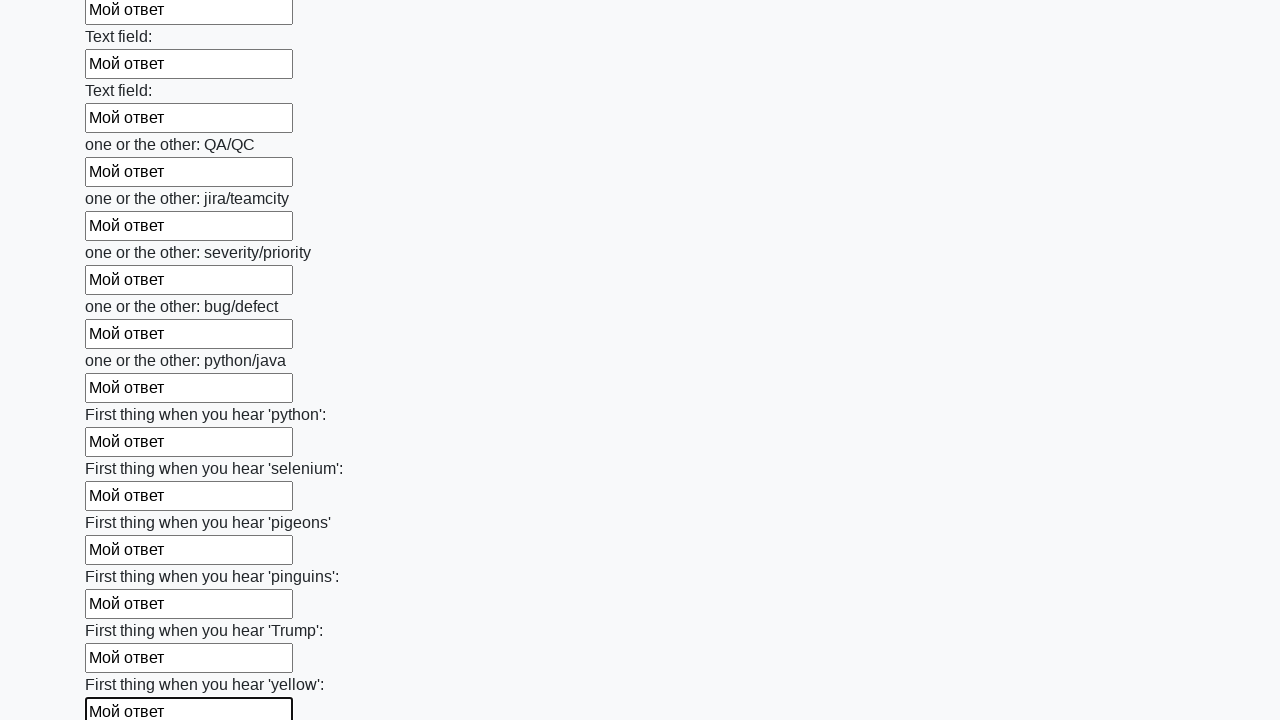

Filled input field with 'Мой ответ' on input >> nth=98
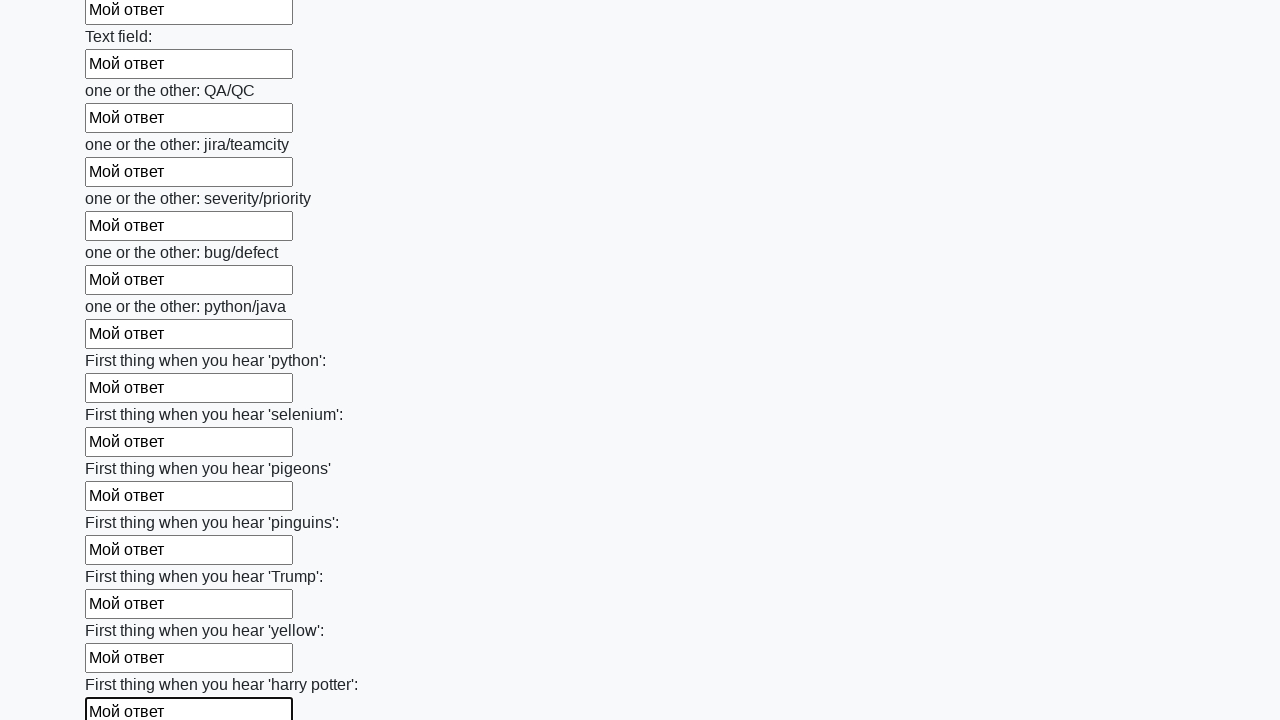

Filled input field with 'Мой ответ' on input >> nth=99
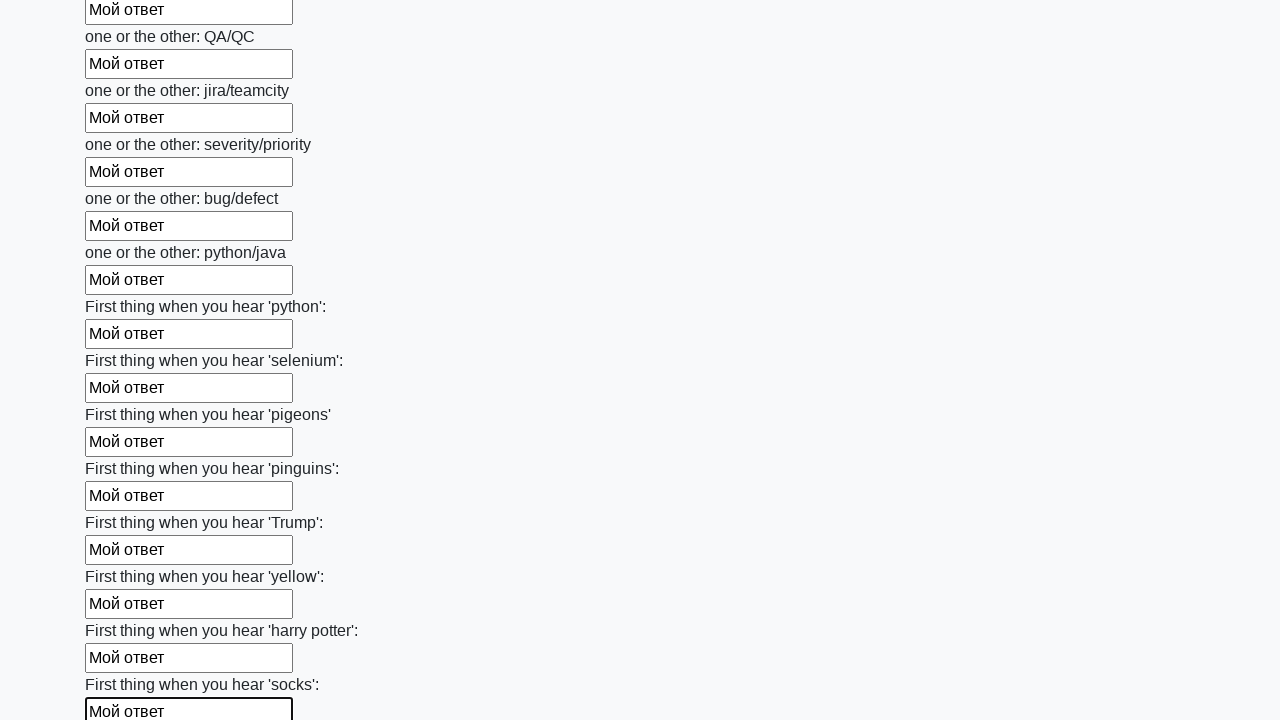

Clicked submit button to submit the form at (123, 611) on button.btn
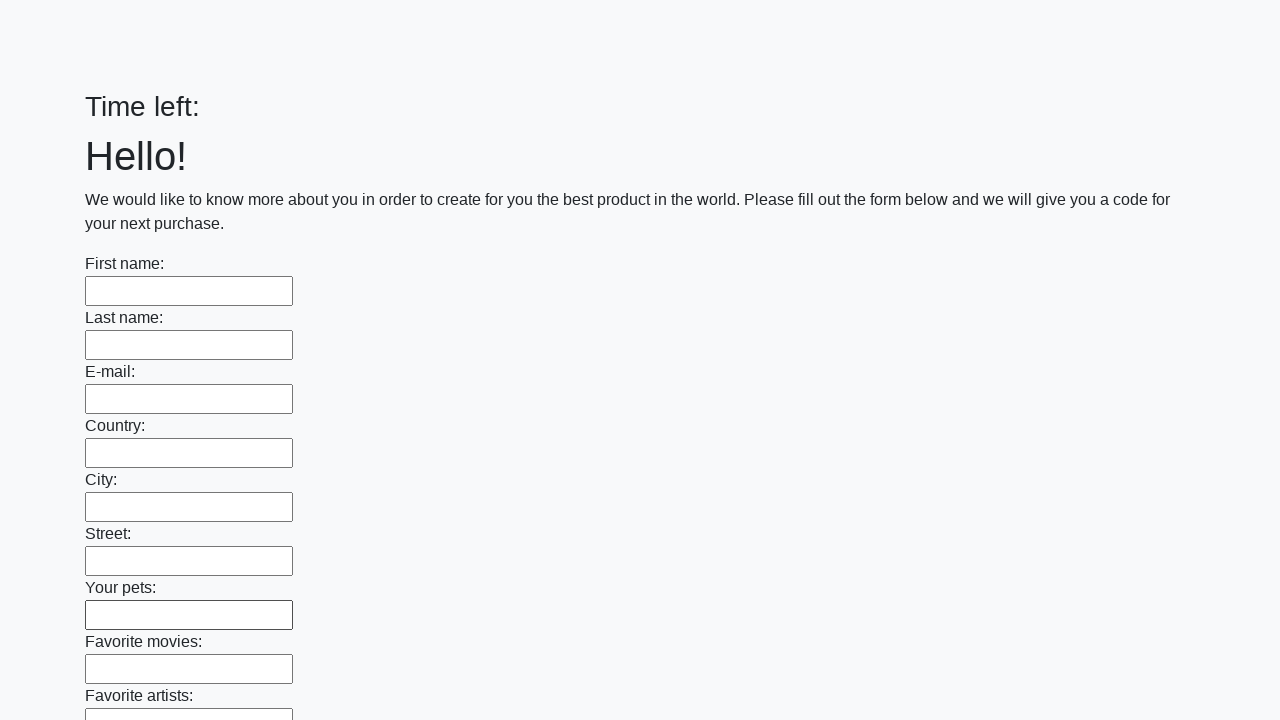

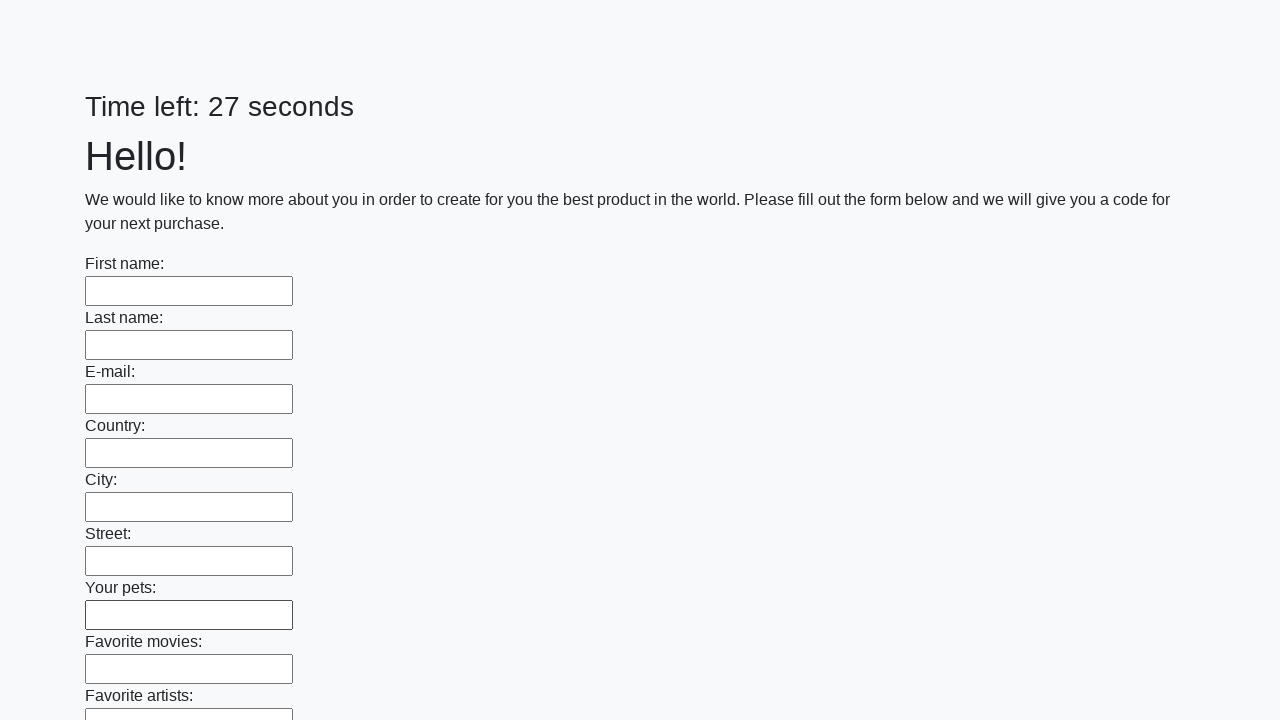